Tests a large form by filling all input fields with text and submitting the form via button click

Starting URL: http://suninjuly.github.io/huge_form.html

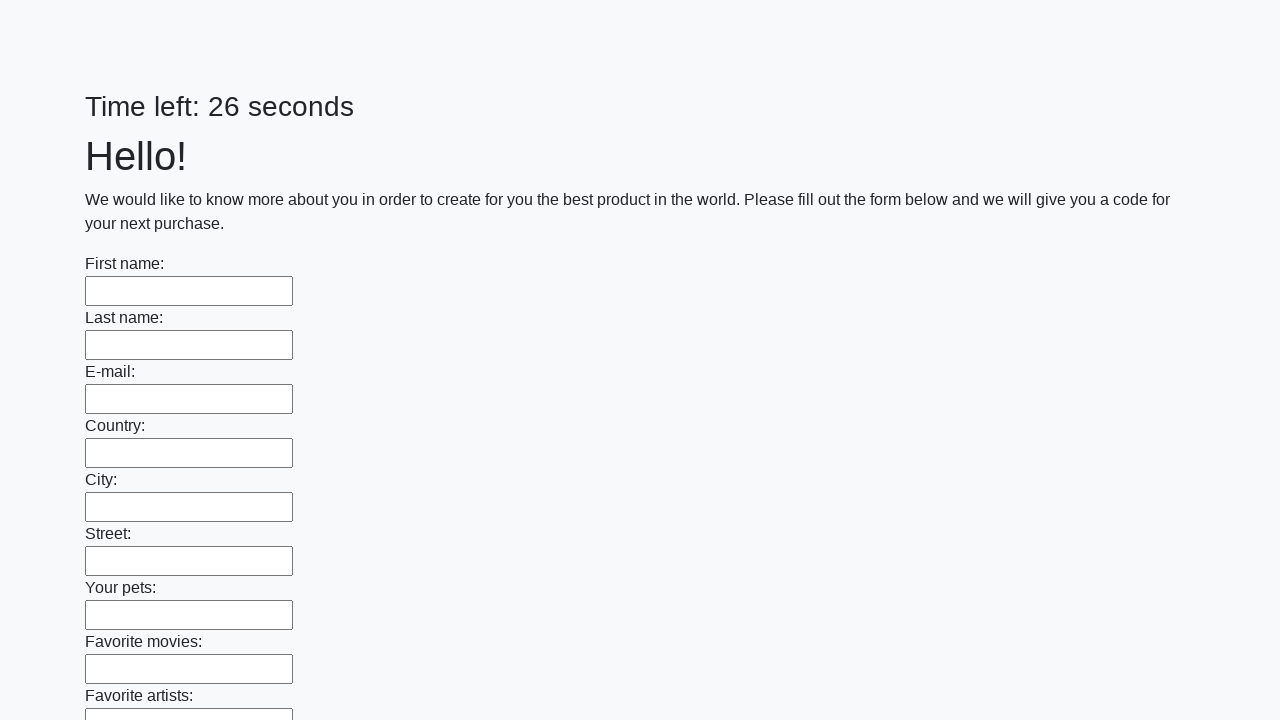

Located all input fields on the form
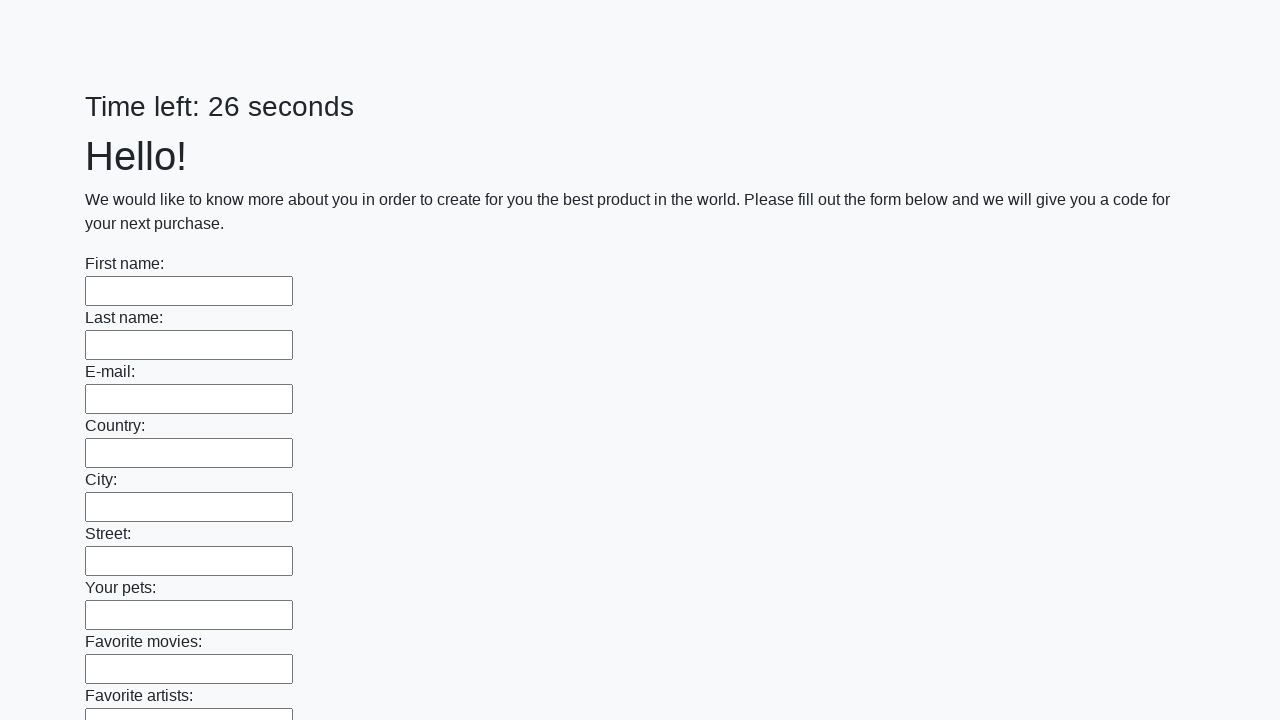

Filled input field with 'My answer' on input >> nth=0
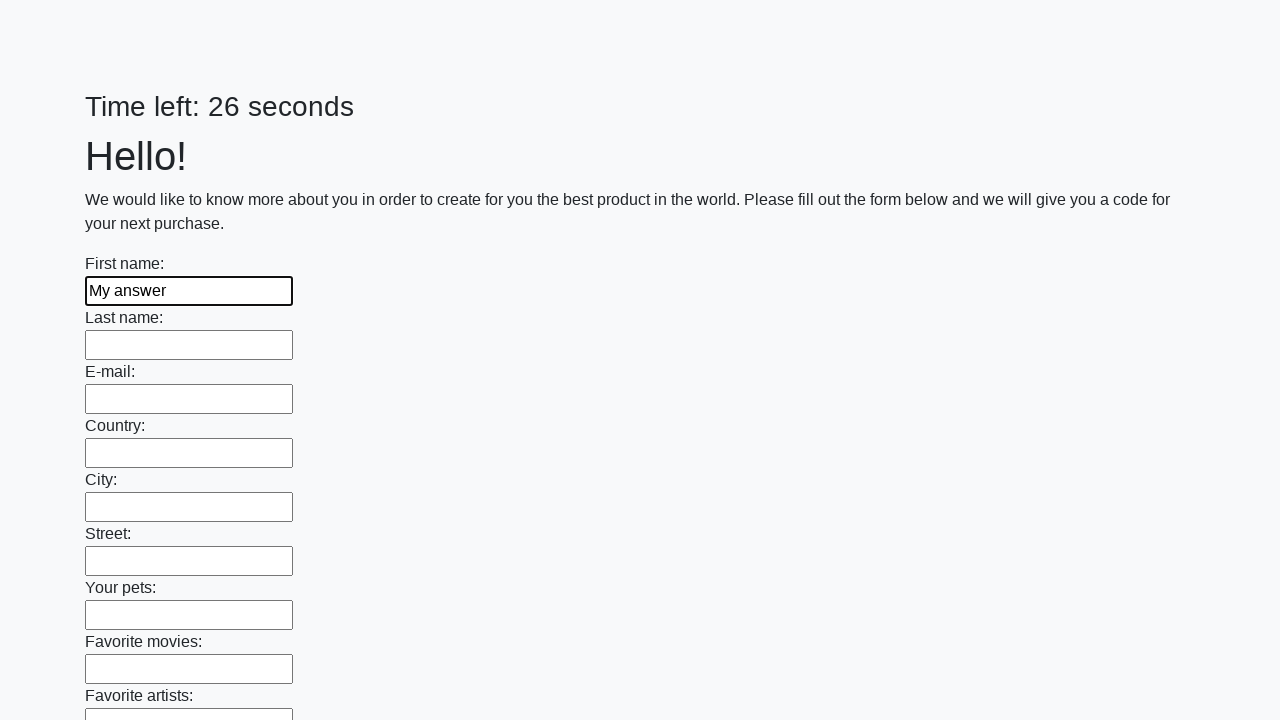

Filled input field with 'My answer' on input >> nth=1
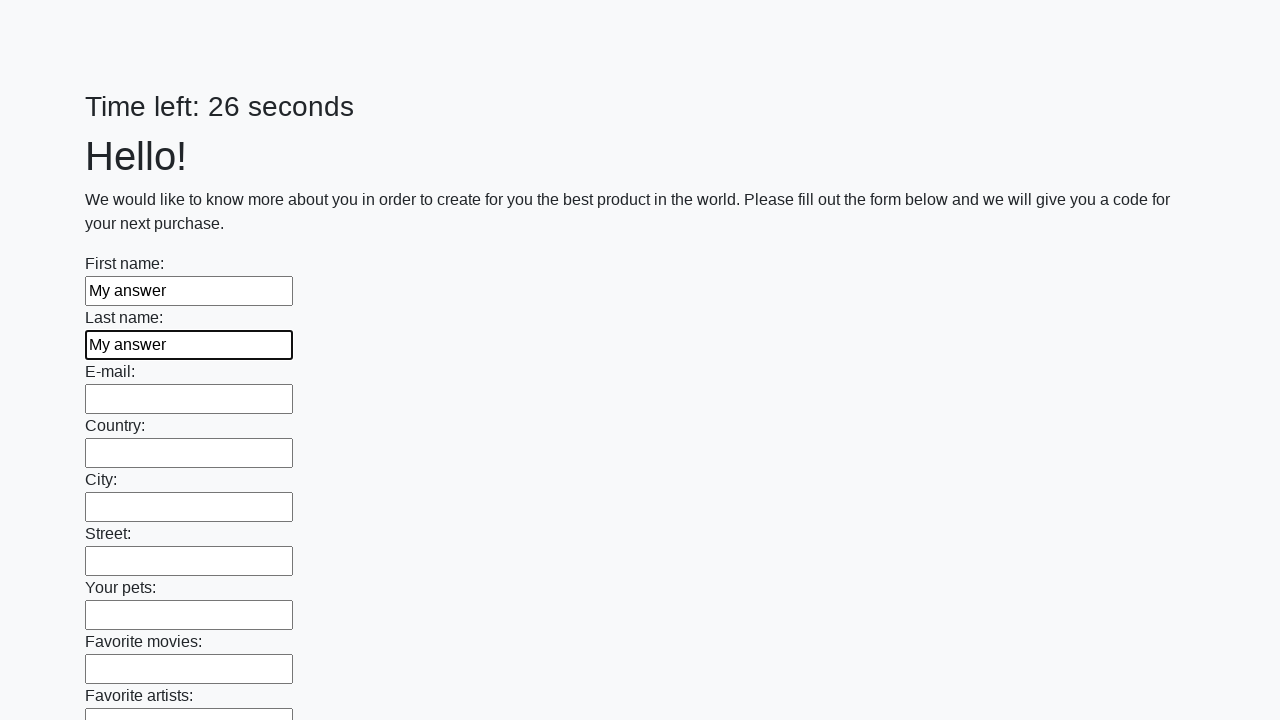

Filled input field with 'My answer' on input >> nth=2
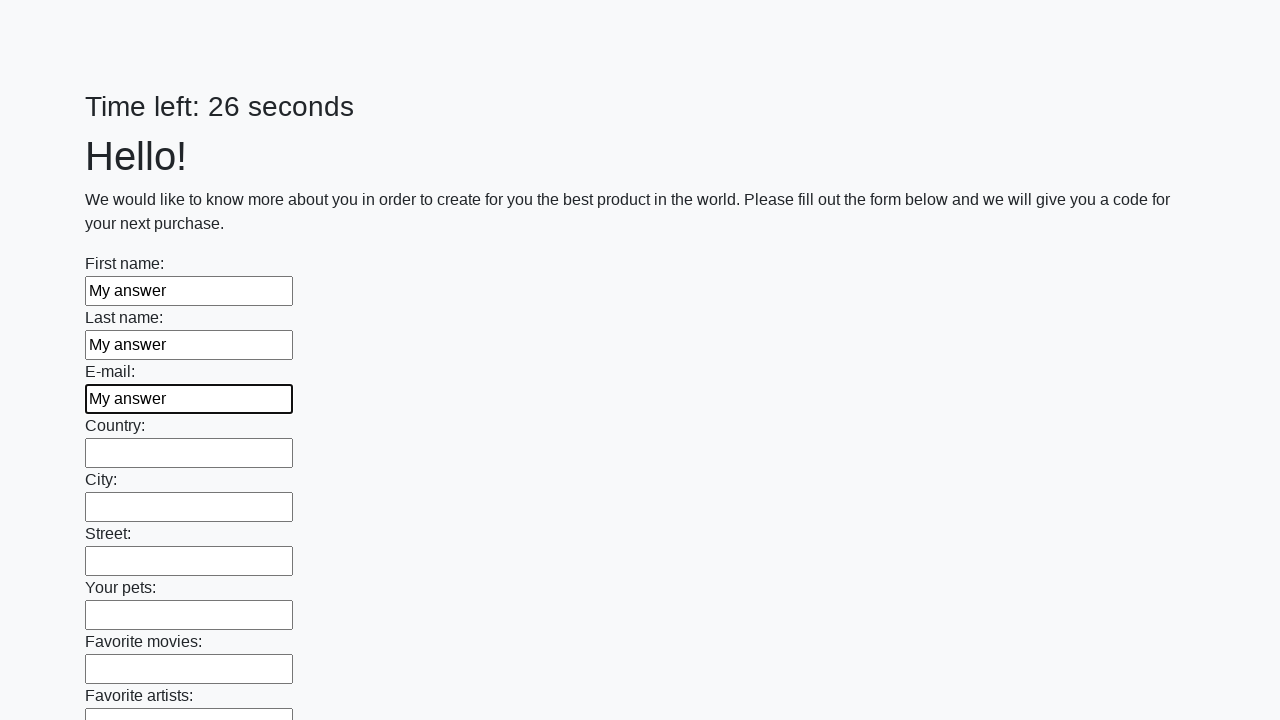

Filled input field with 'My answer' on input >> nth=3
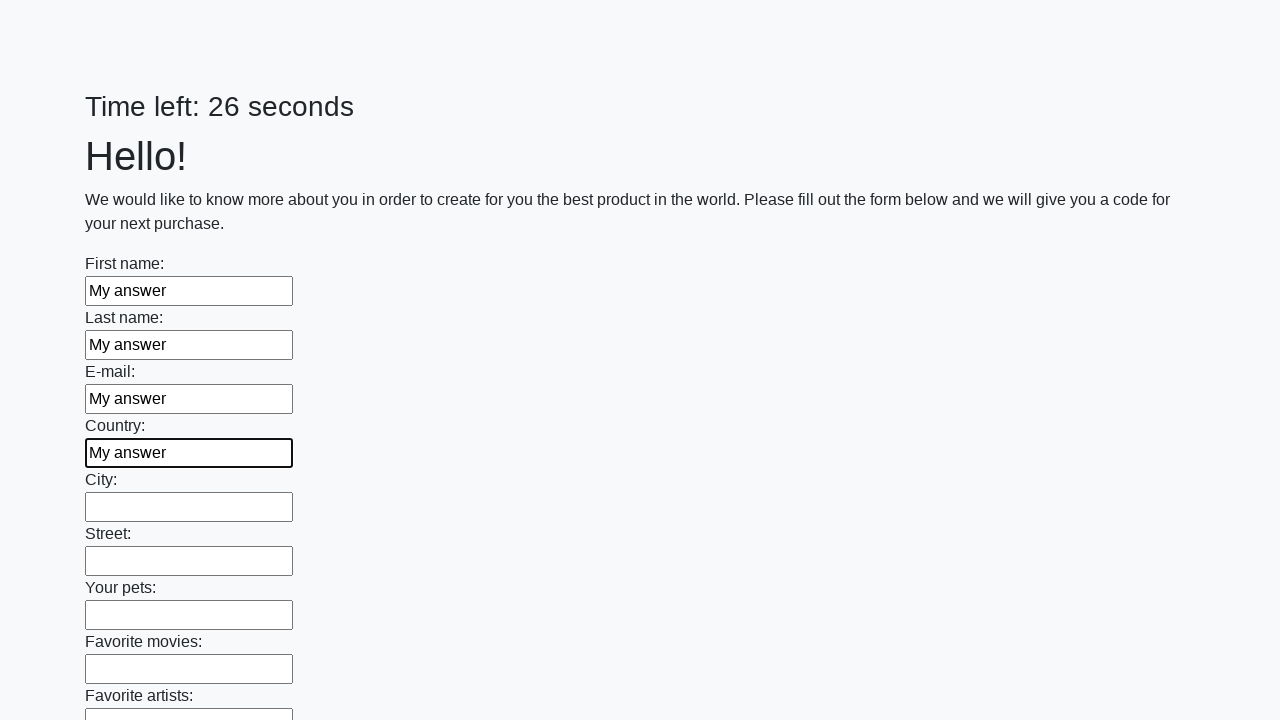

Filled input field with 'My answer' on input >> nth=4
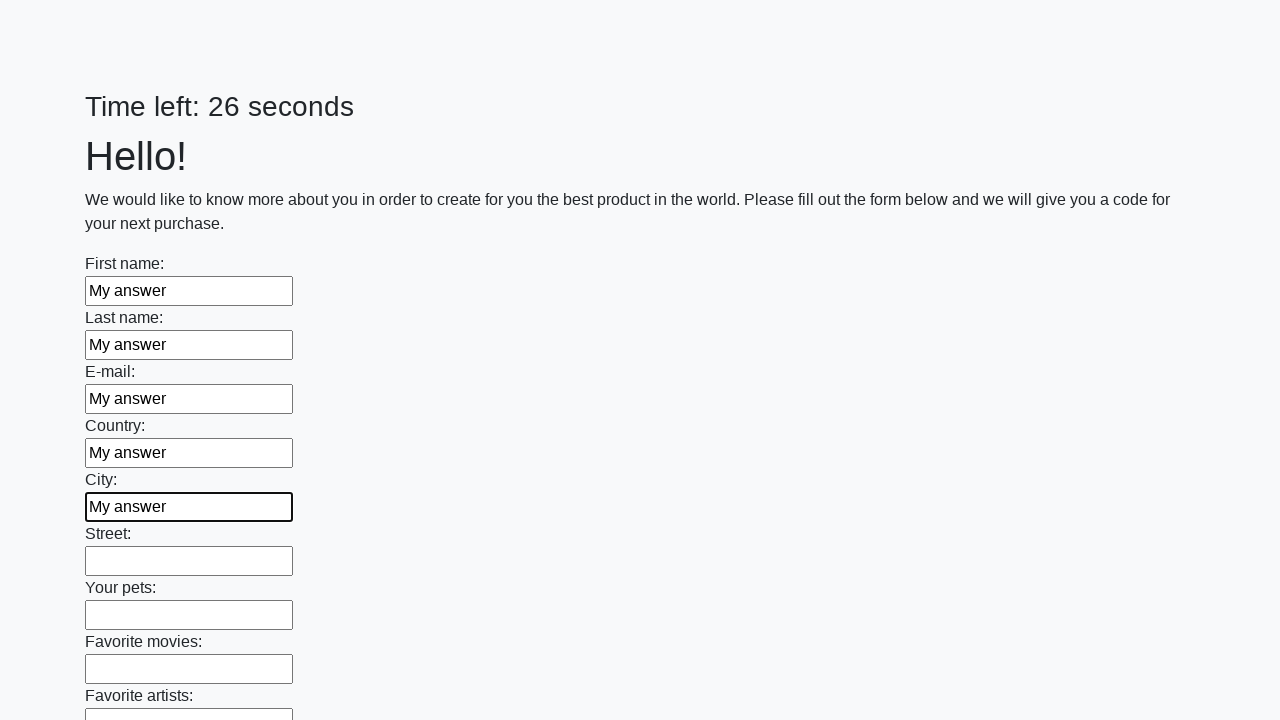

Filled input field with 'My answer' on input >> nth=5
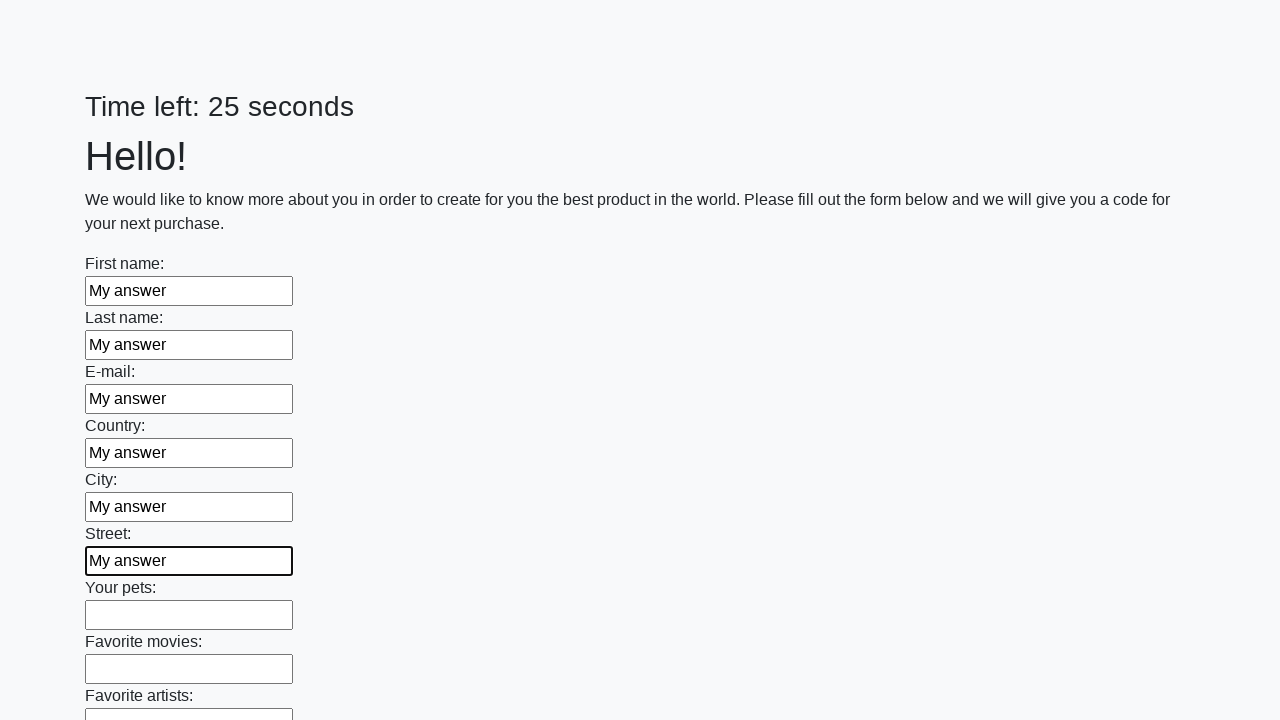

Filled input field with 'My answer' on input >> nth=6
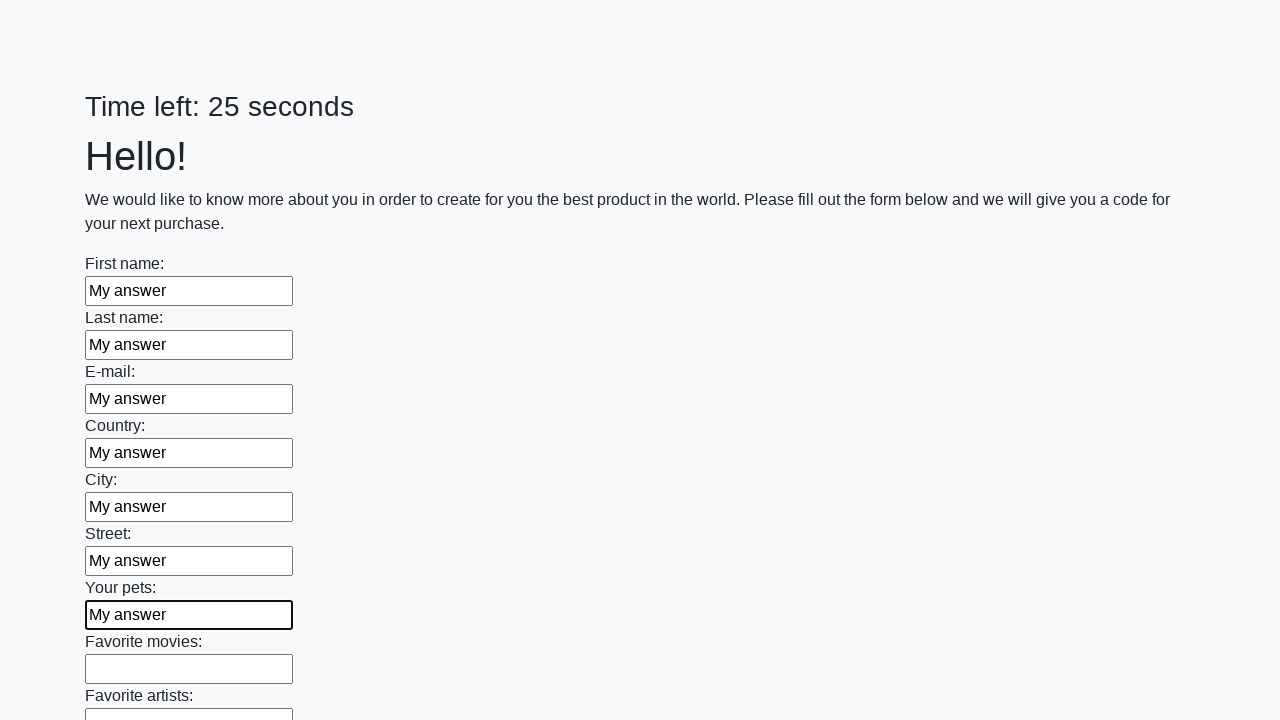

Filled input field with 'My answer' on input >> nth=7
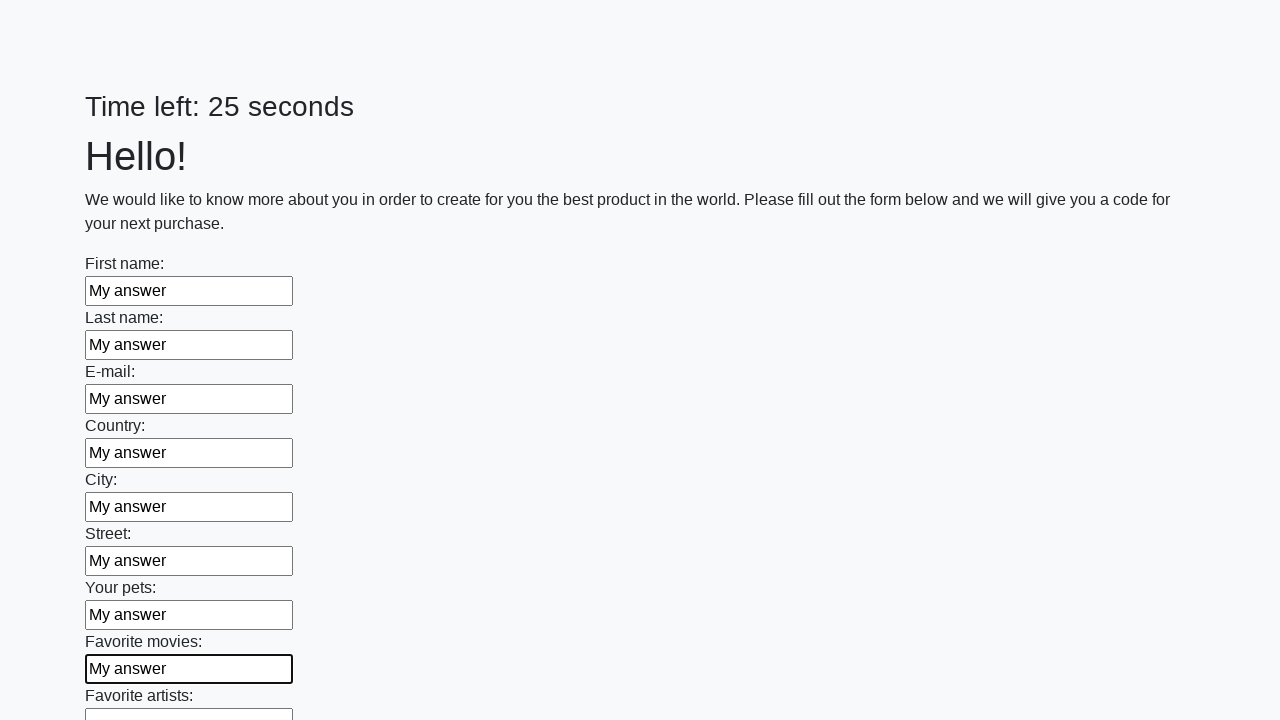

Filled input field with 'My answer' on input >> nth=8
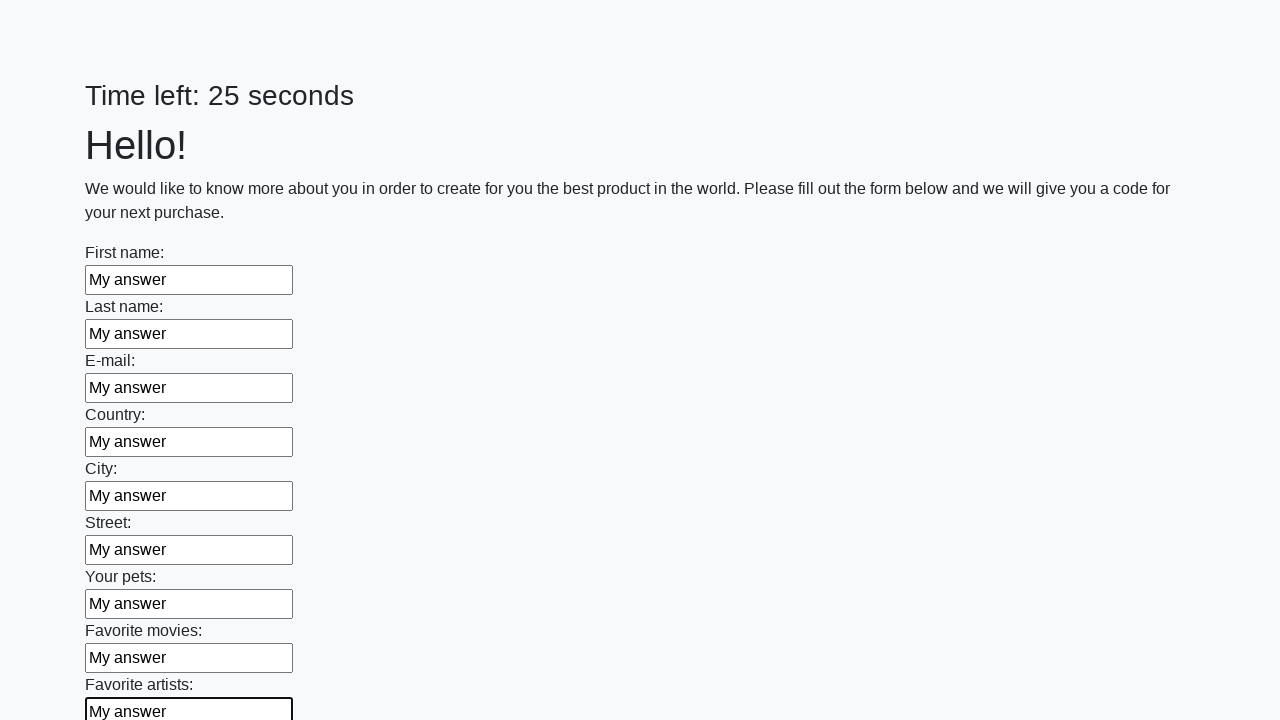

Filled input field with 'My answer' on input >> nth=9
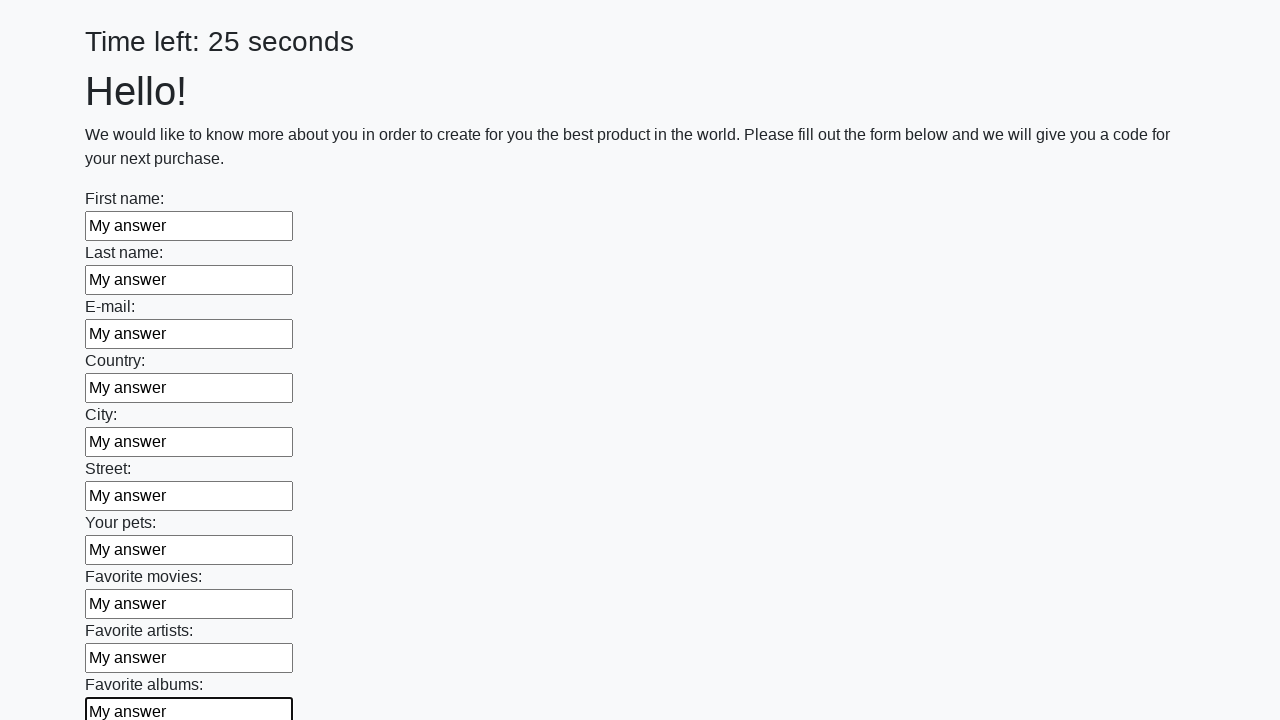

Filled input field with 'My answer' on input >> nth=10
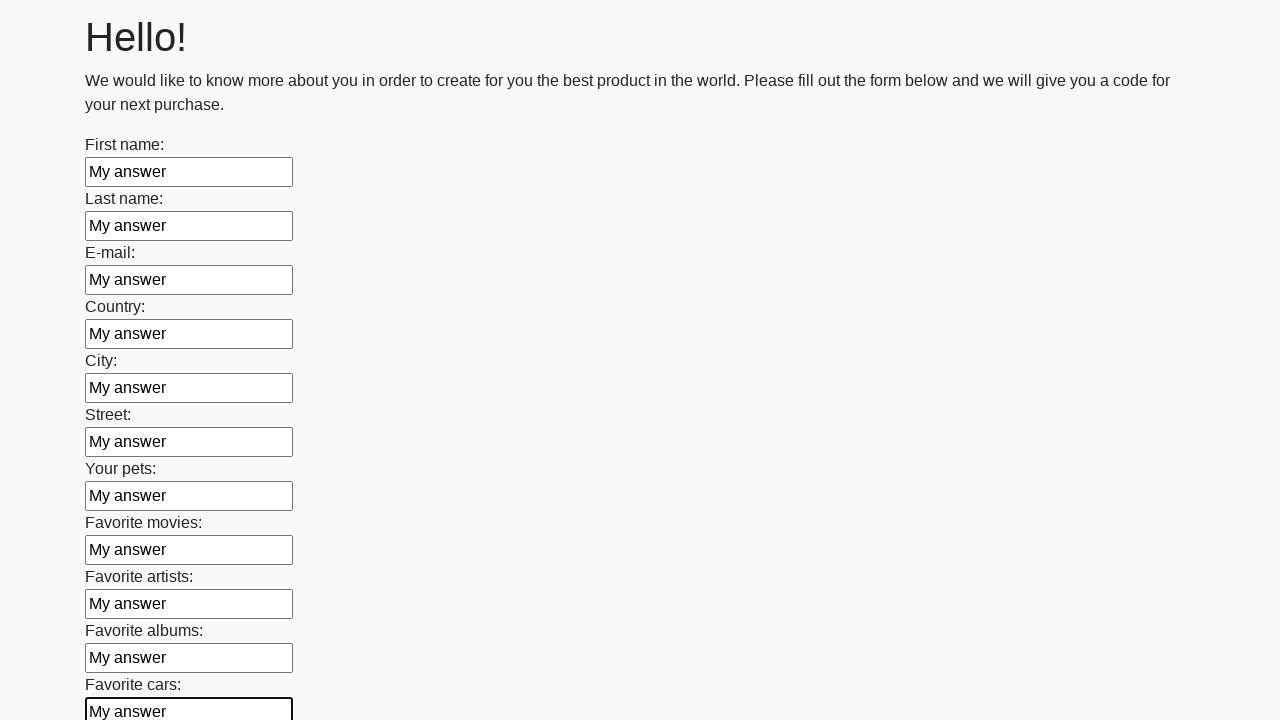

Filled input field with 'My answer' on input >> nth=11
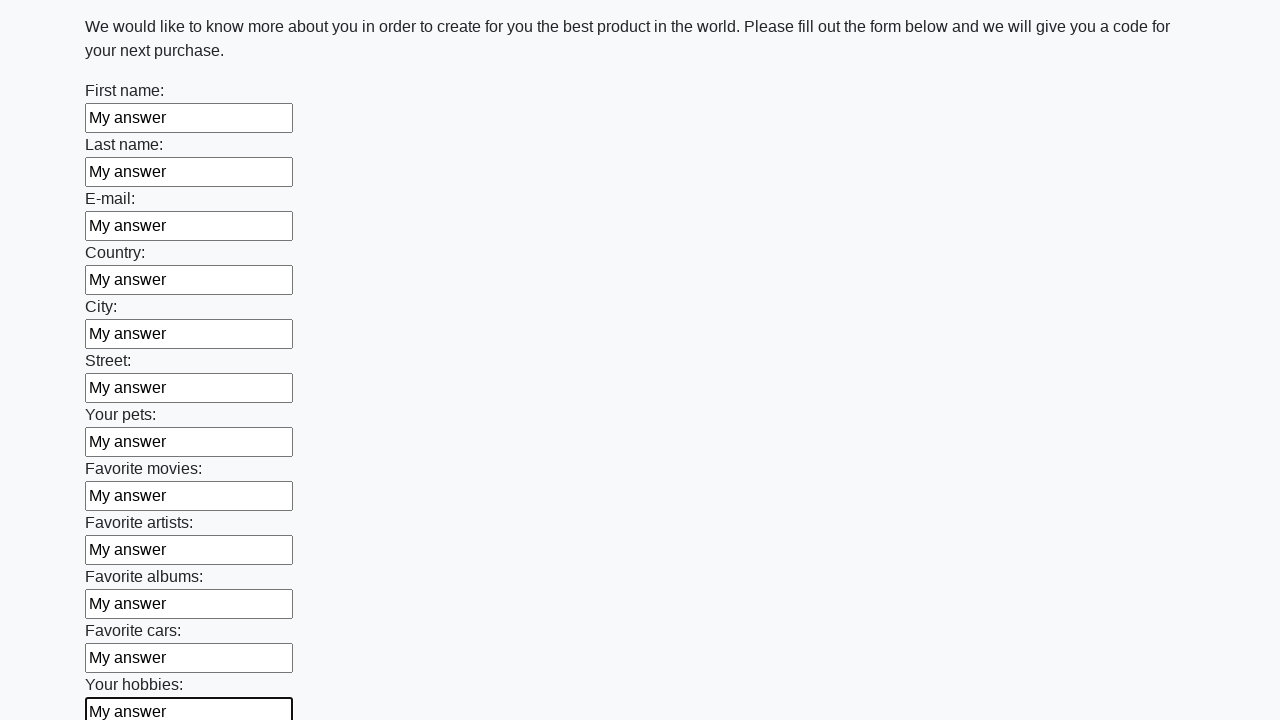

Filled input field with 'My answer' on input >> nth=12
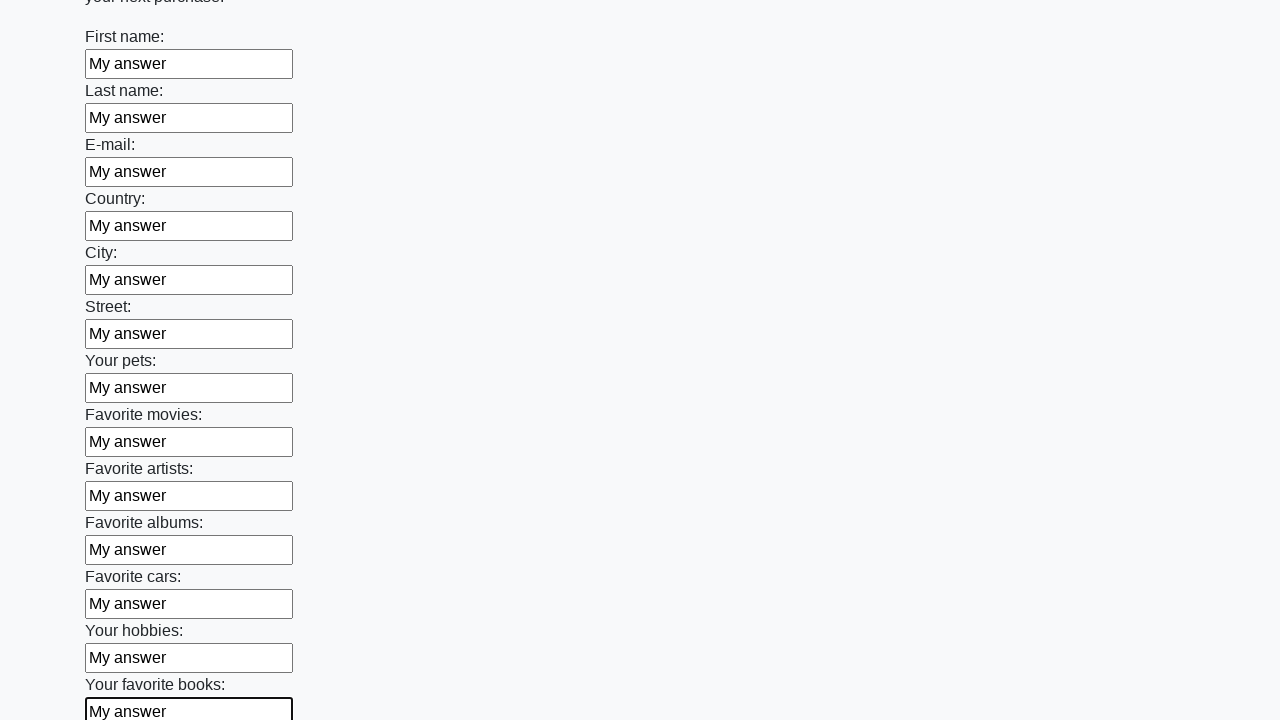

Filled input field with 'My answer' on input >> nth=13
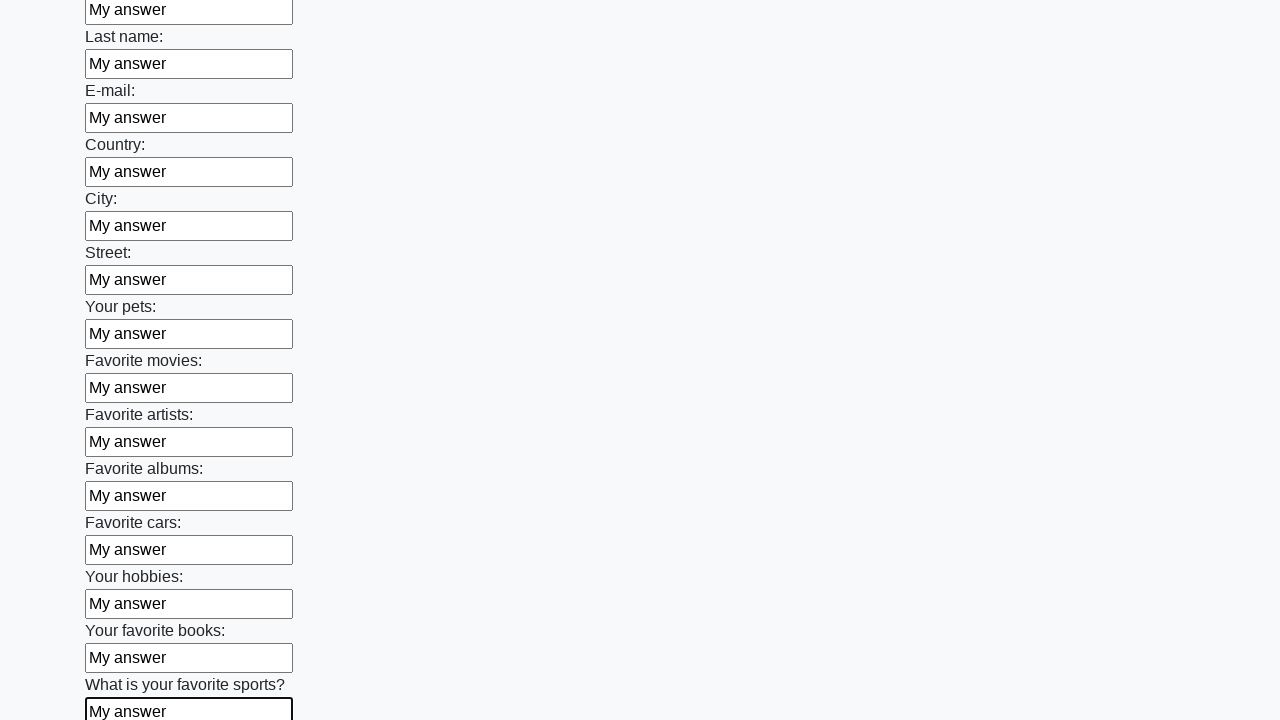

Filled input field with 'My answer' on input >> nth=14
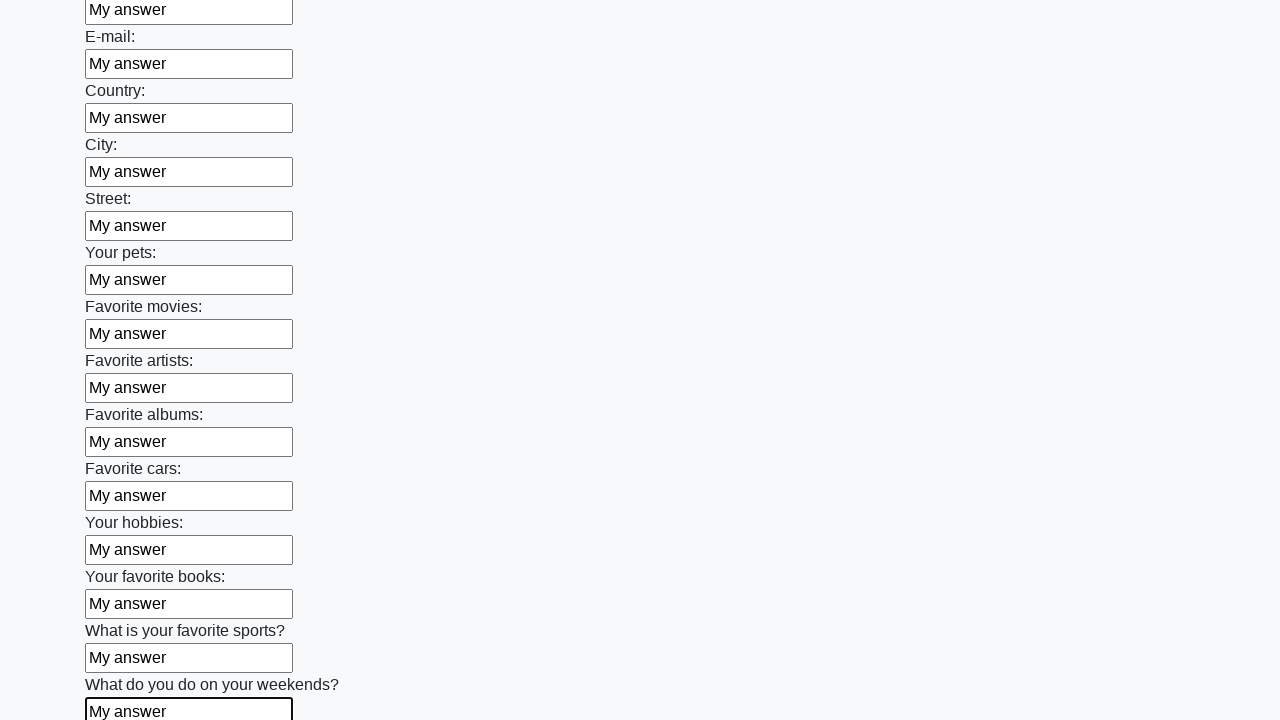

Filled input field with 'My answer' on input >> nth=15
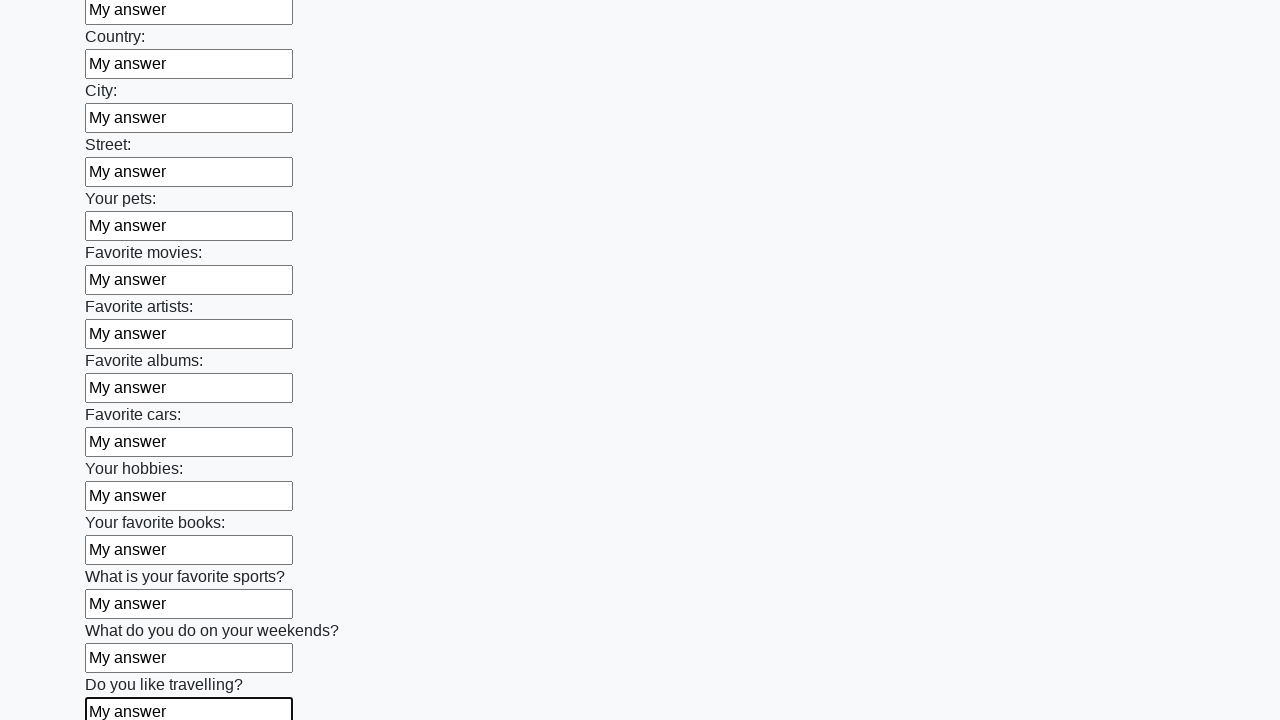

Filled input field with 'My answer' on input >> nth=16
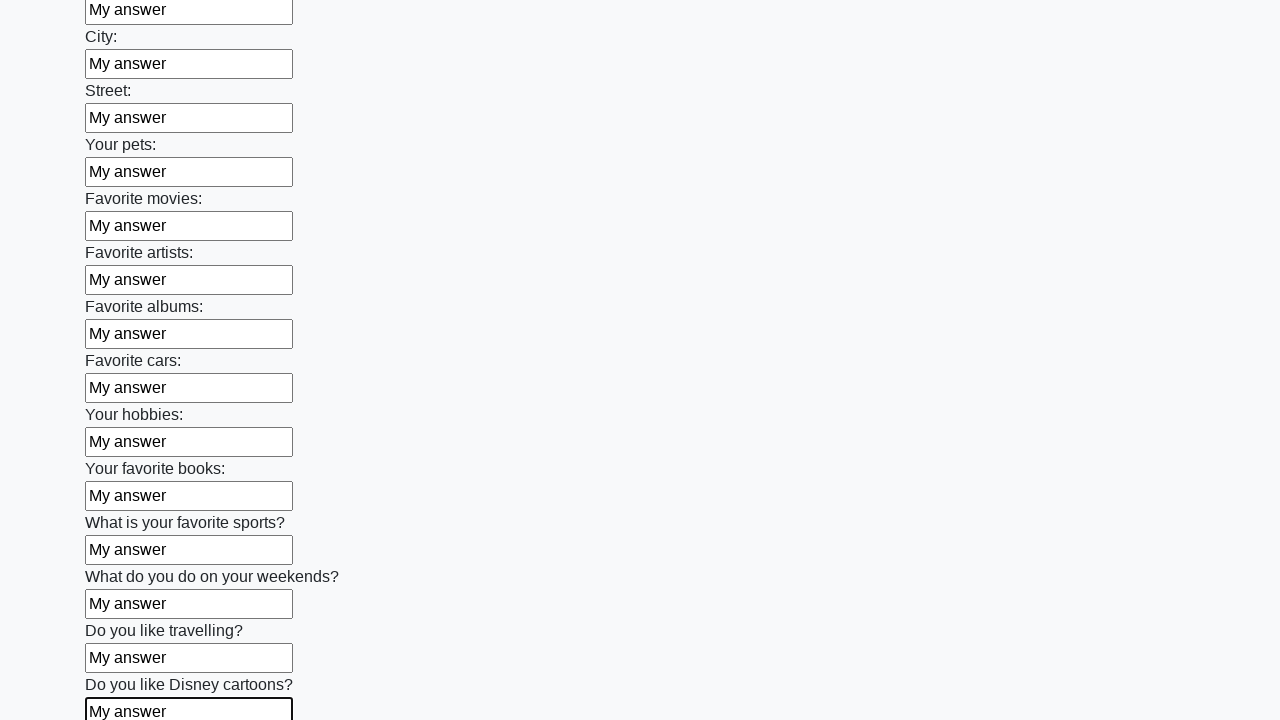

Filled input field with 'My answer' on input >> nth=17
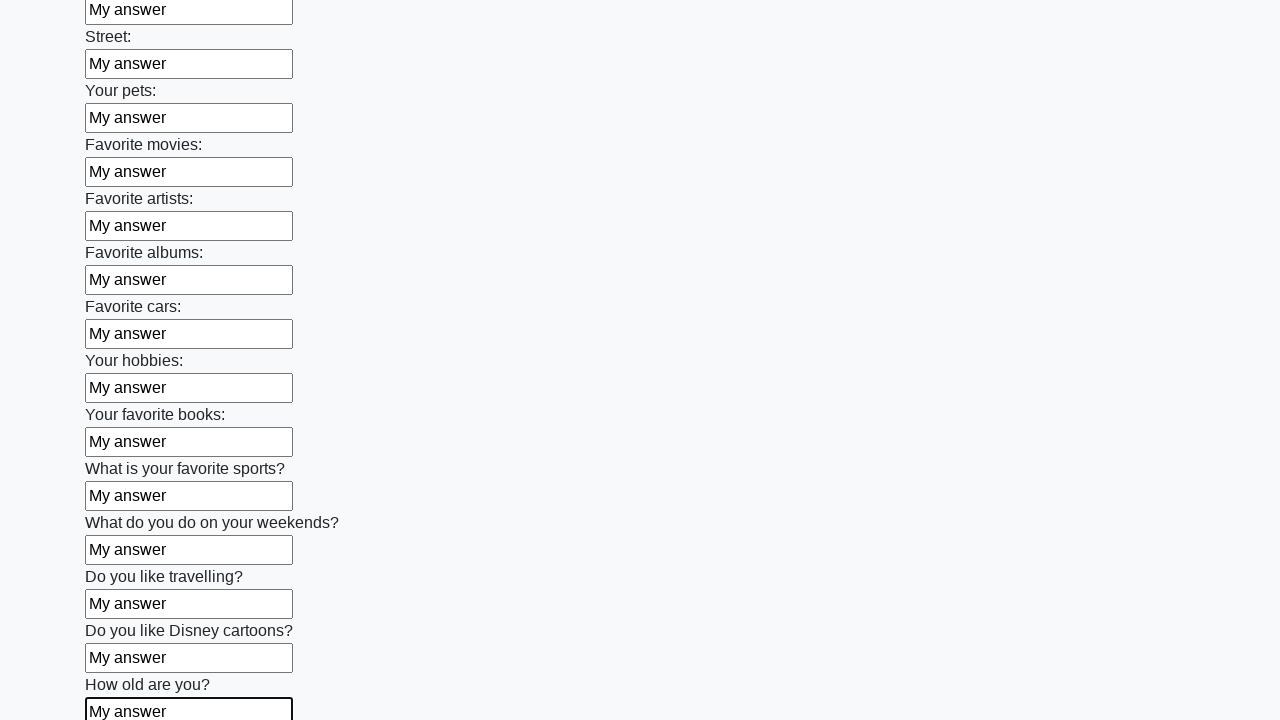

Filled input field with 'My answer' on input >> nth=18
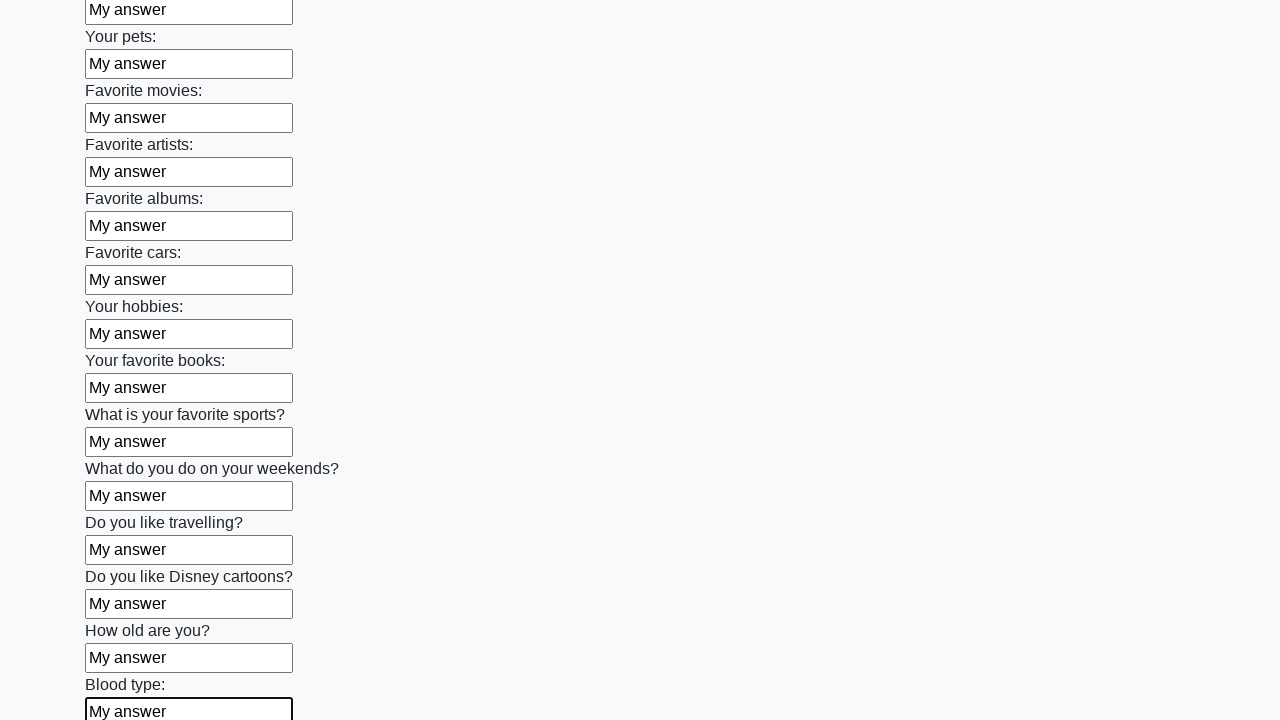

Filled input field with 'My answer' on input >> nth=19
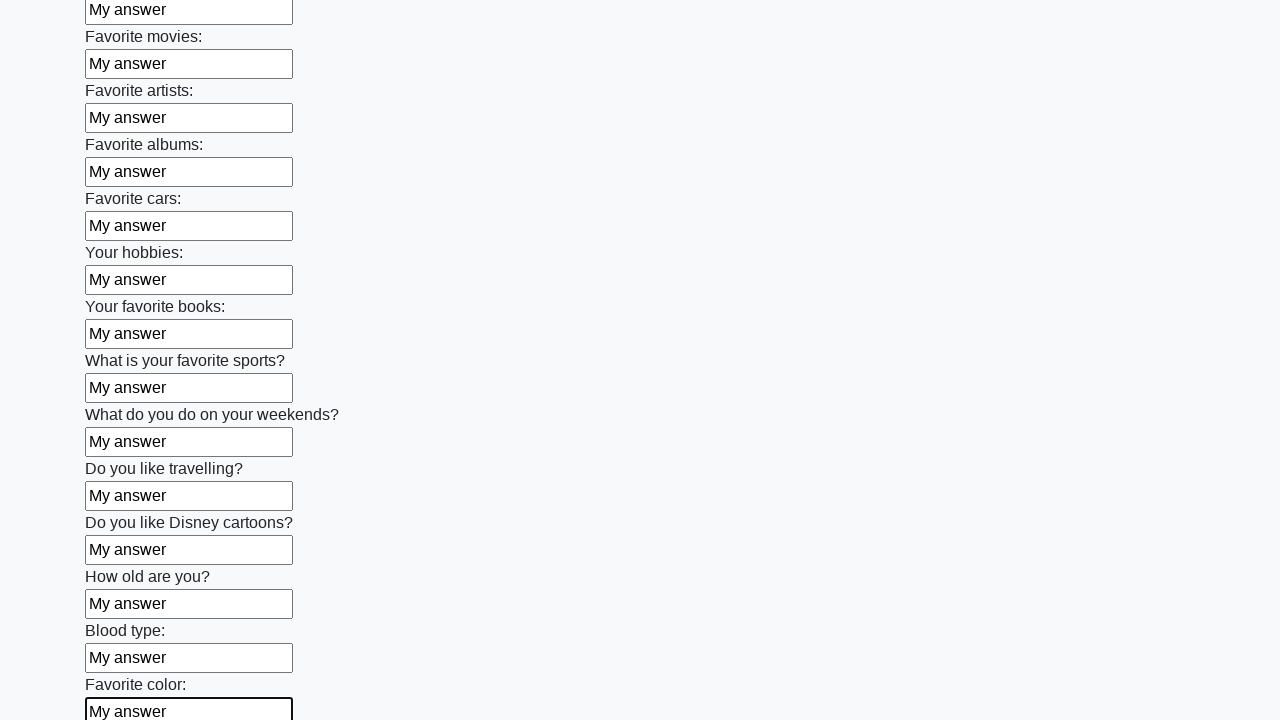

Filled input field with 'My answer' on input >> nth=20
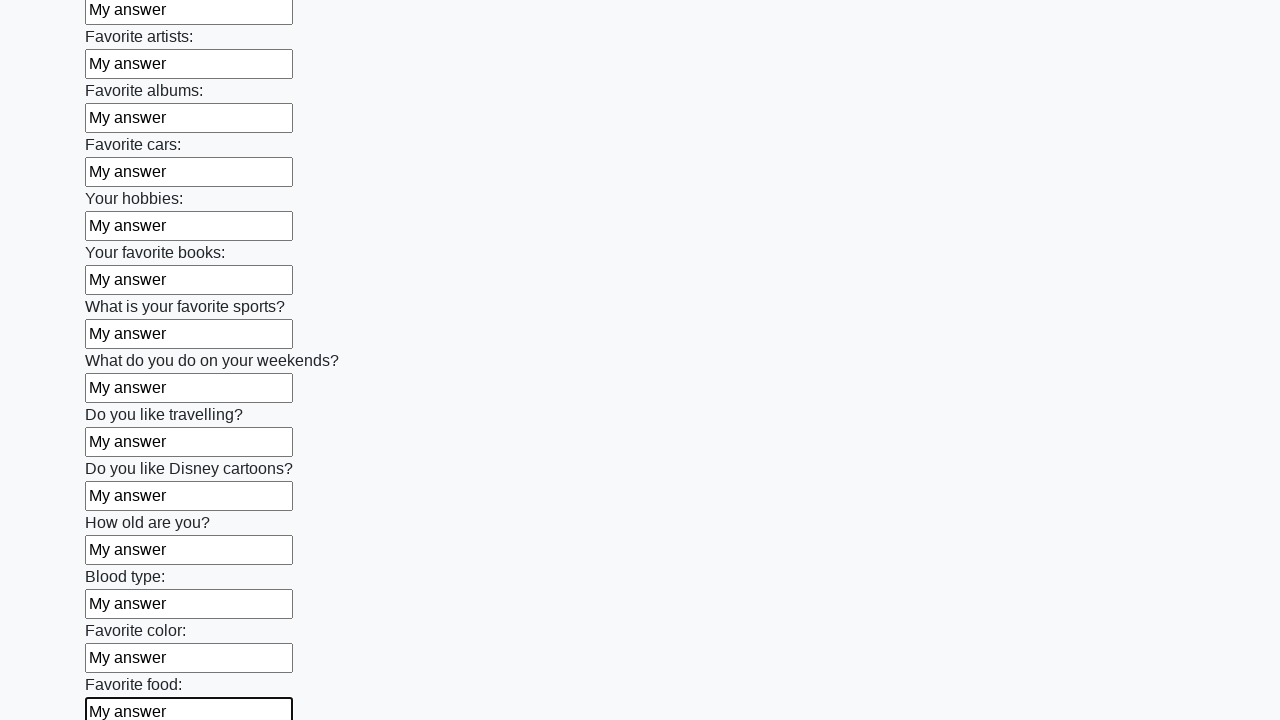

Filled input field with 'My answer' on input >> nth=21
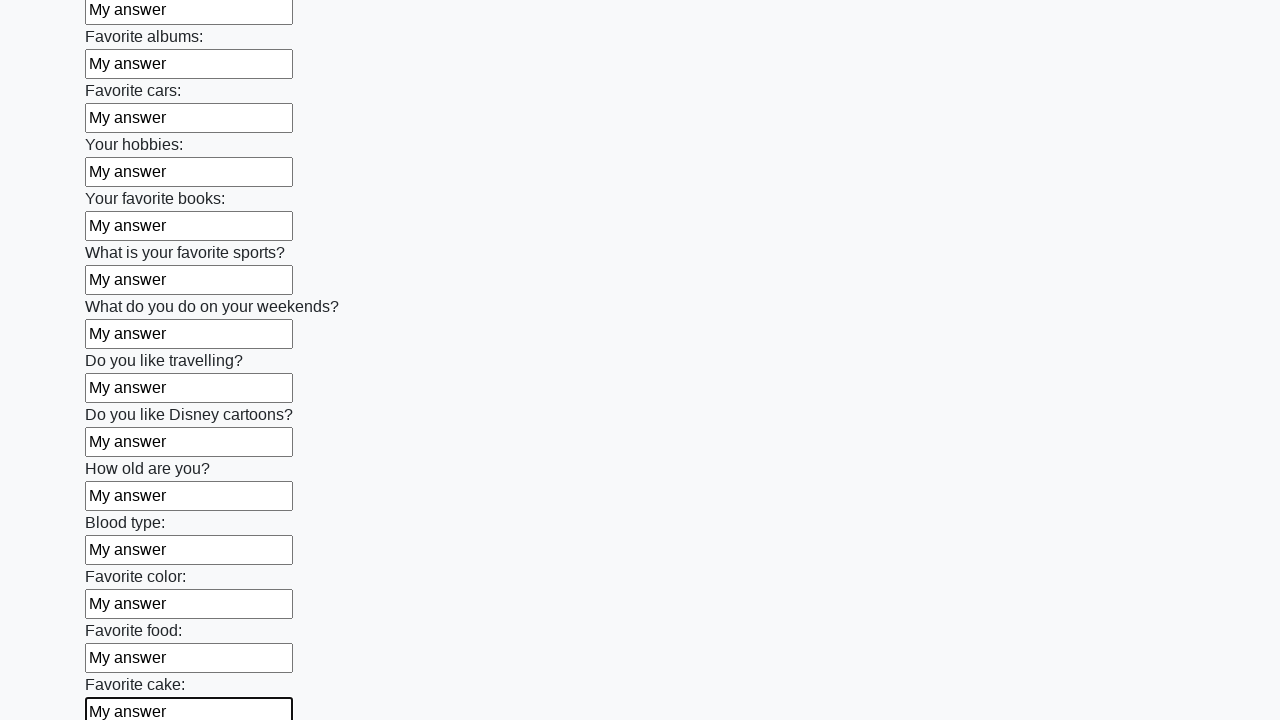

Filled input field with 'My answer' on input >> nth=22
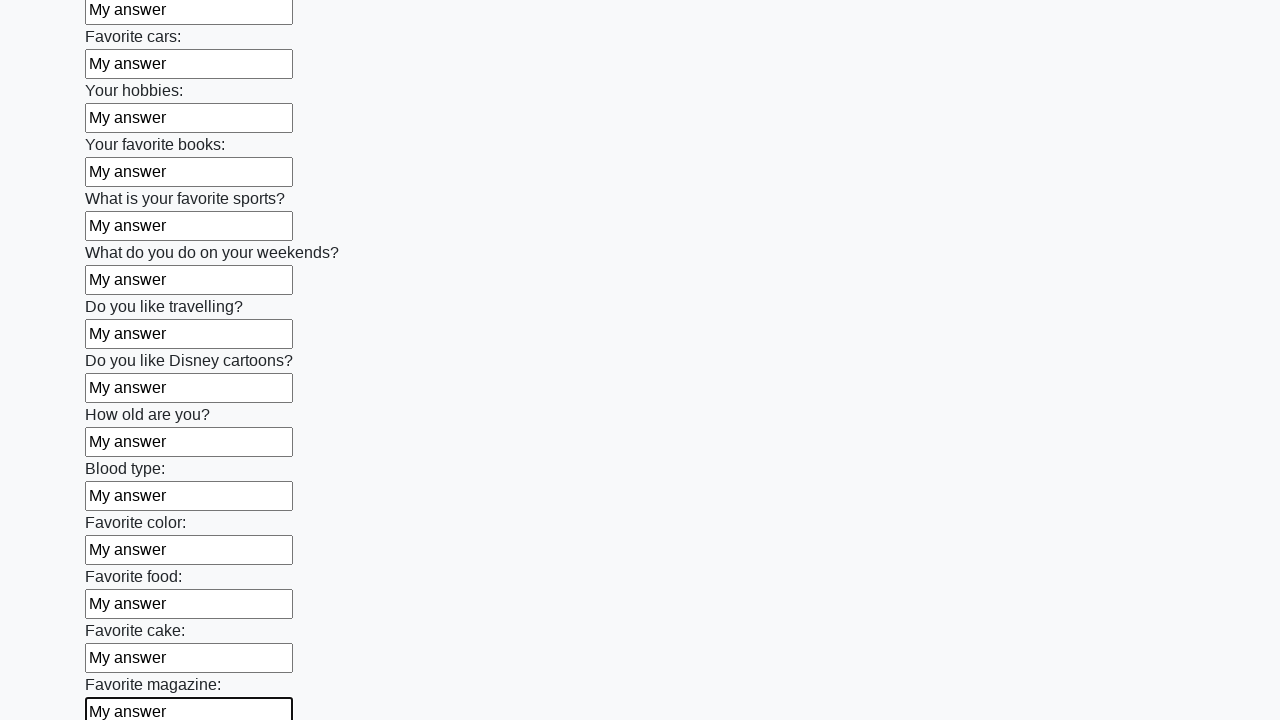

Filled input field with 'My answer' on input >> nth=23
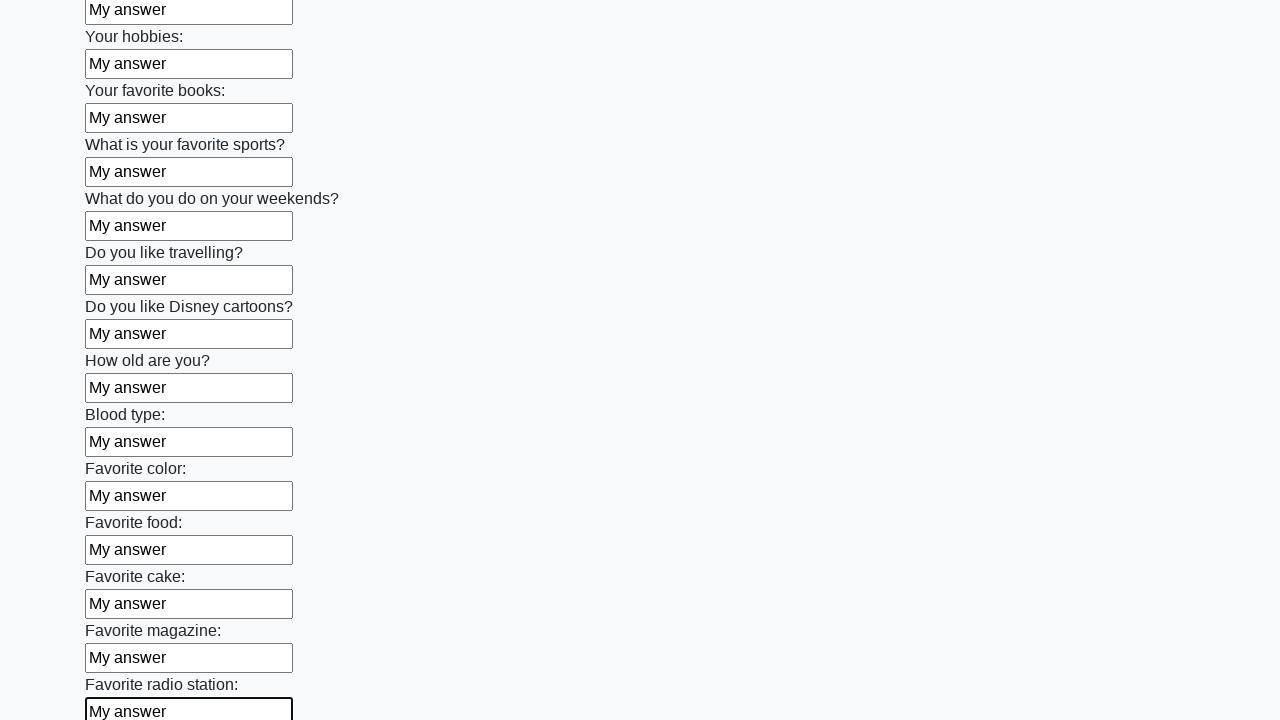

Filled input field with 'My answer' on input >> nth=24
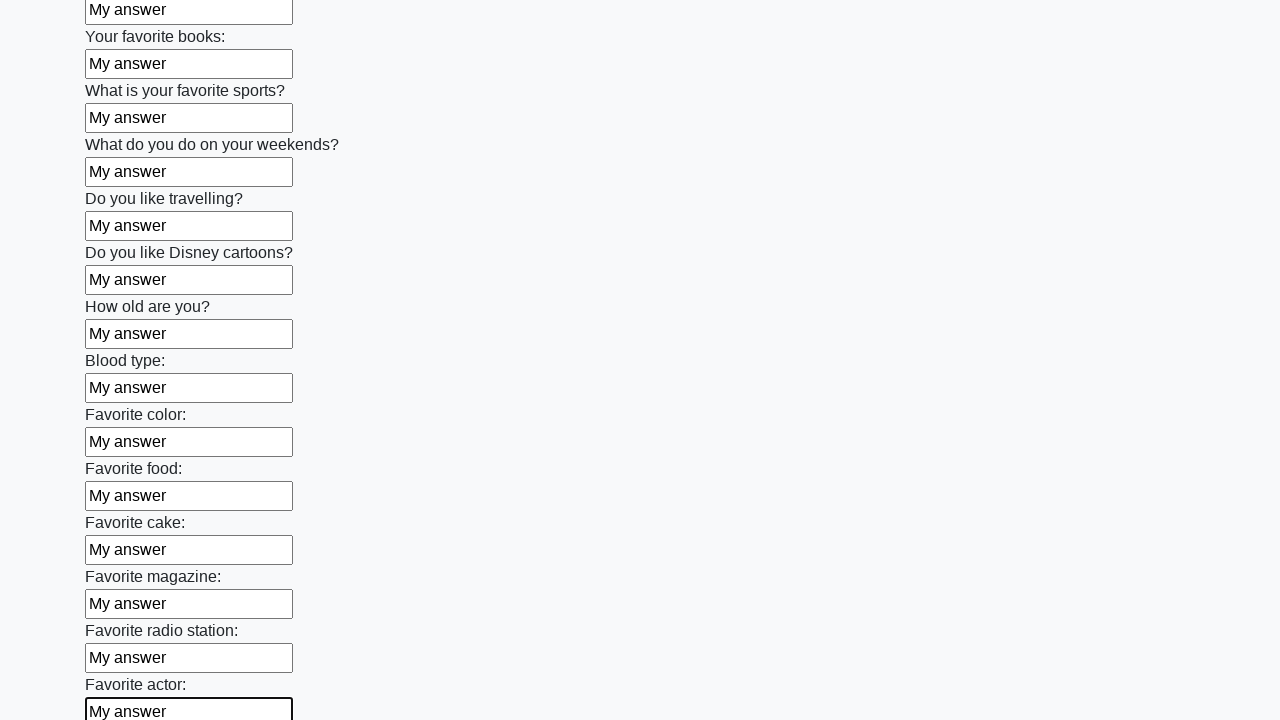

Filled input field with 'My answer' on input >> nth=25
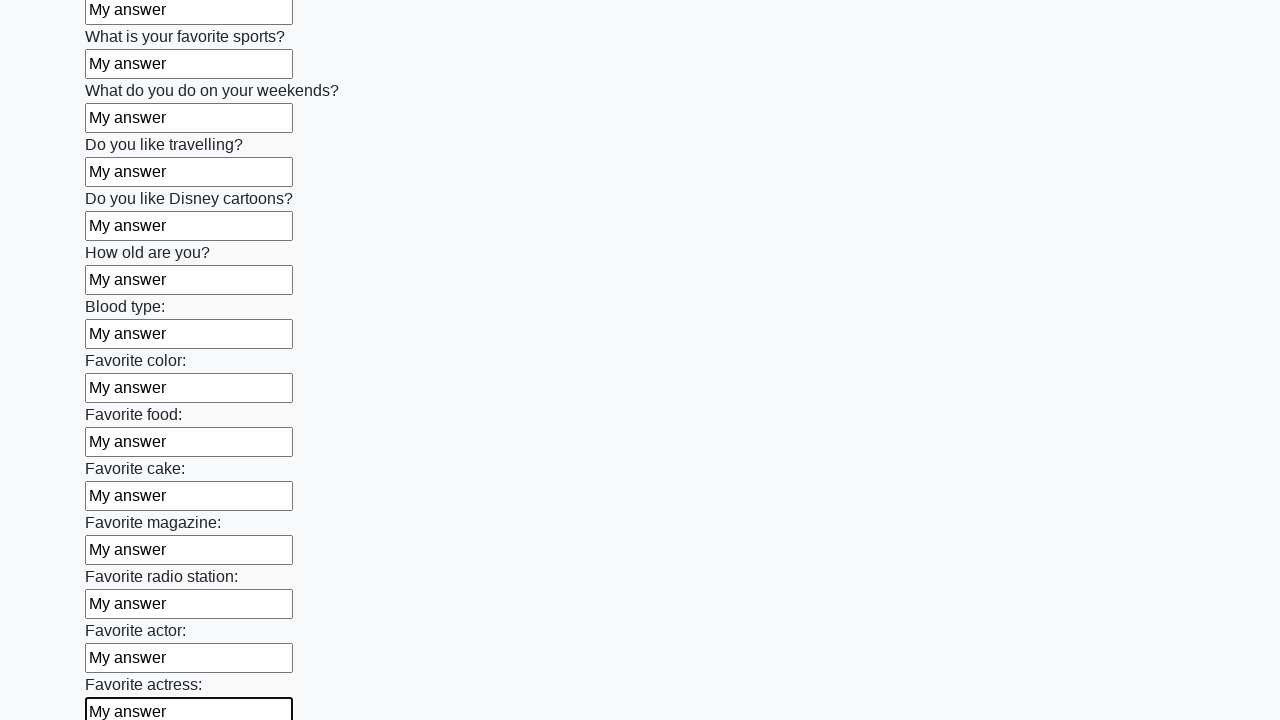

Filled input field with 'My answer' on input >> nth=26
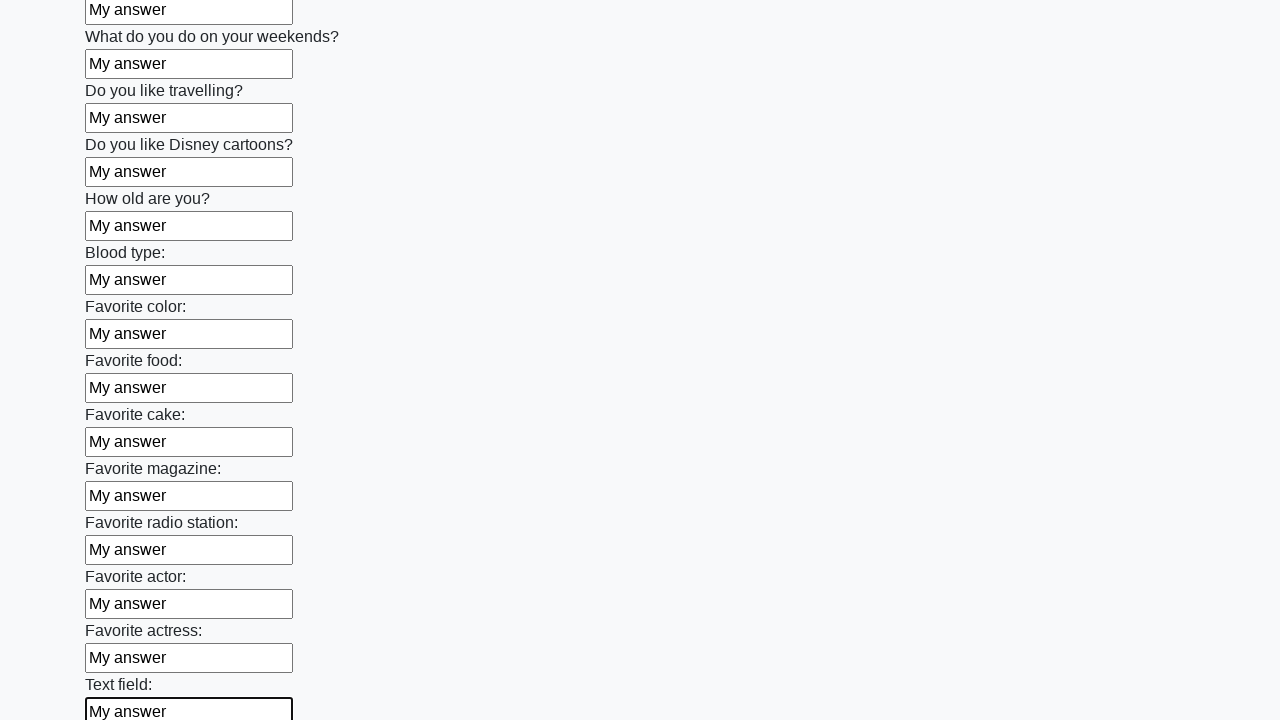

Filled input field with 'My answer' on input >> nth=27
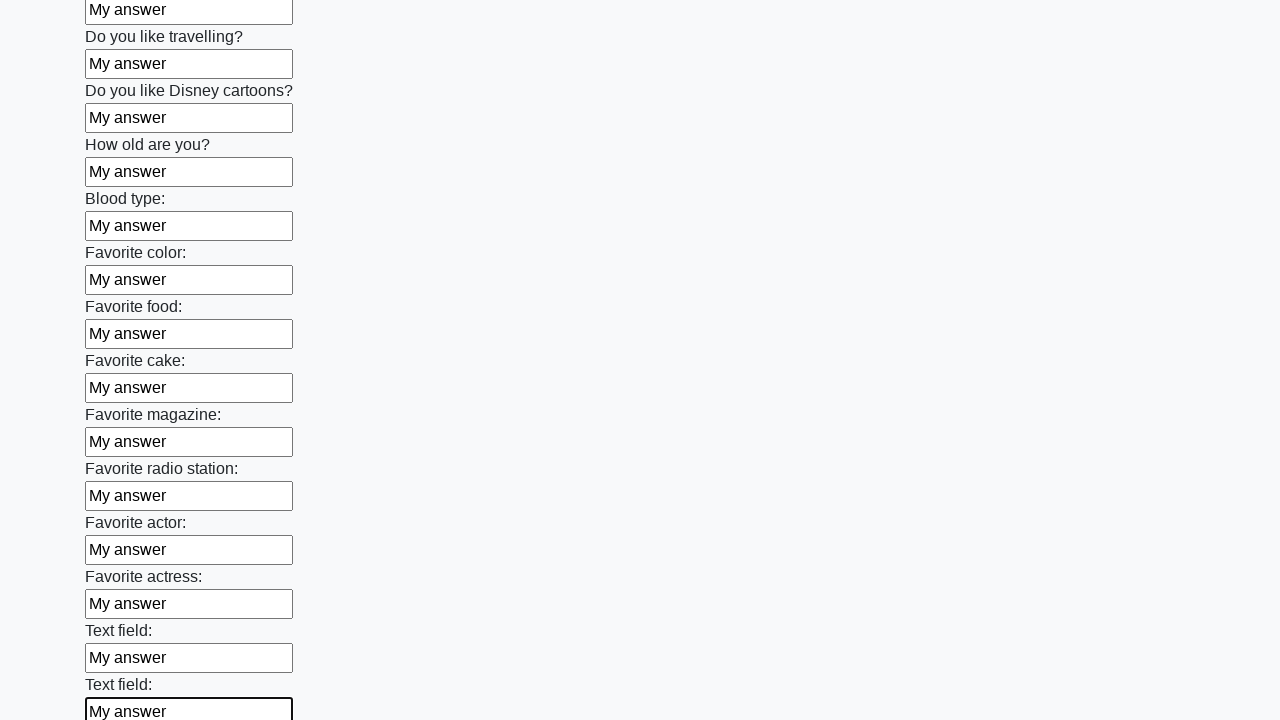

Filled input field with 'My answer' on input >> nth=28
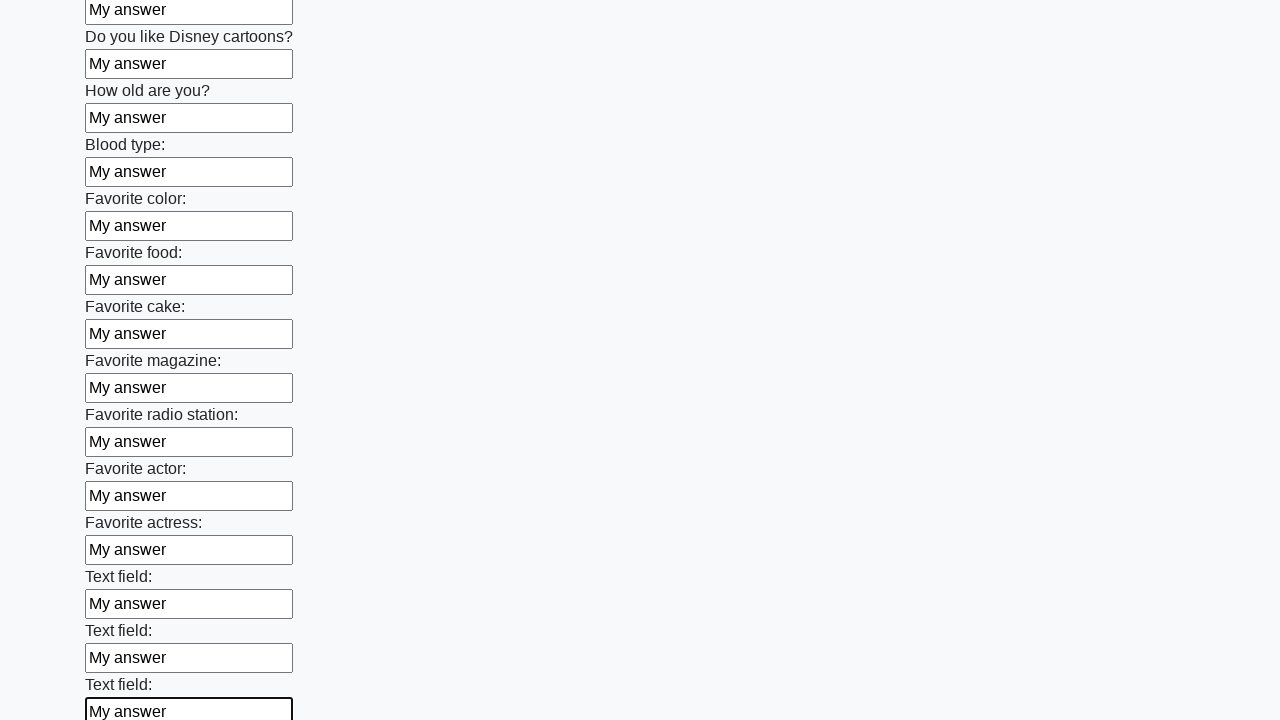

Filled input field with 'My answer' on input >> nth=29
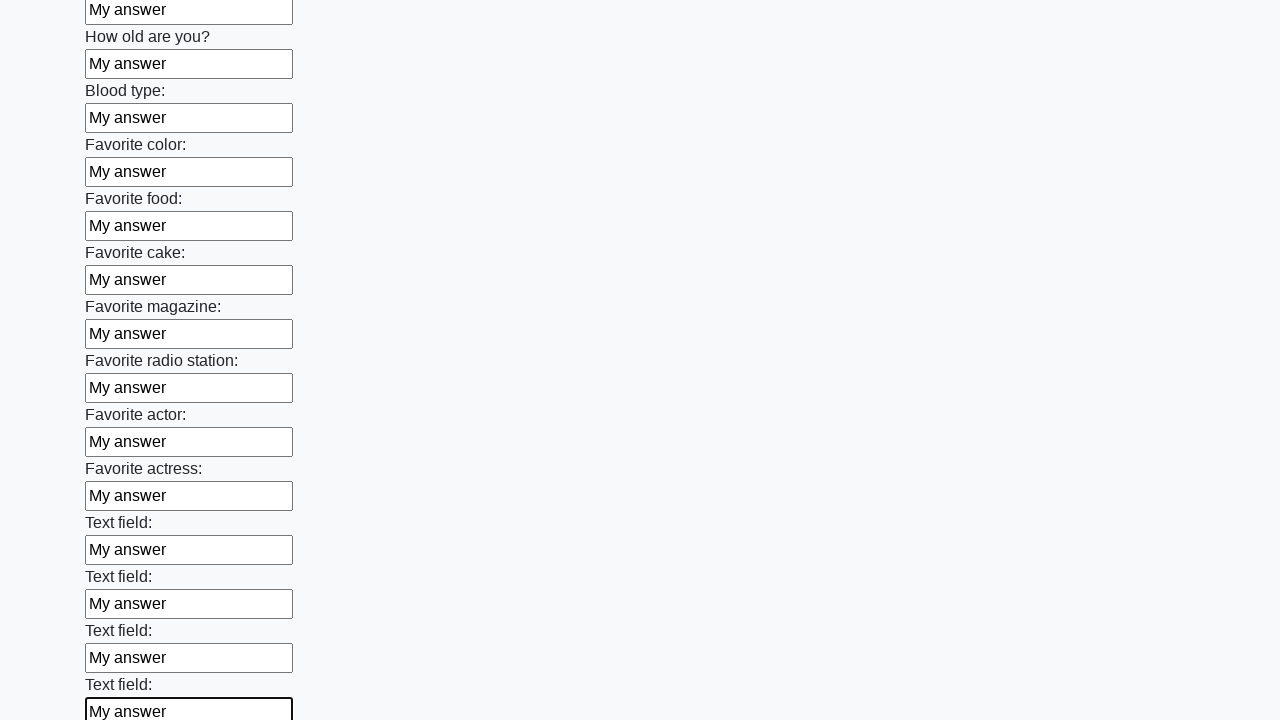

Filled input field with 'My answer' on input >> nth=30
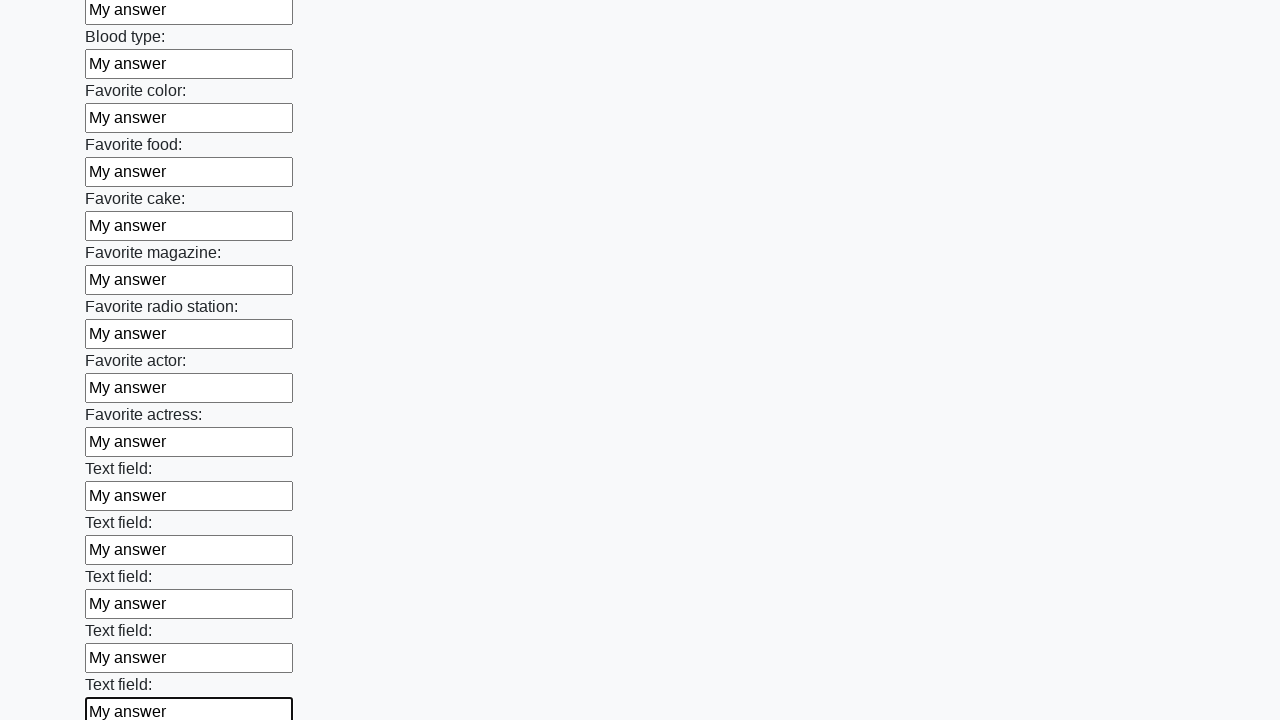

Filled input field with 'My answer' on input >> nth=31
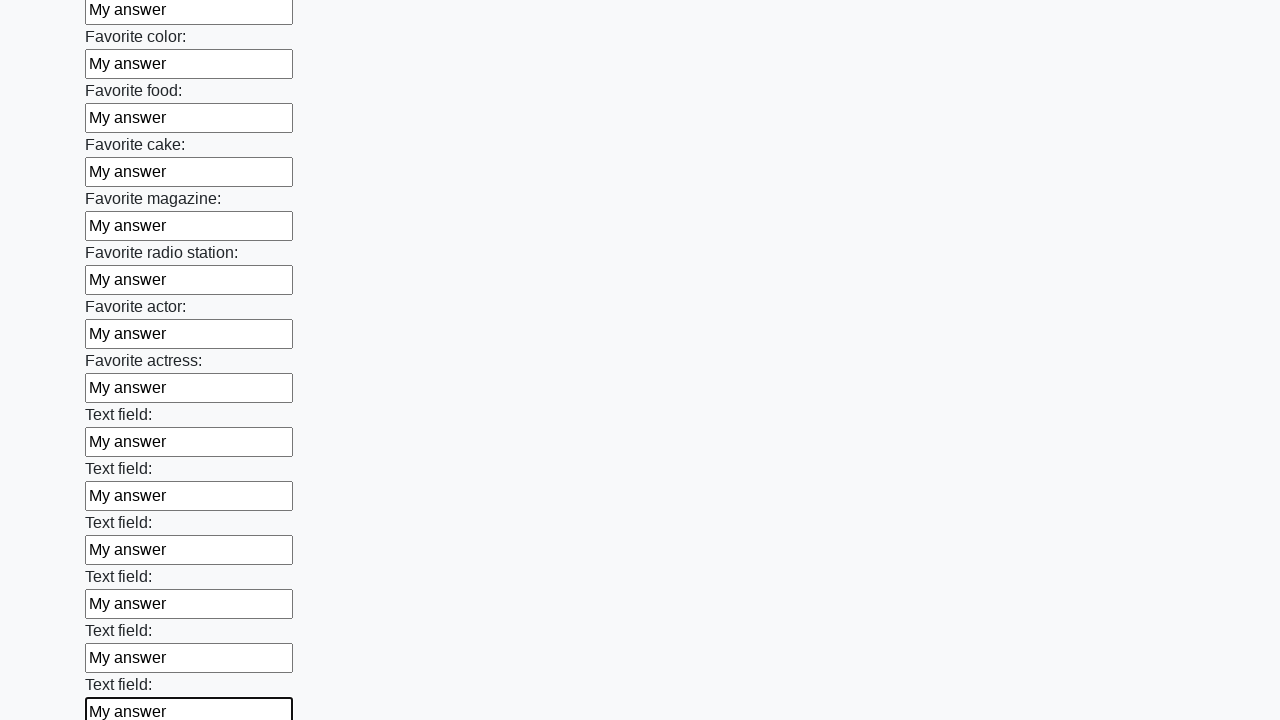

Filled input field with 'My answer' on input >> nth=32
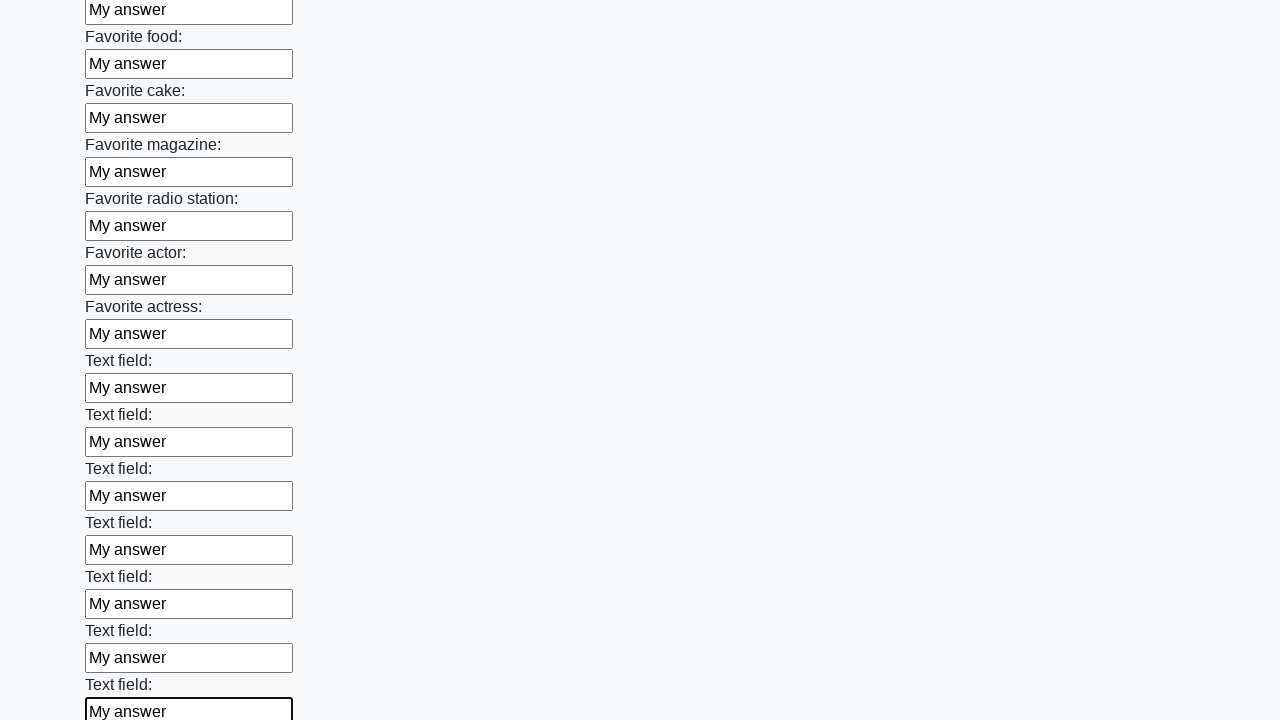

Filled input field with 'My answer' on input >> nth=33
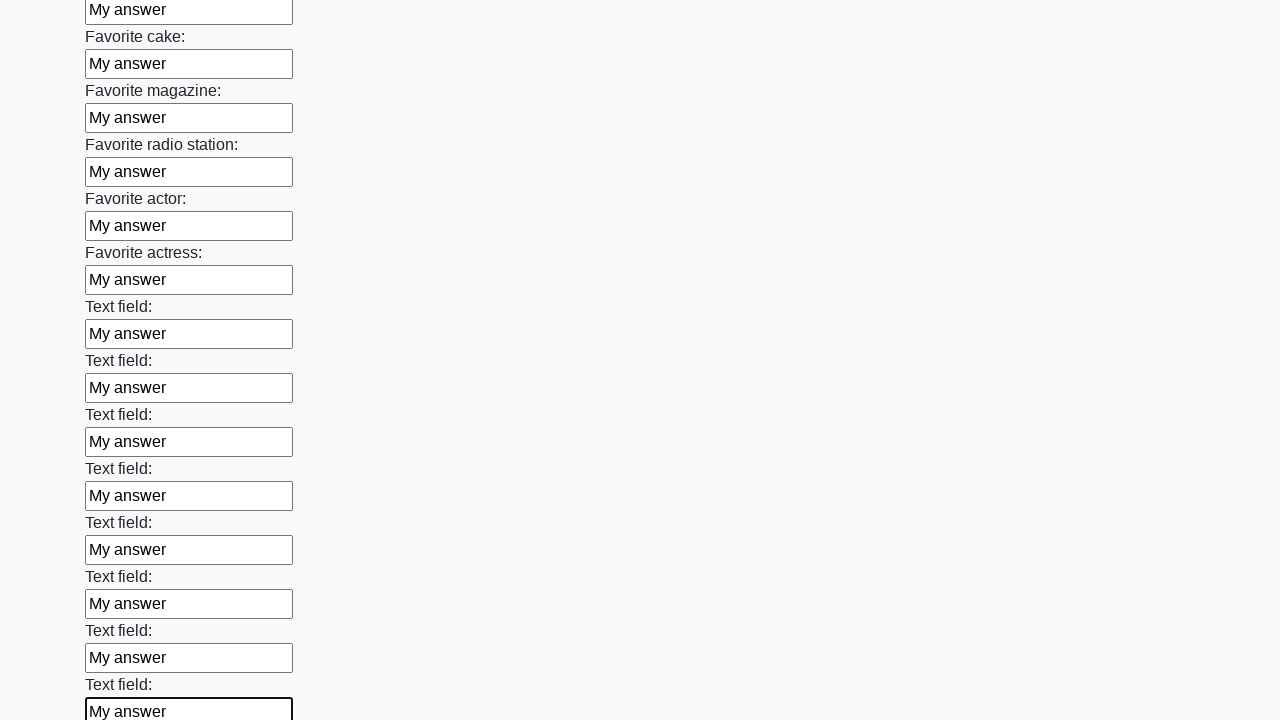

Filled input field with 'My answer' on input >> nth=34
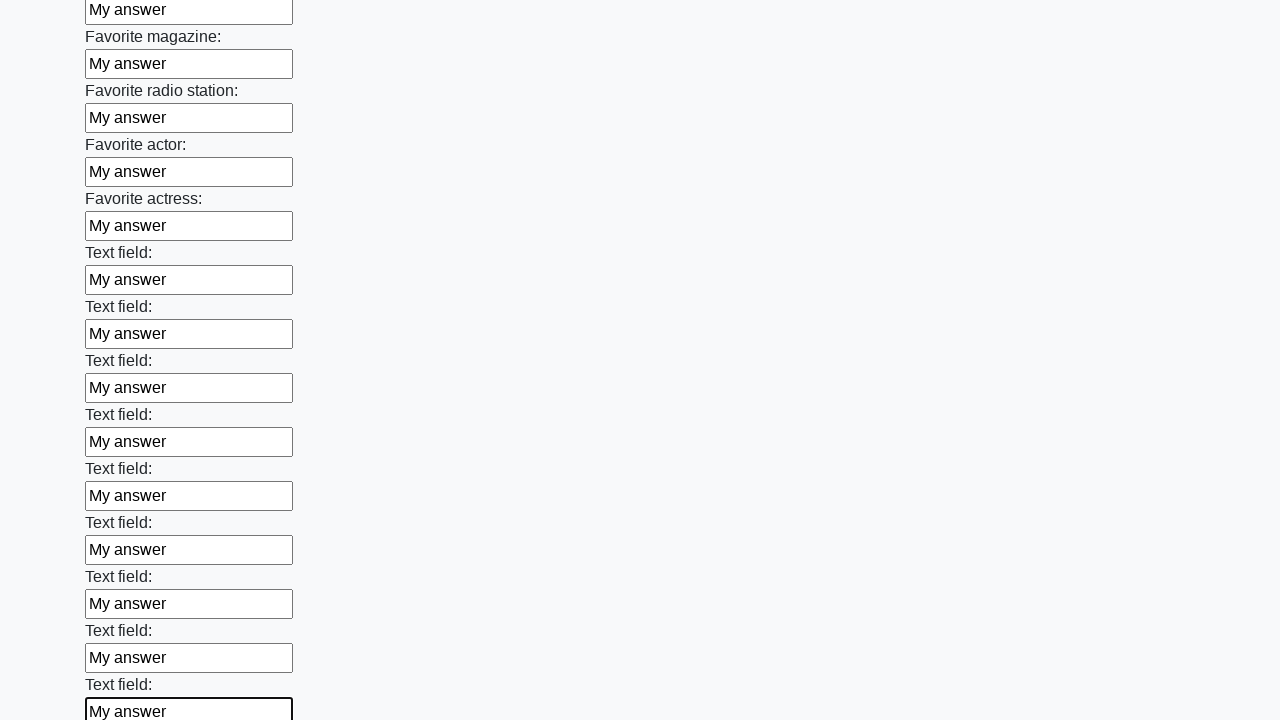

Filled input field with 'My answer' on input >> nth=35
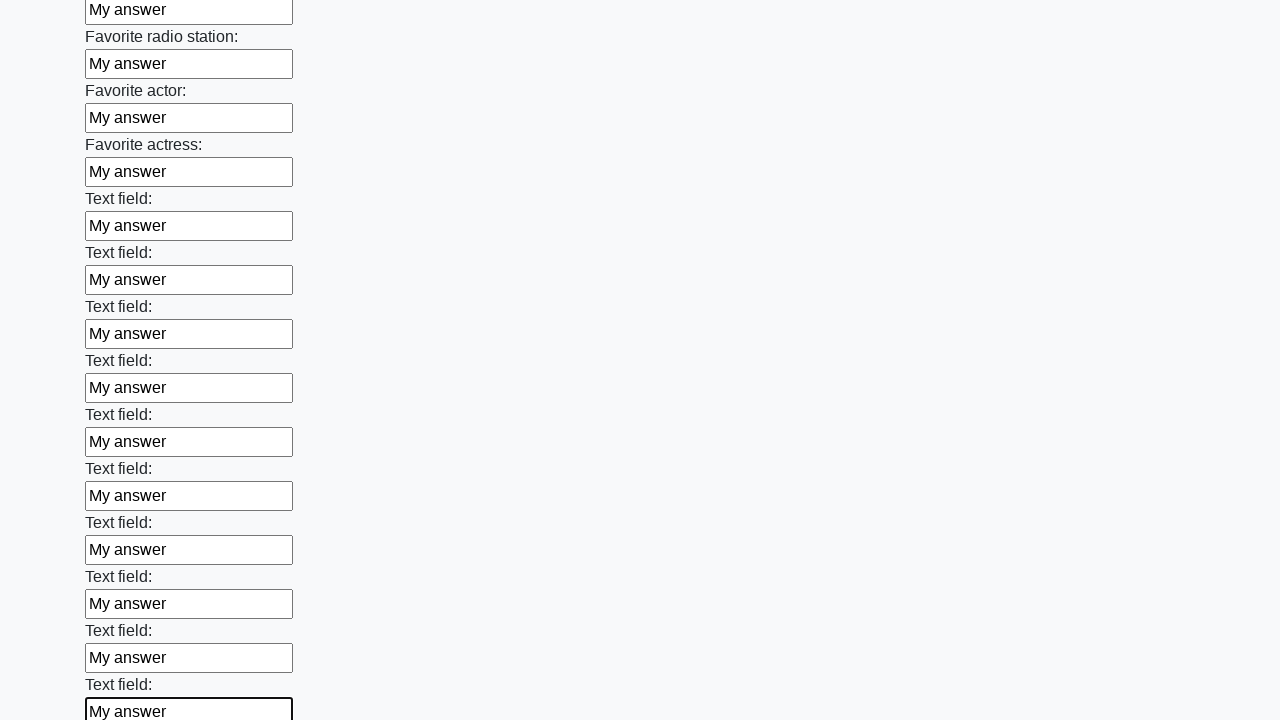

Filled input field with 'My answer' on input >> nth=36
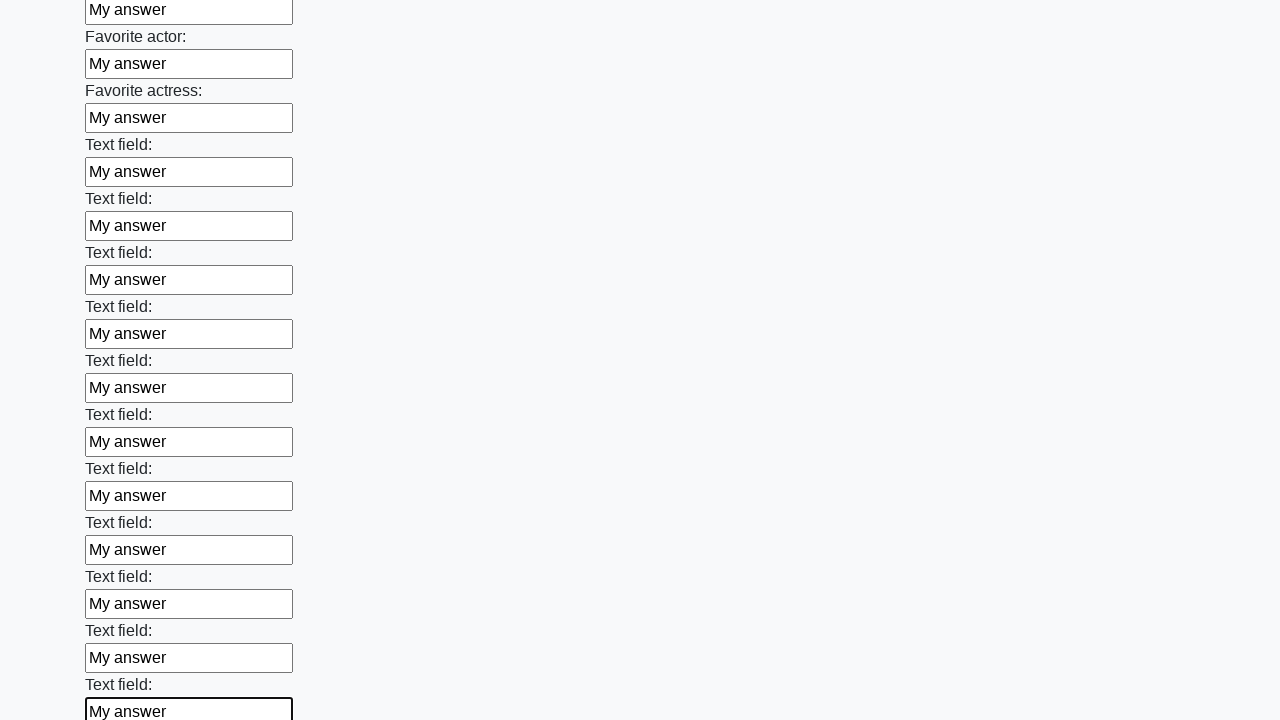

Filled input field with 'My answer' on input >> nth=37
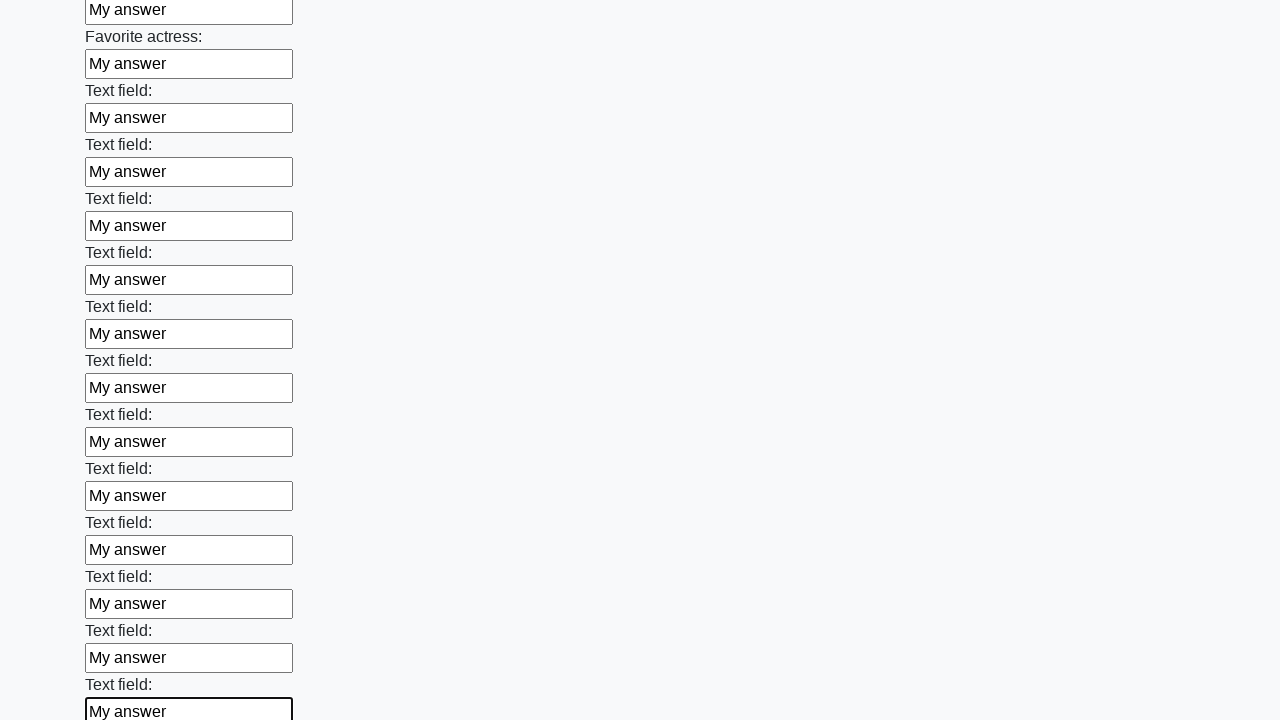

Filled input field with 'My answer' on input >> nth=38
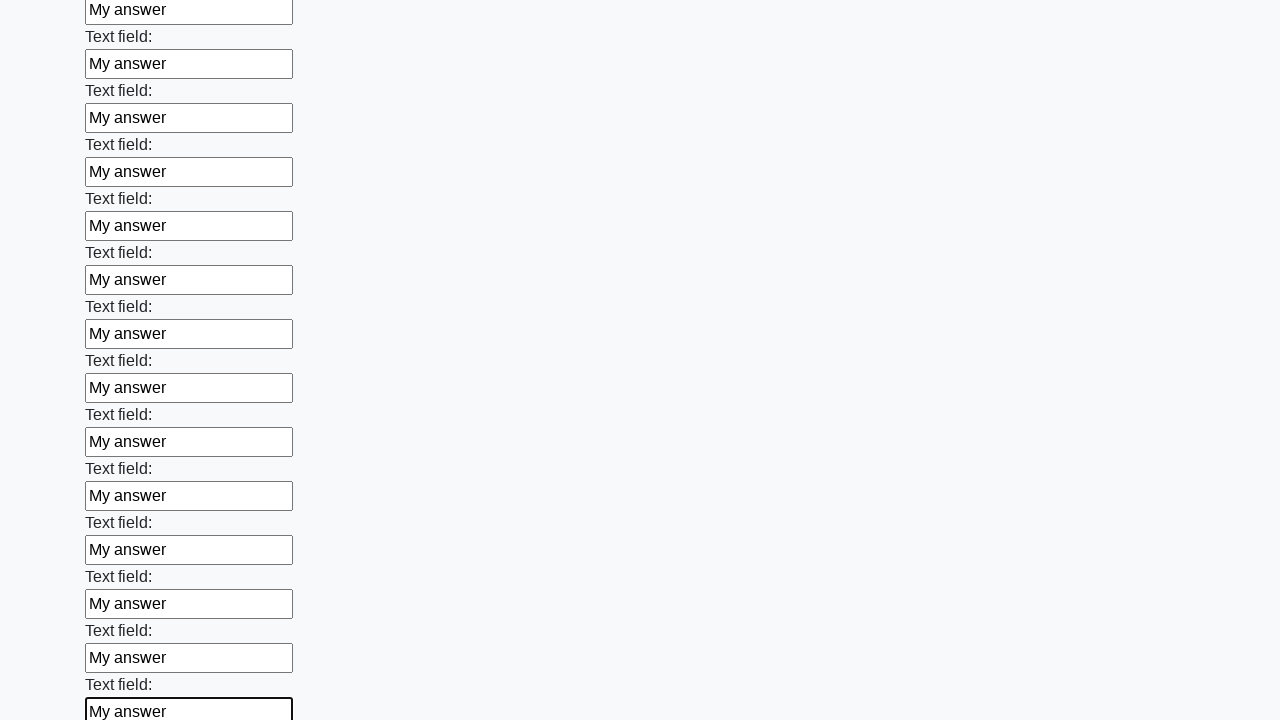

Filled input field with 'My answer' on input >> nth=39
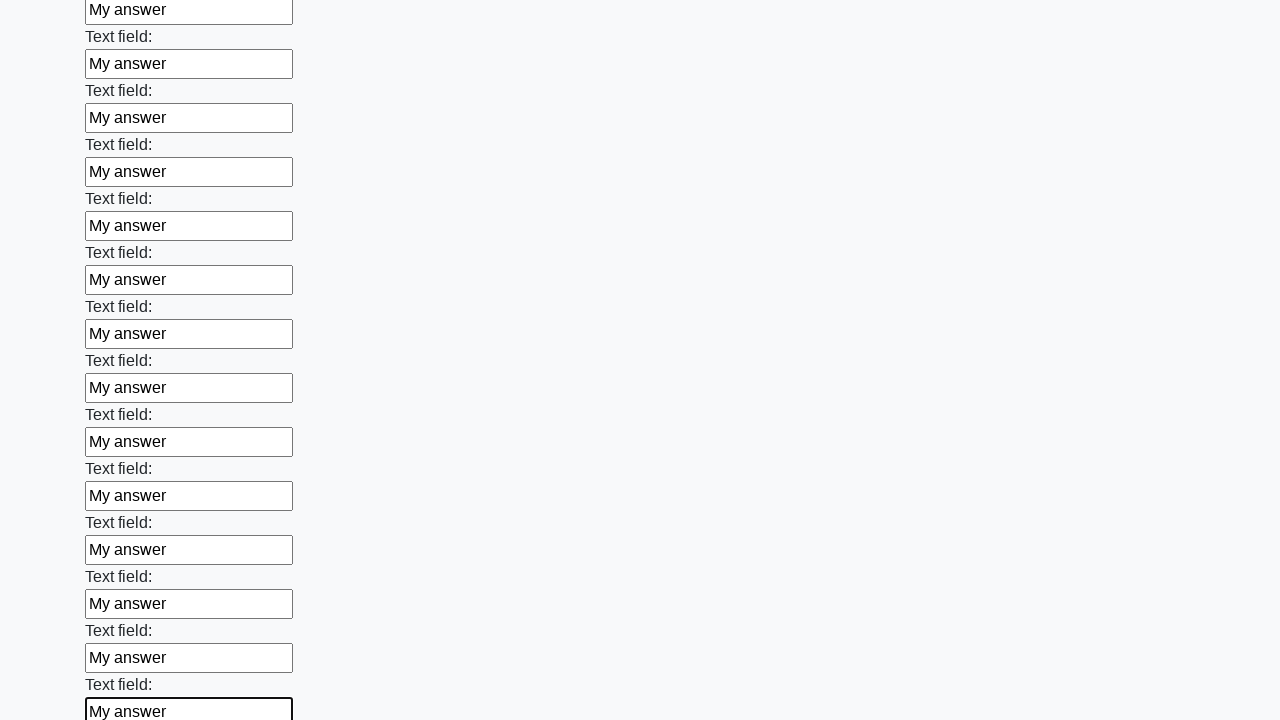

Filled input field with 'My answer' on input >> nth=40
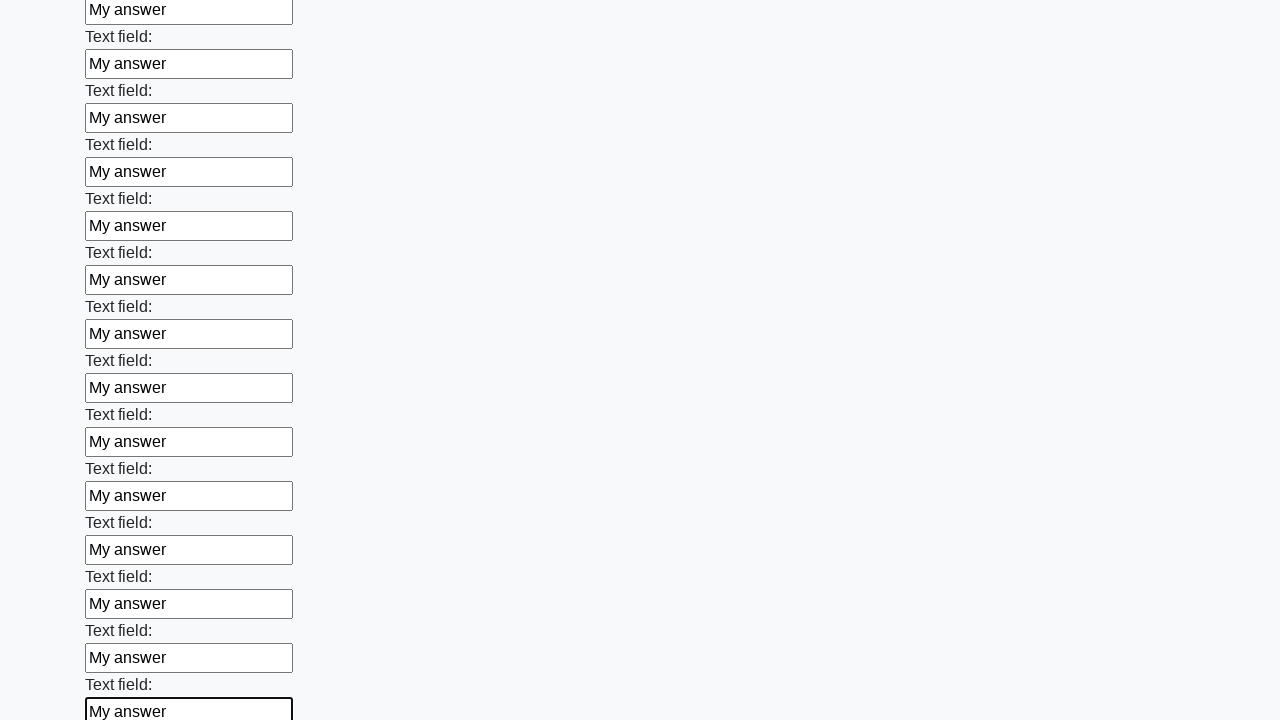

Filled input field with 'My answer' on input >> nth=41
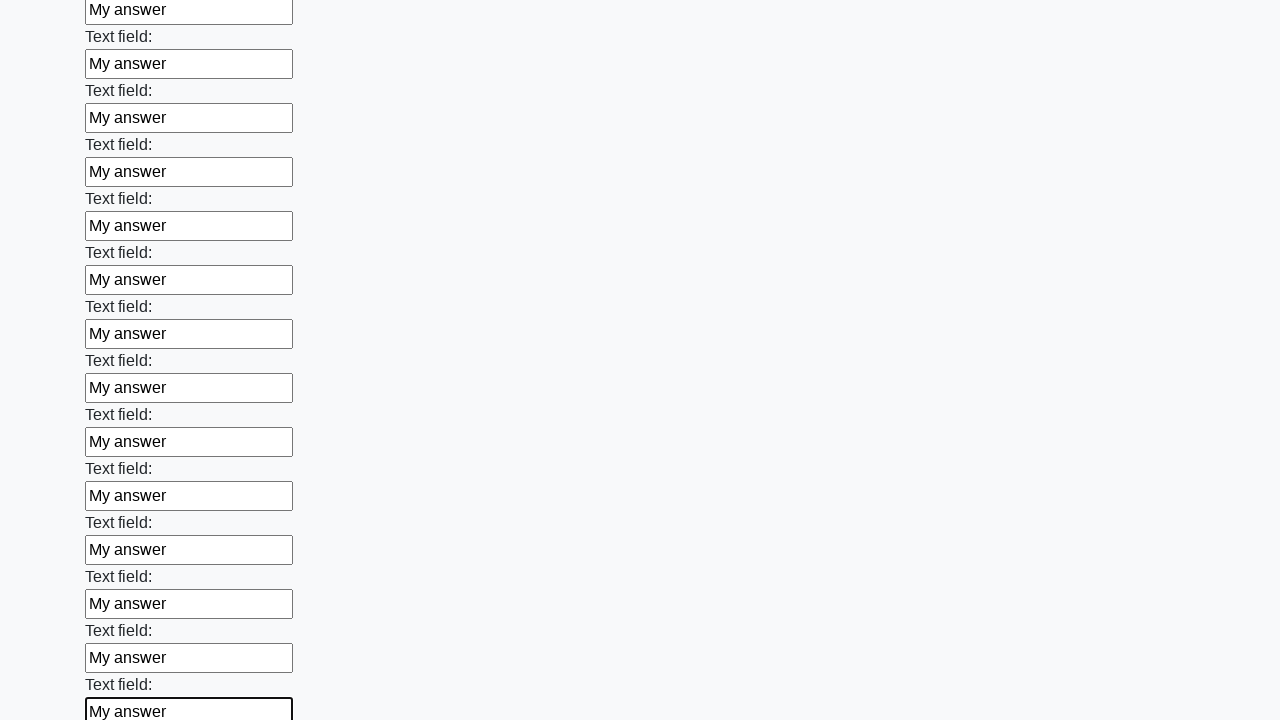

Filled input field with 'My answer' on input >> nth=42
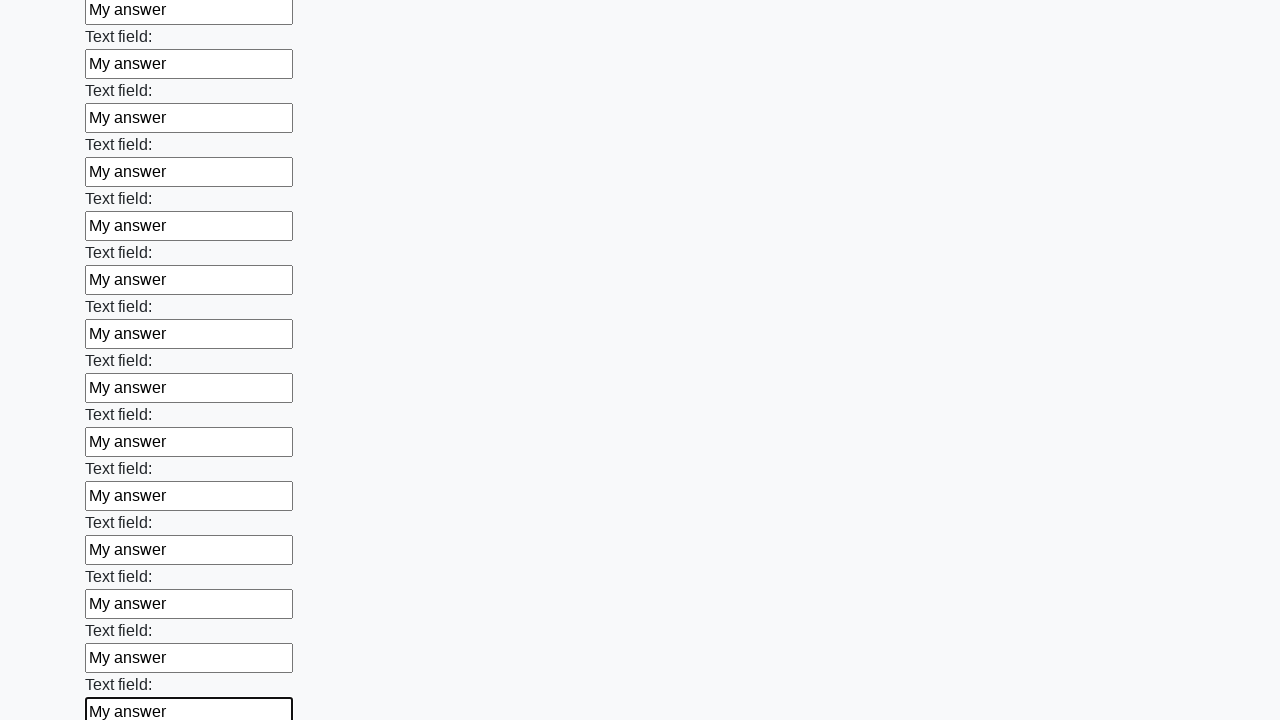

Filled input field with 'My answer' on input >> nth=43
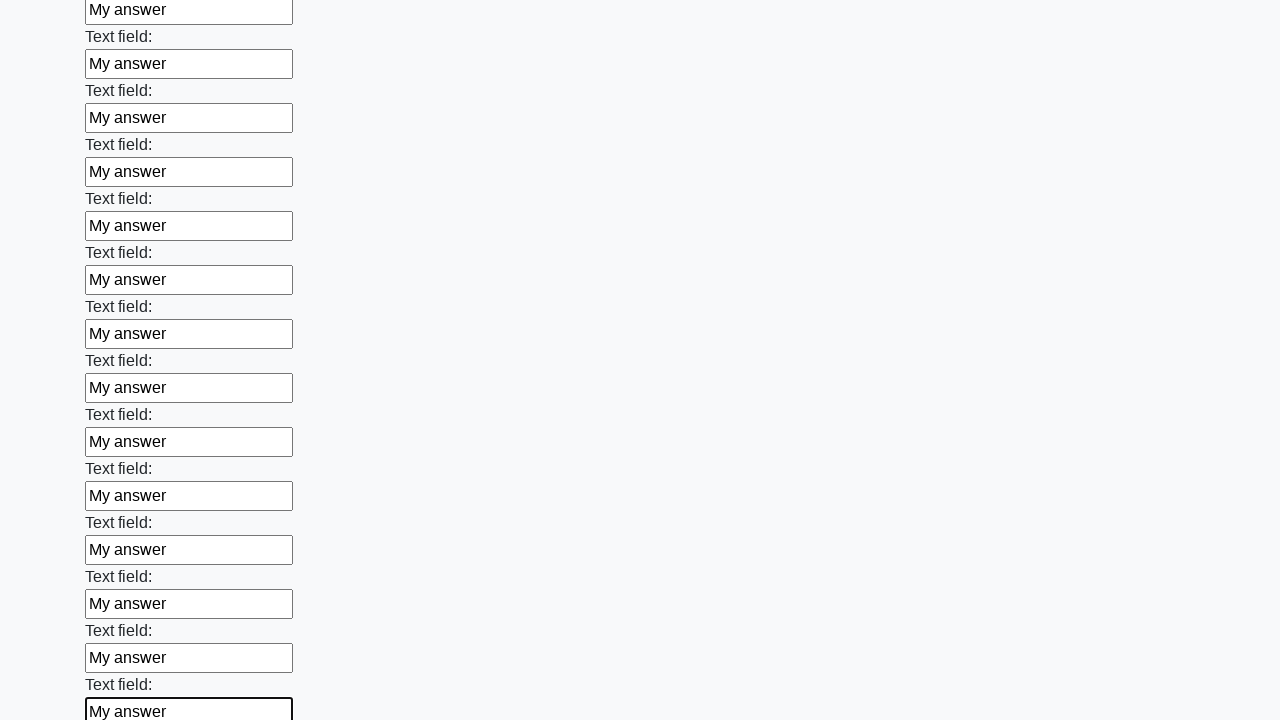

Filled input field with 'My answer' on input >> nth=44
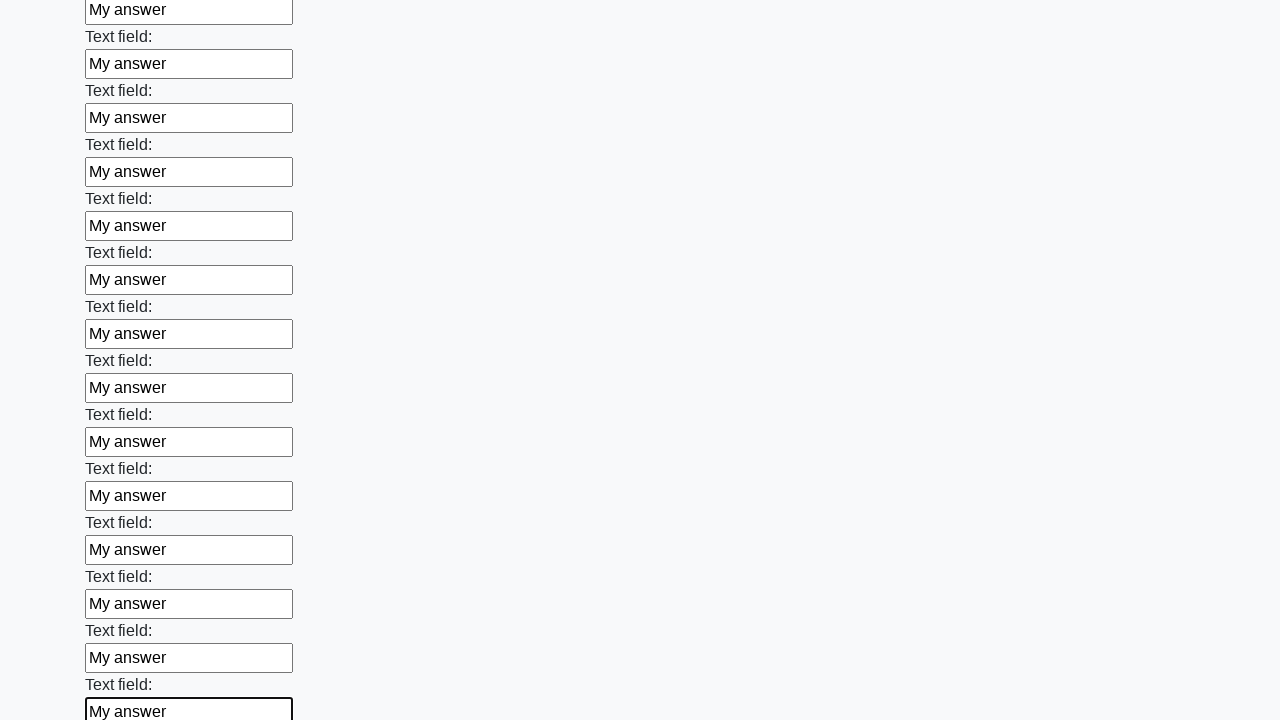

Filled input field with 'My answer' on input >> nth=45
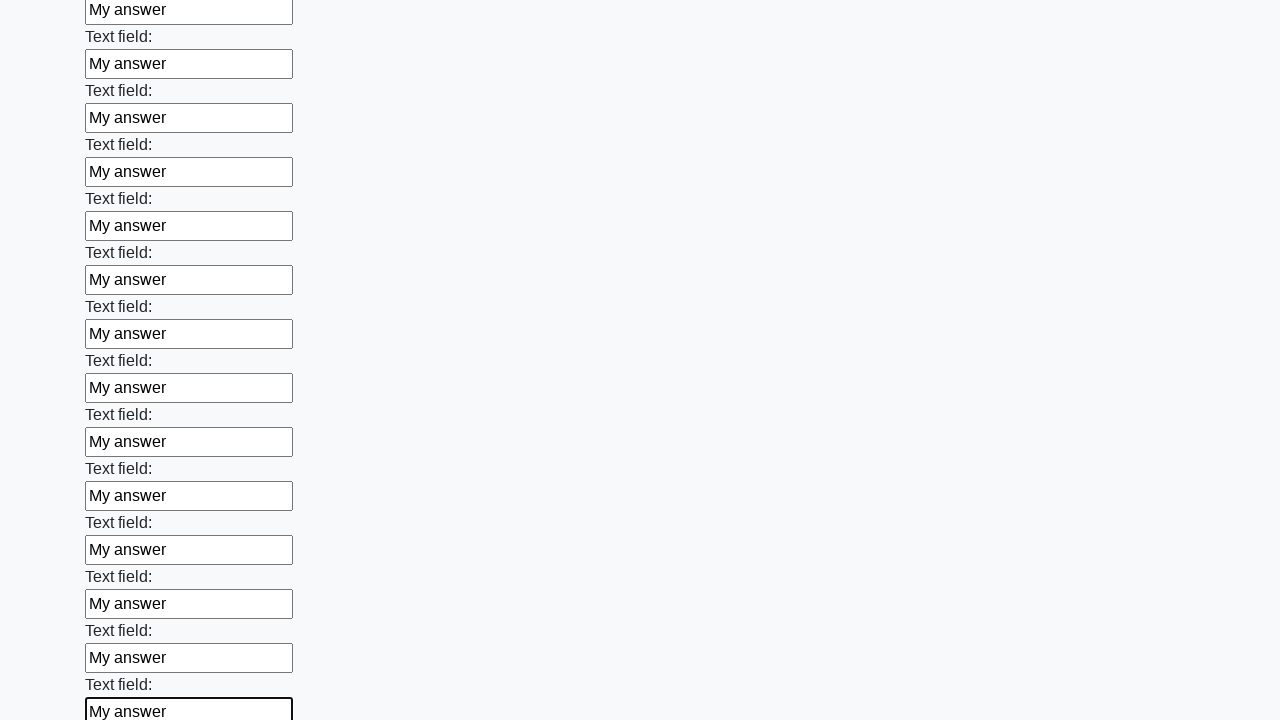

Filled input field with 'My answer' on input >> nth=46
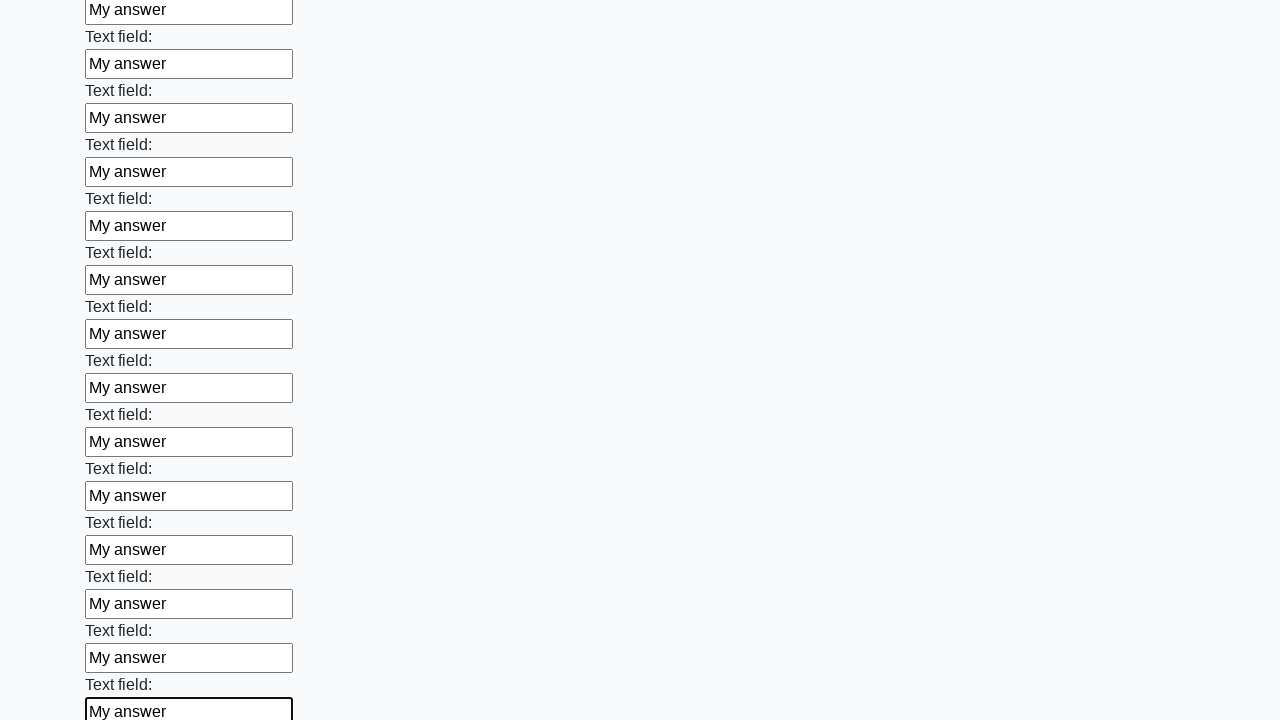

Filled input field with 'My answer' on input >> nth=47
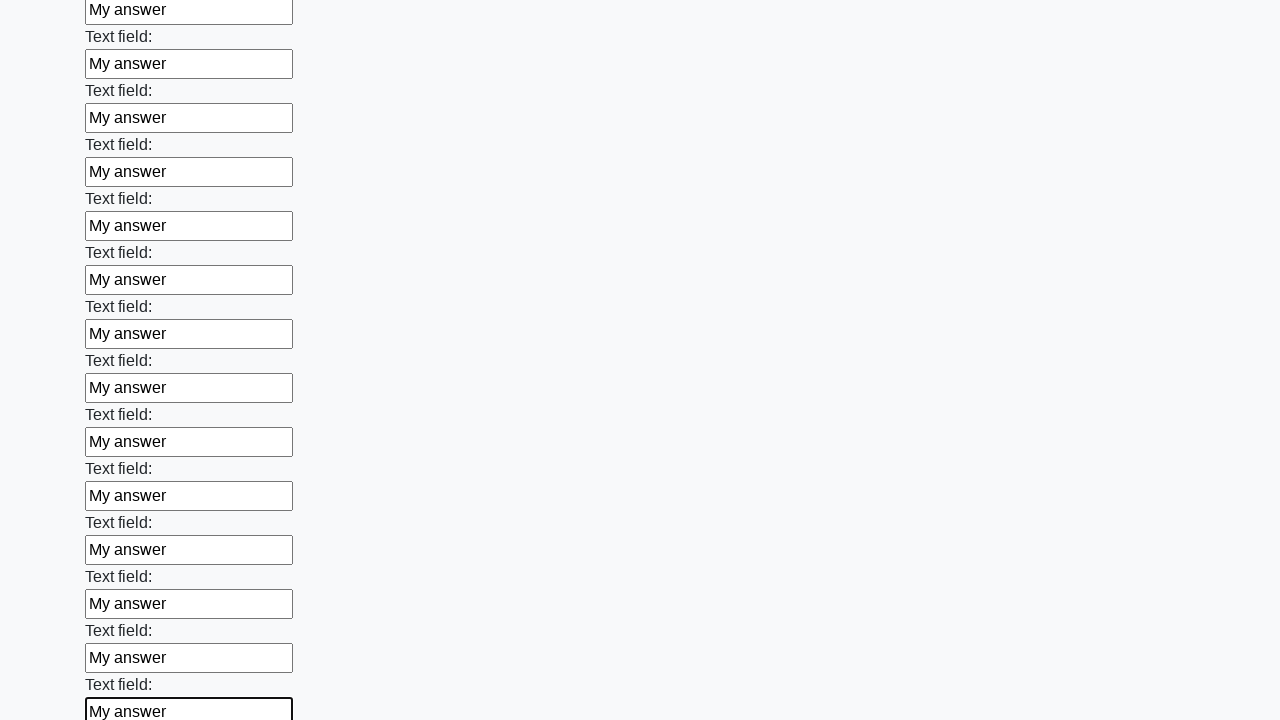

Filled input field with 'My answer' on input >> nth=48
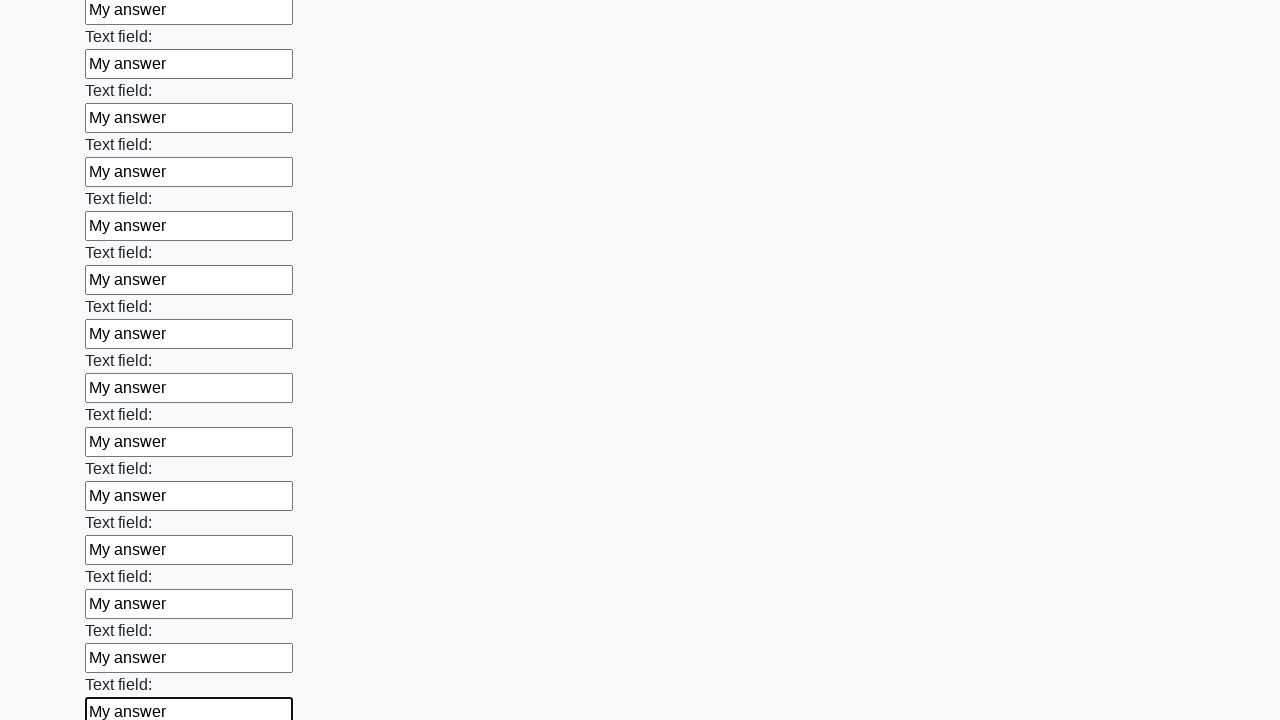

Filled input field with 'My answer' on input >> nth=49
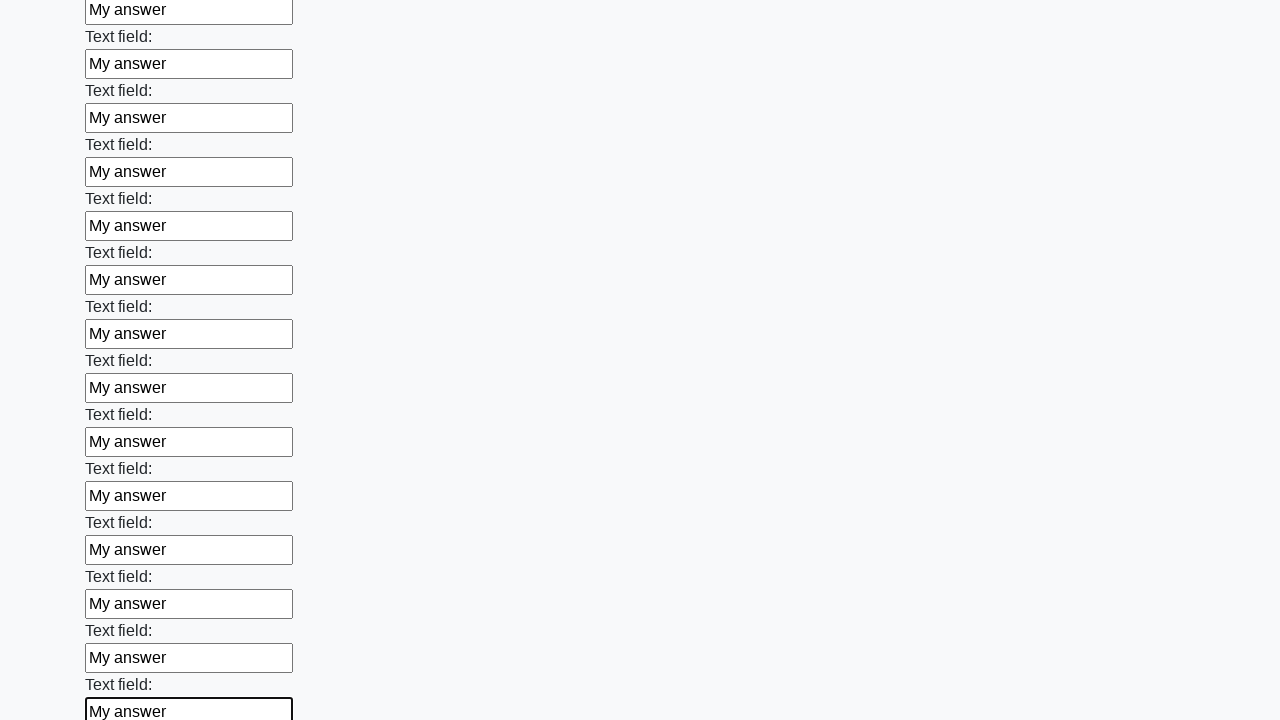

Filled input field with 'My answer' on input >> nth=50
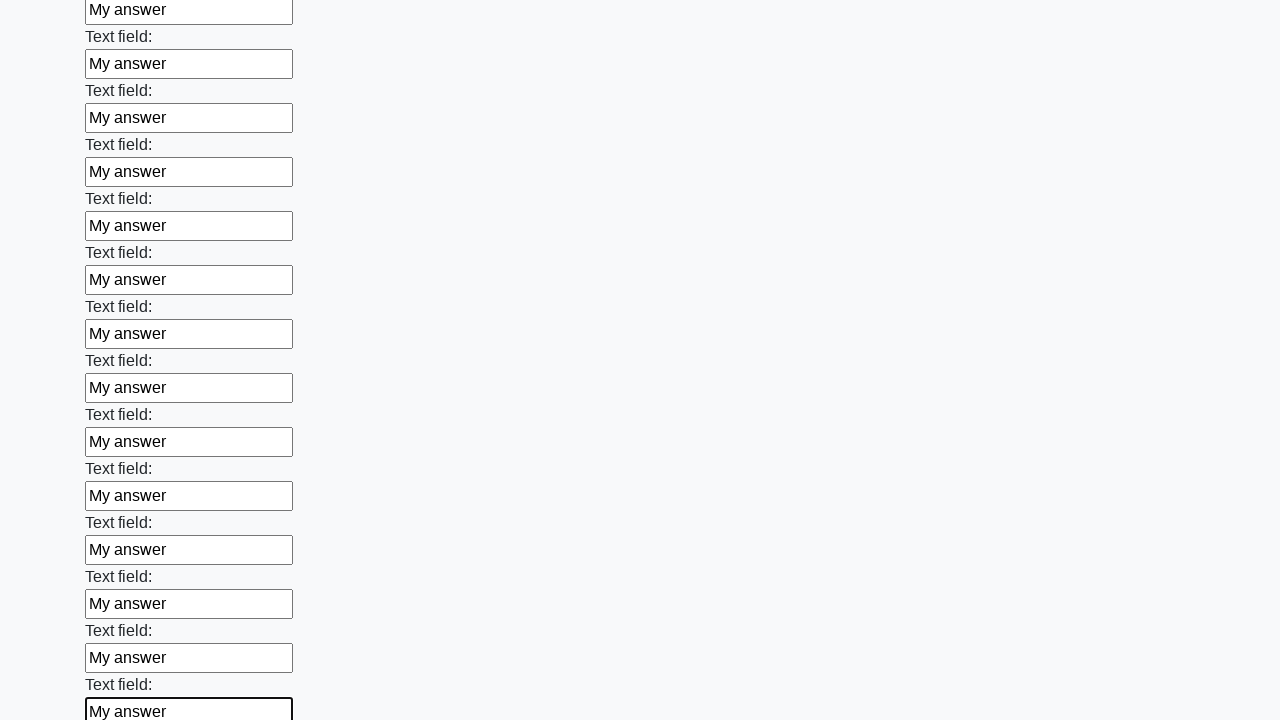

Filled input field with 'My answer' on input >> nth=51
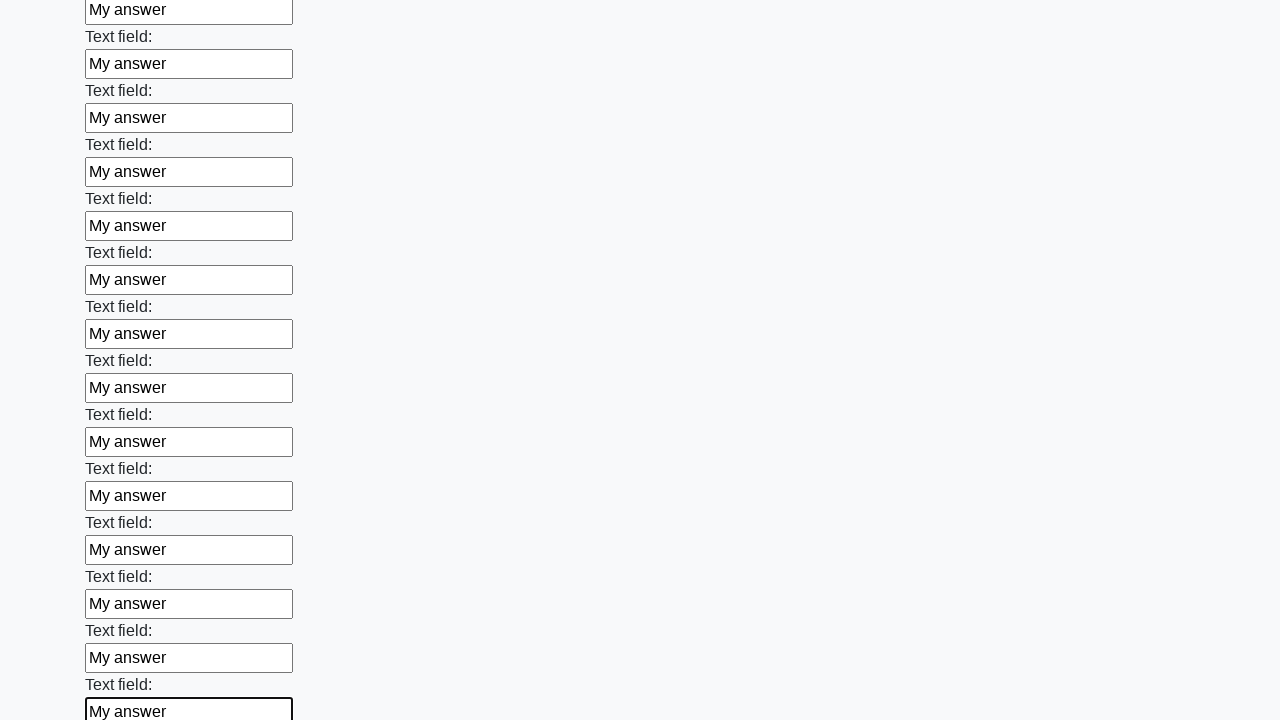

Filled input field with 'My answer' on input >> nth=52
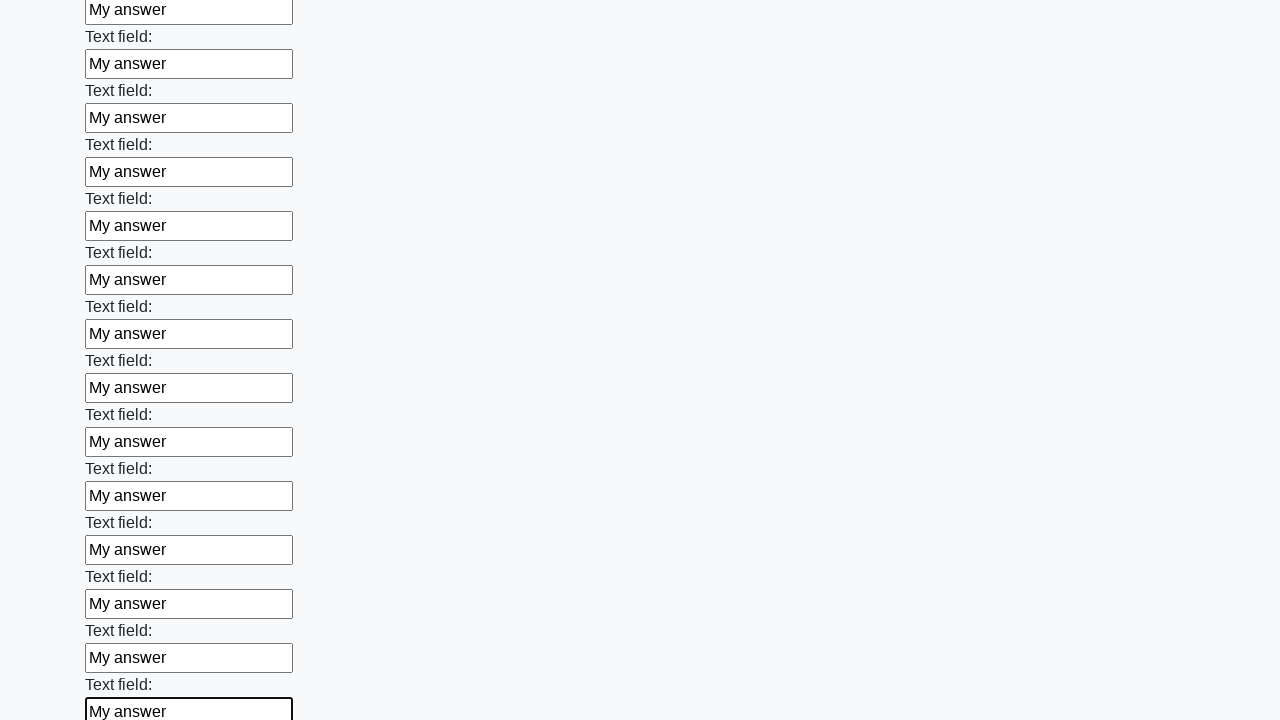

Filled input field with 'My answer' on input >> nth=53
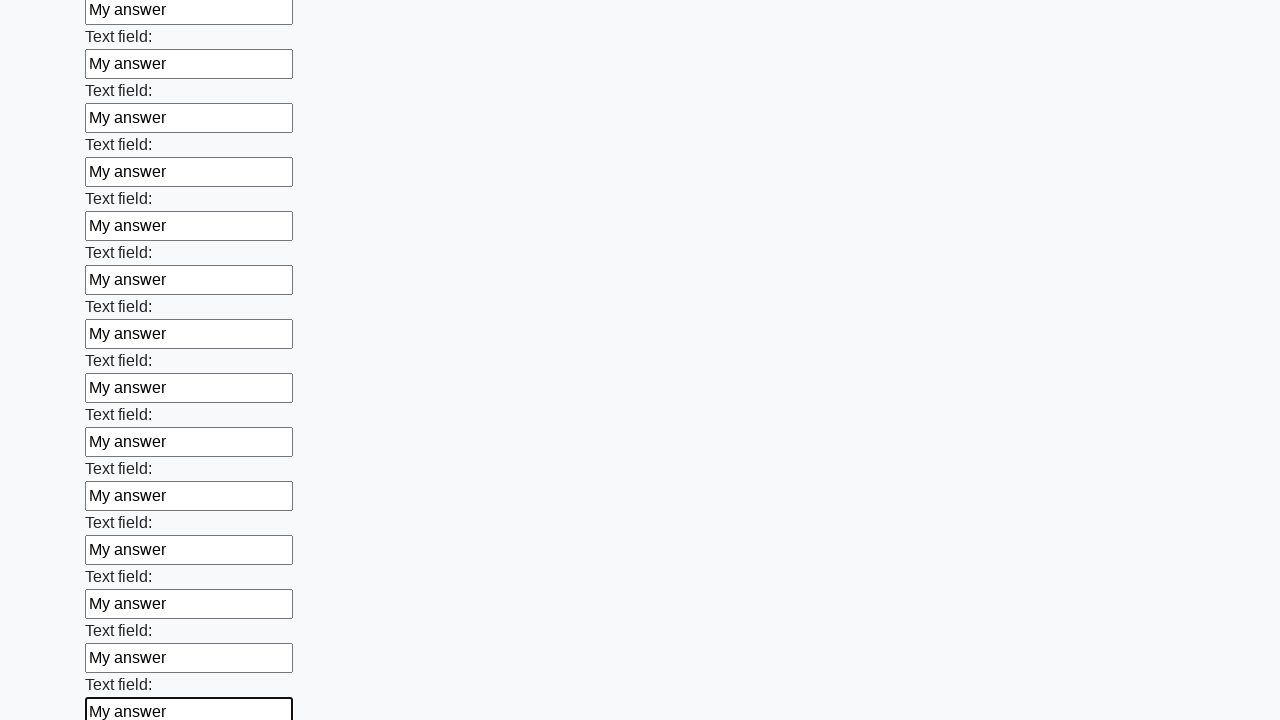

Filled input field with 'My answer' on input >> nth=54
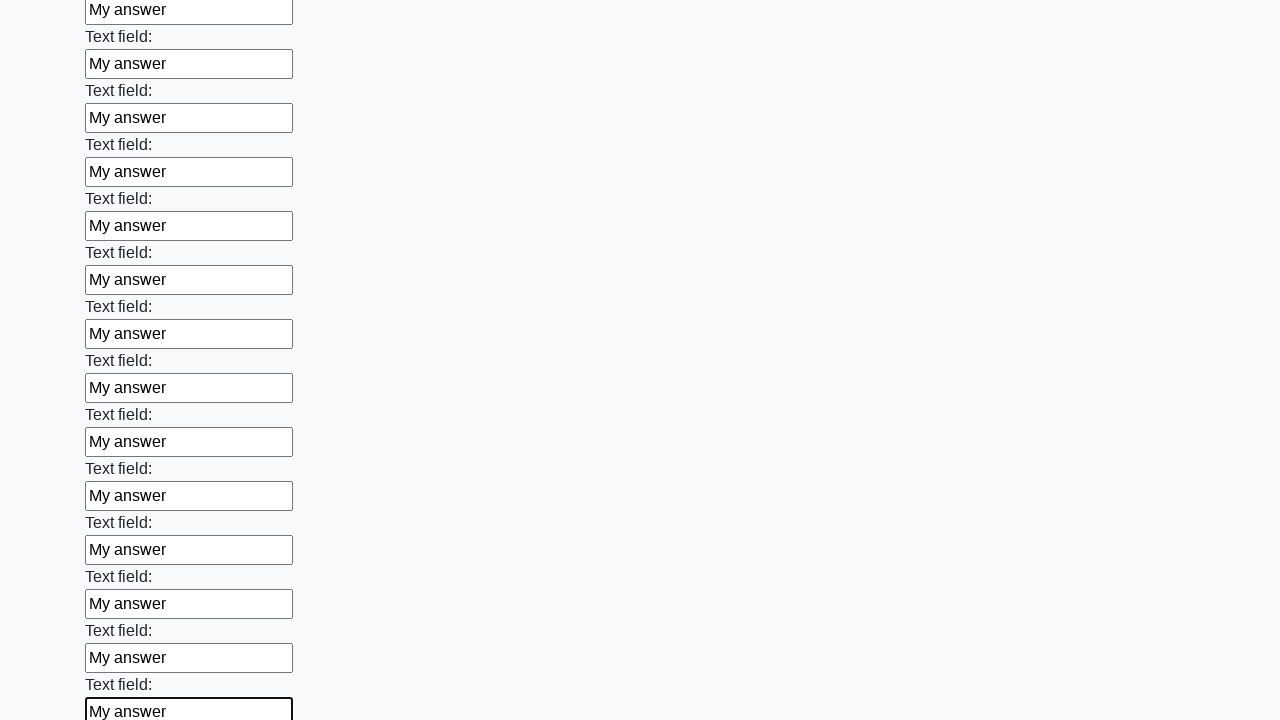

Filled input field with 'My answer' on input >> nth=55
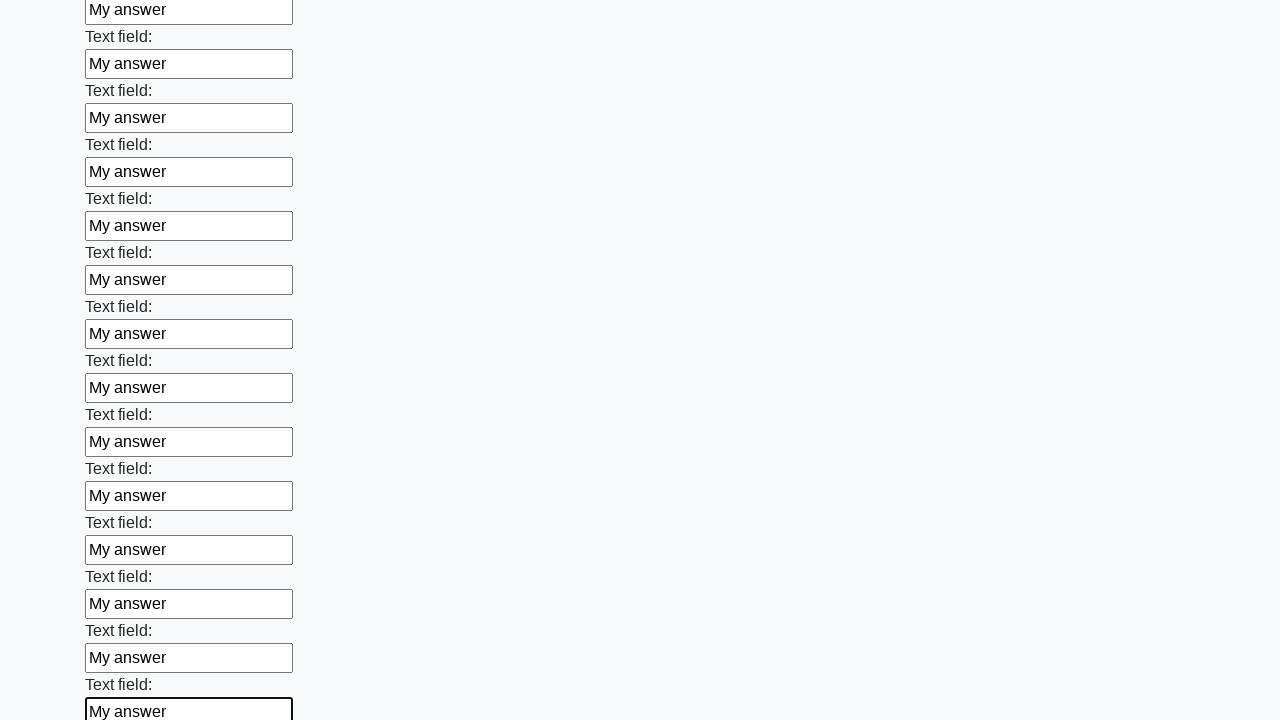

Filled input field with 'My answer' on input >> nth=56
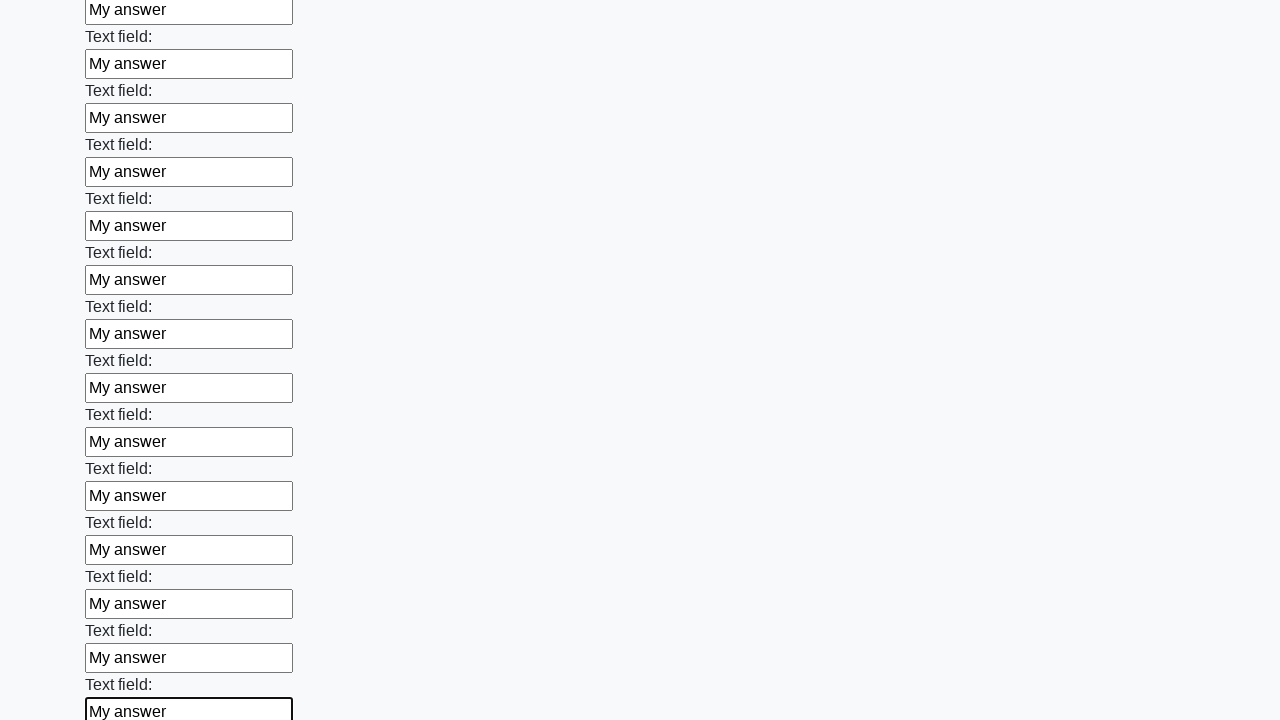

Filled input field with 'My answer' on input >> nth=57
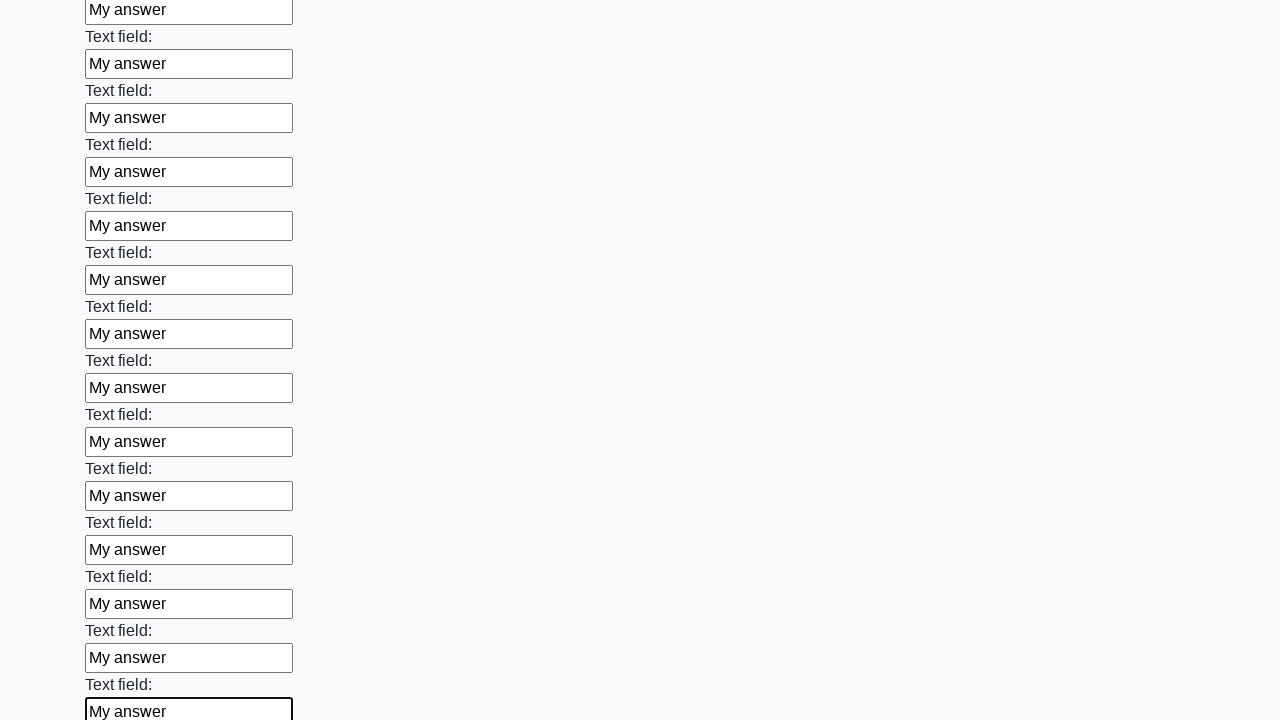

Filled input field with 'My answer' on input >> nth=58
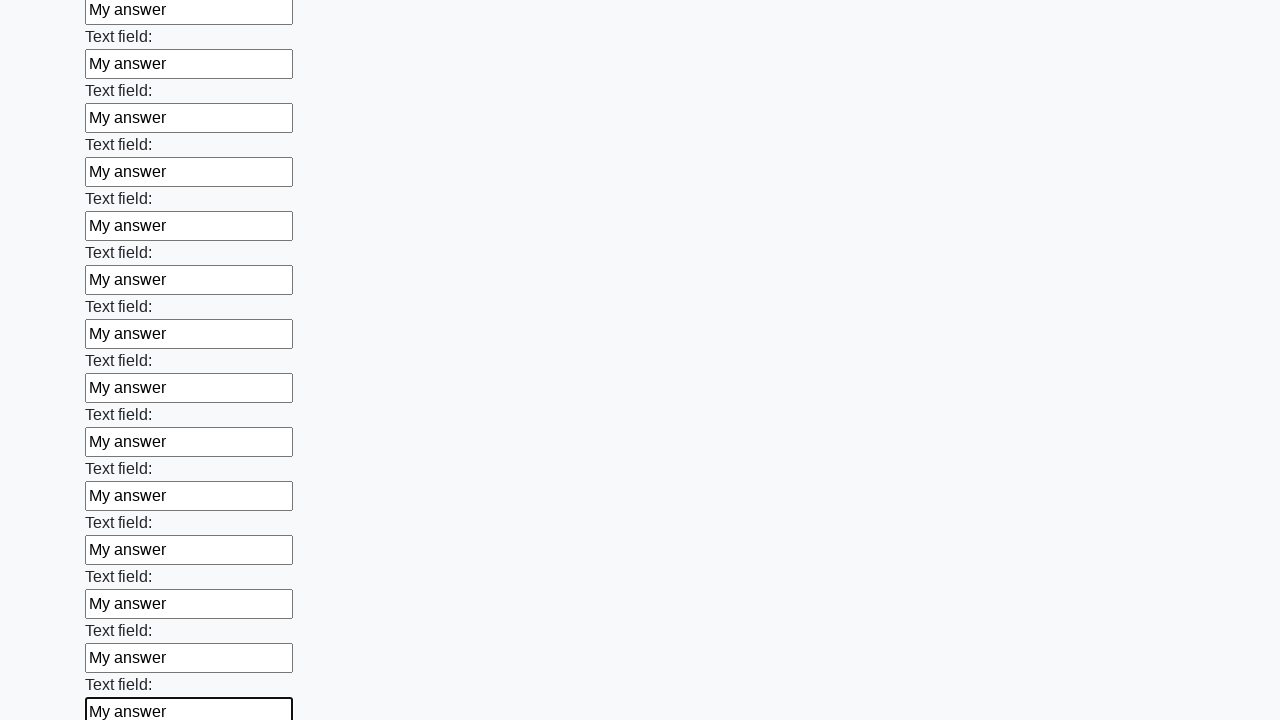

Filled input field with 'My answer' on input >> nth=59
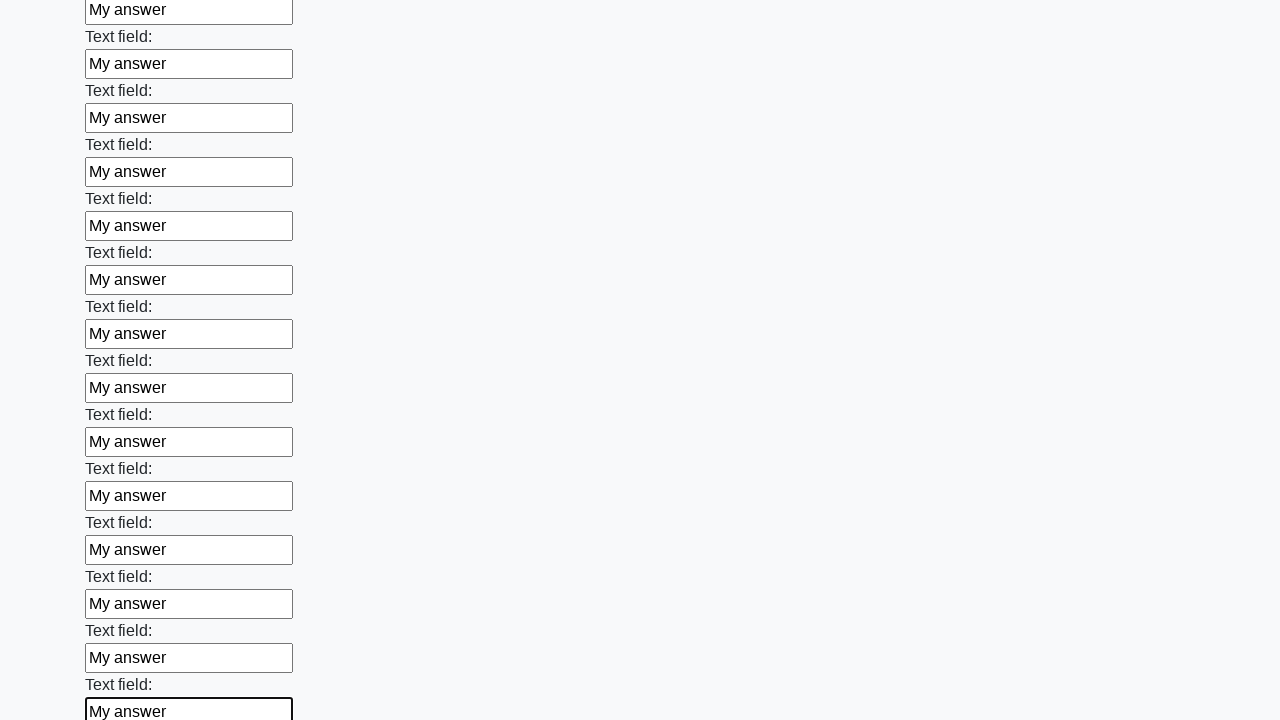

Filled input field with 'My answer' on input >> nth=60
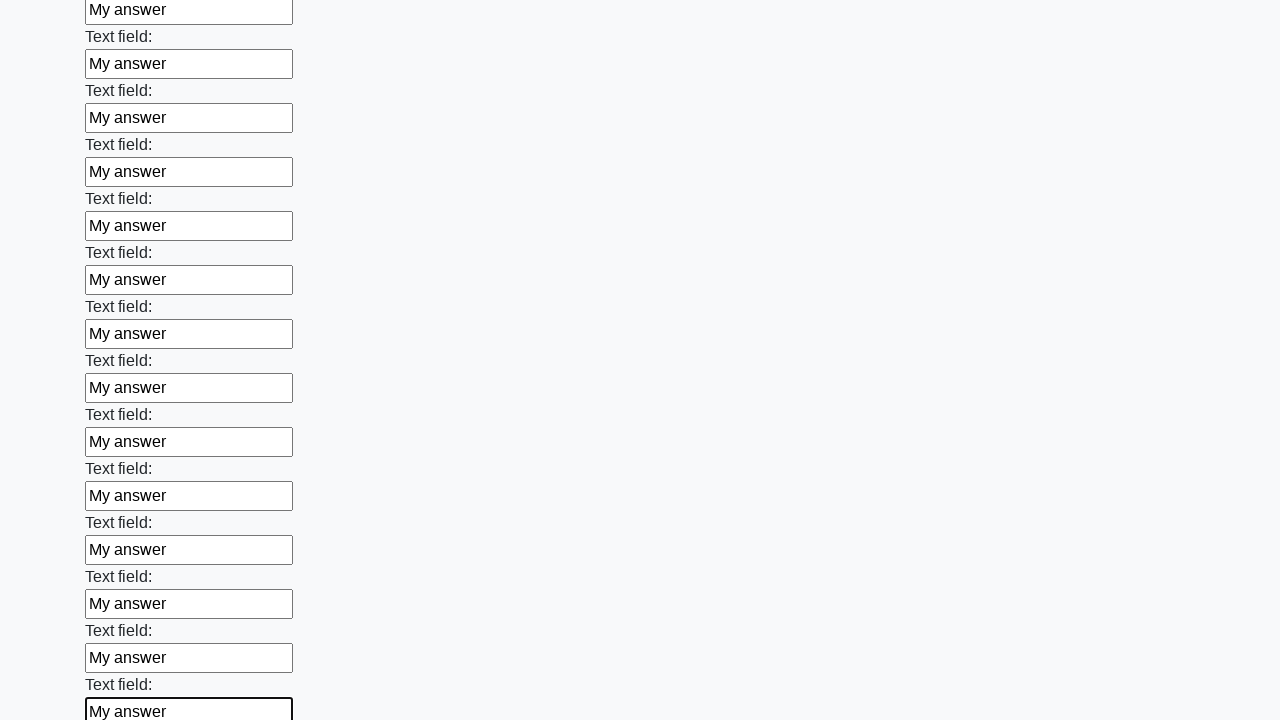

Filled input field with 'My answer' on input >> nth=61
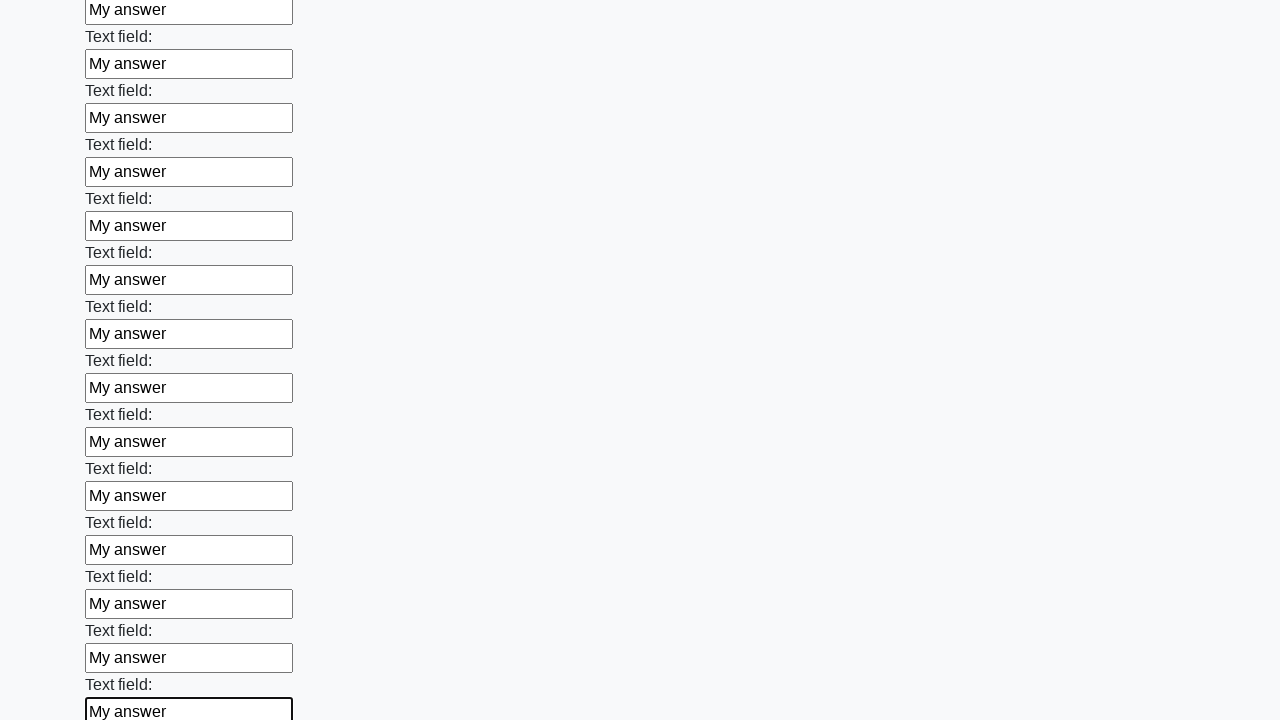

Filled input field with 'My answer' on input >> nth=62
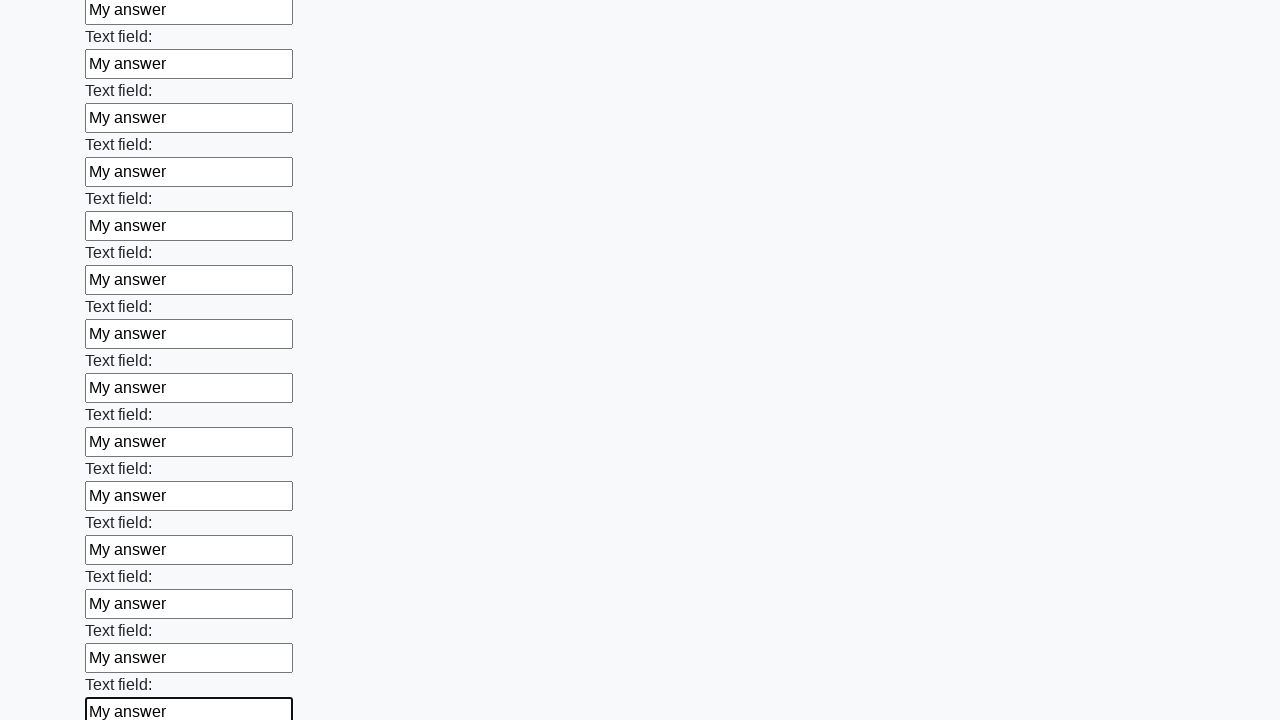

Filled input field with 'My answer' on input >> nth=63
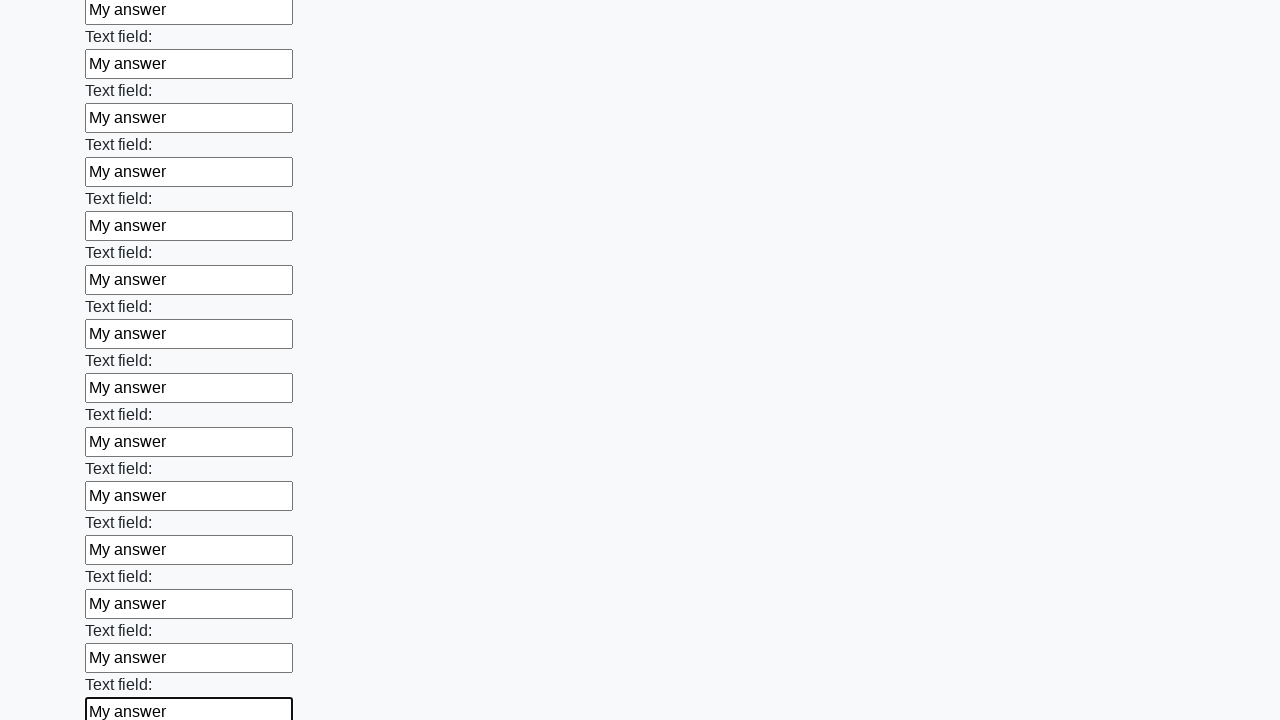

Filled input field with 'My answer' on input >> nth=64
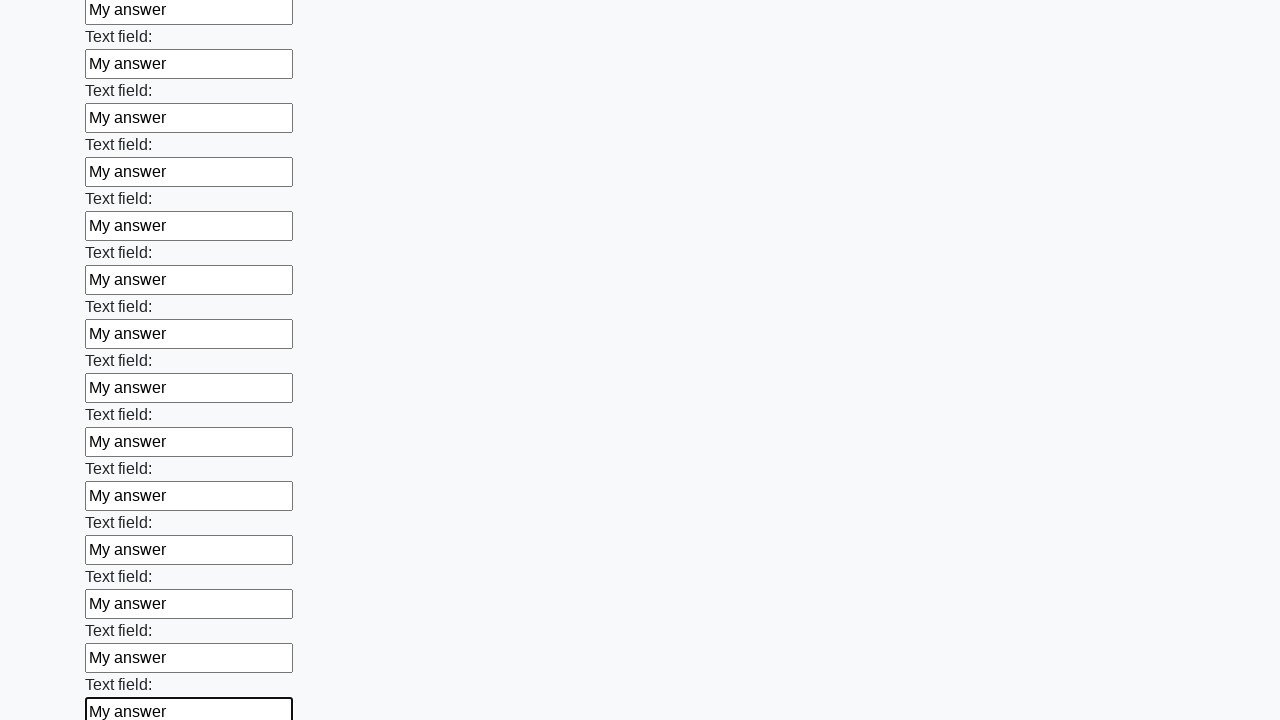

Filled input field with 'My answer' on input >> nth=65
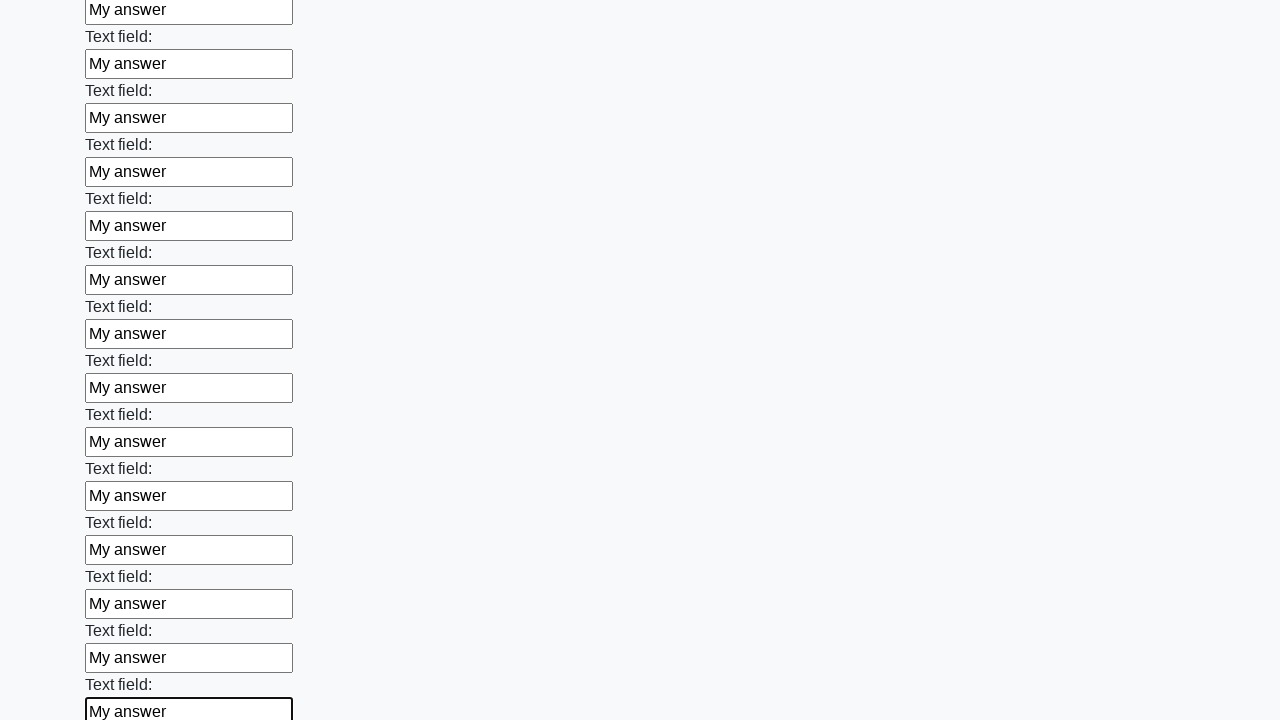

Filled input field with 'My answer' on input >> nth=66
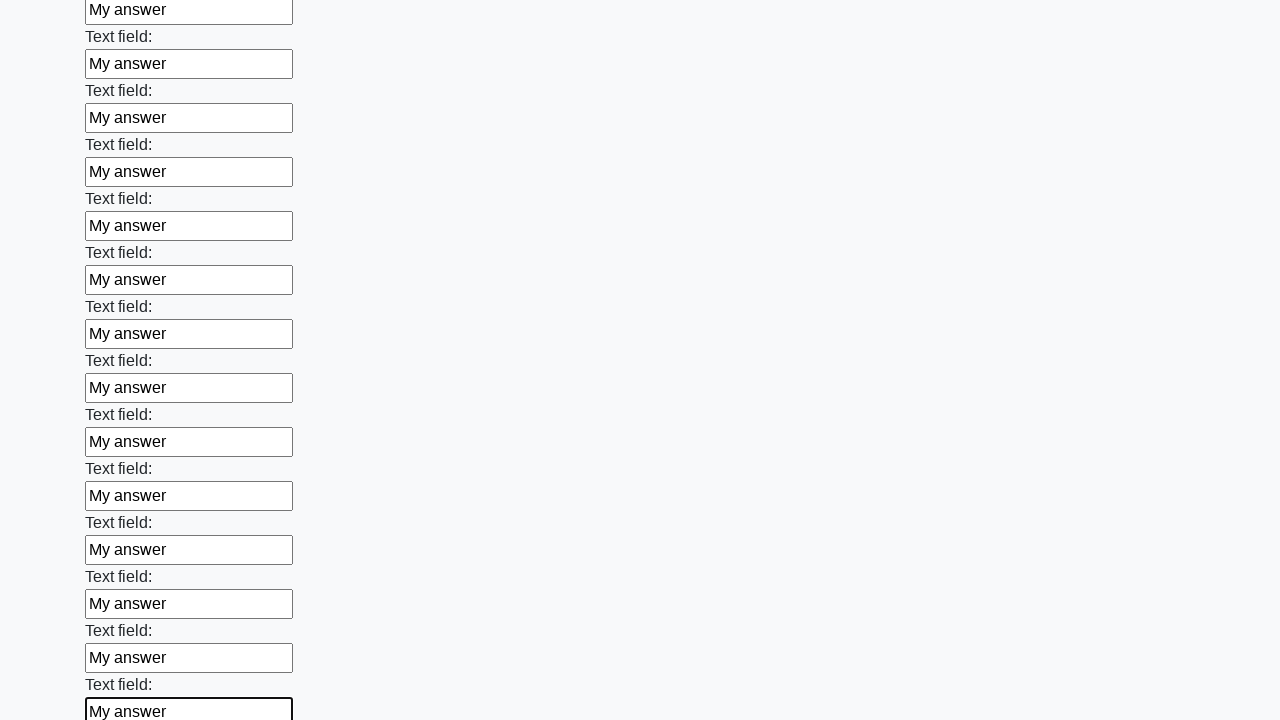

Filled input field with 'My answer' on input >> nth=67
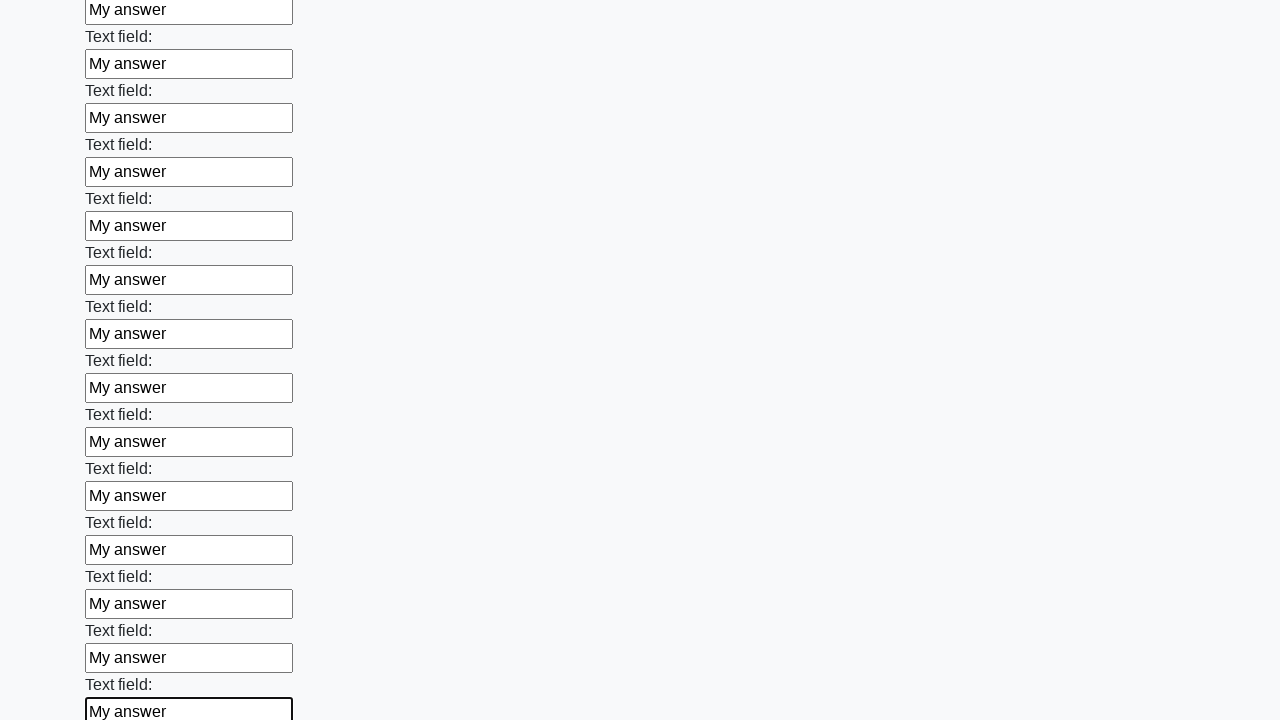

Filled input field with 'My answer' on input >> nth=68
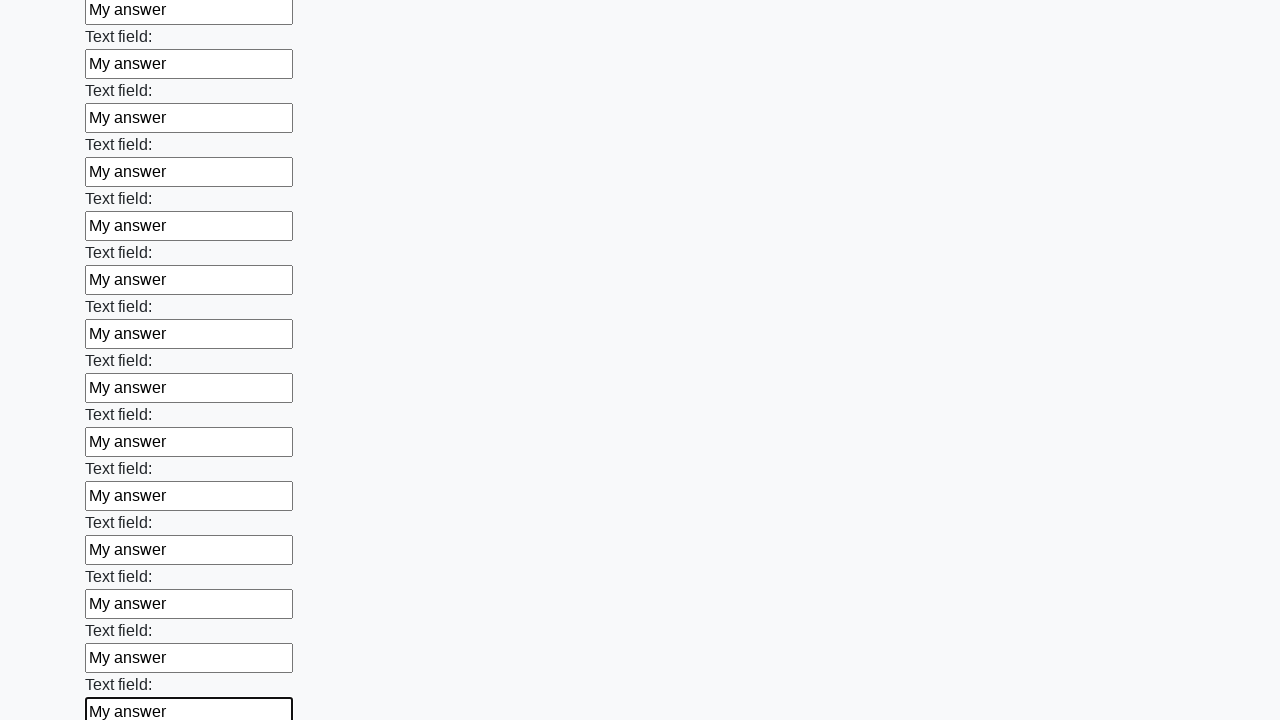

Filled input field with 'My answer' on input >> nth=69
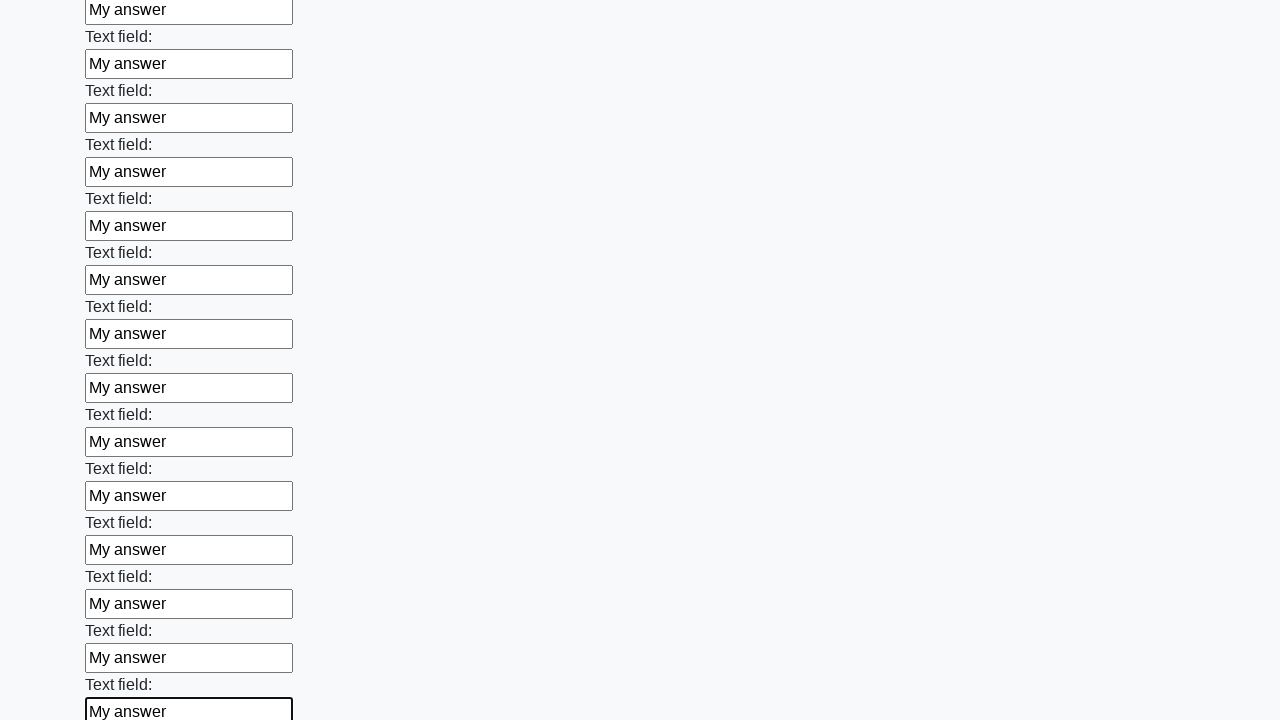

Filled input field with 'My answer' on input >> nth=70
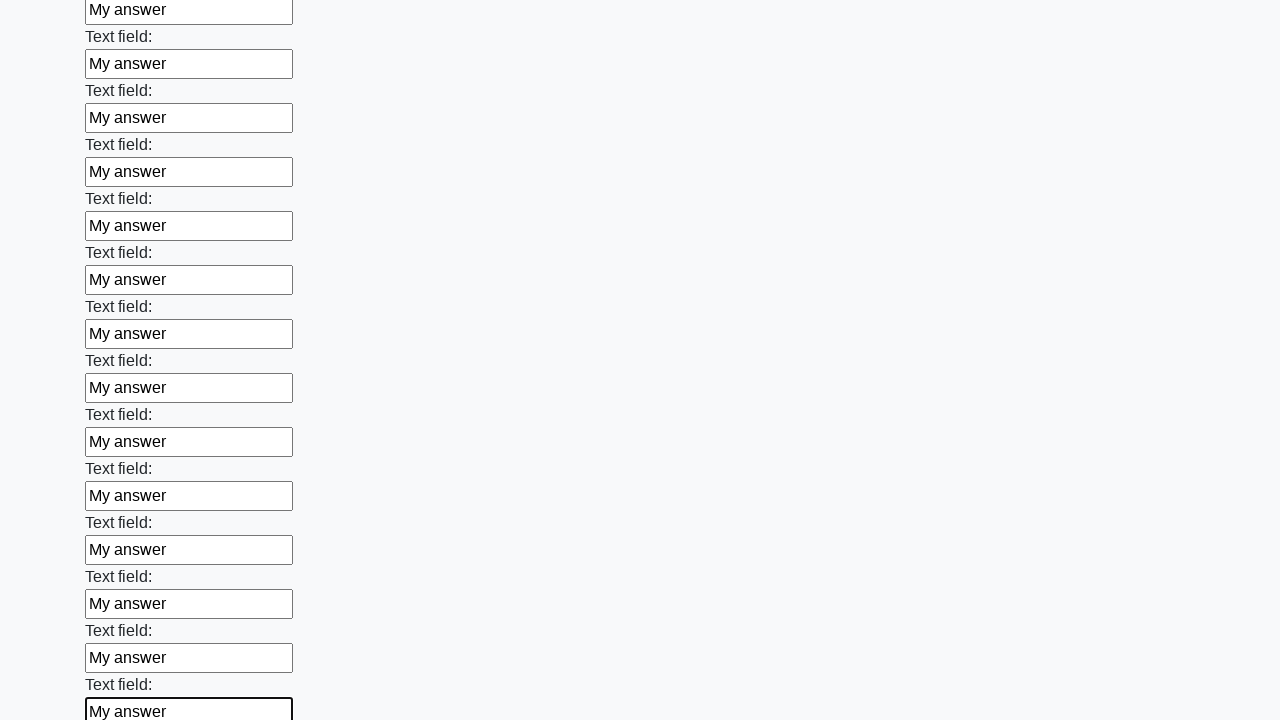

Filled input field with 'My answer' on input >> nth=71
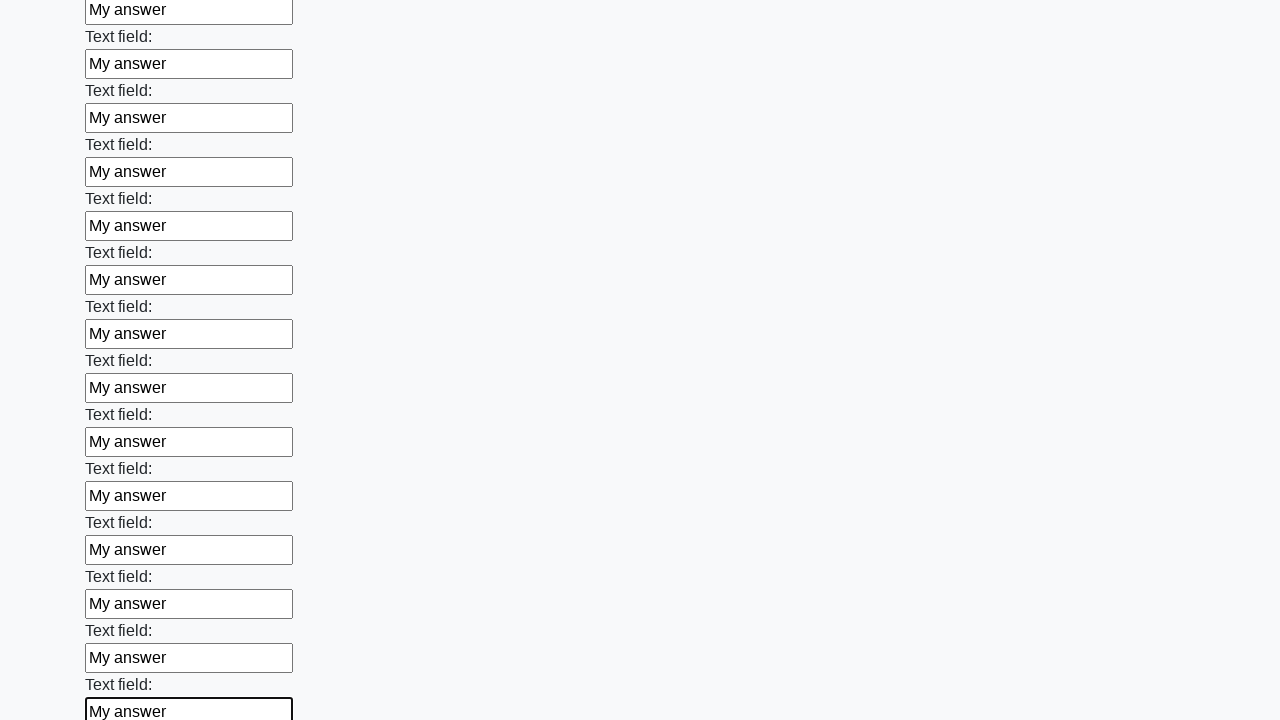

Filled input field with 'My answer' on input >> nth=72
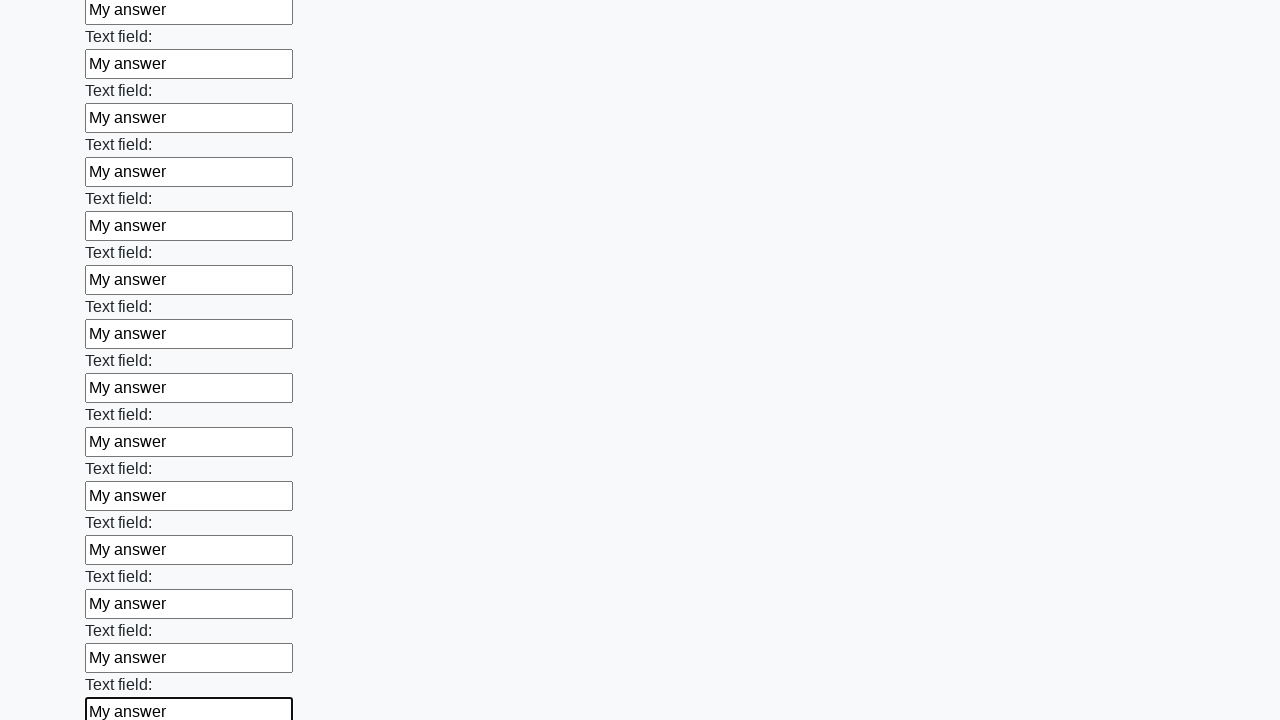

Filled input field with 'My answer' on input >> nth=73
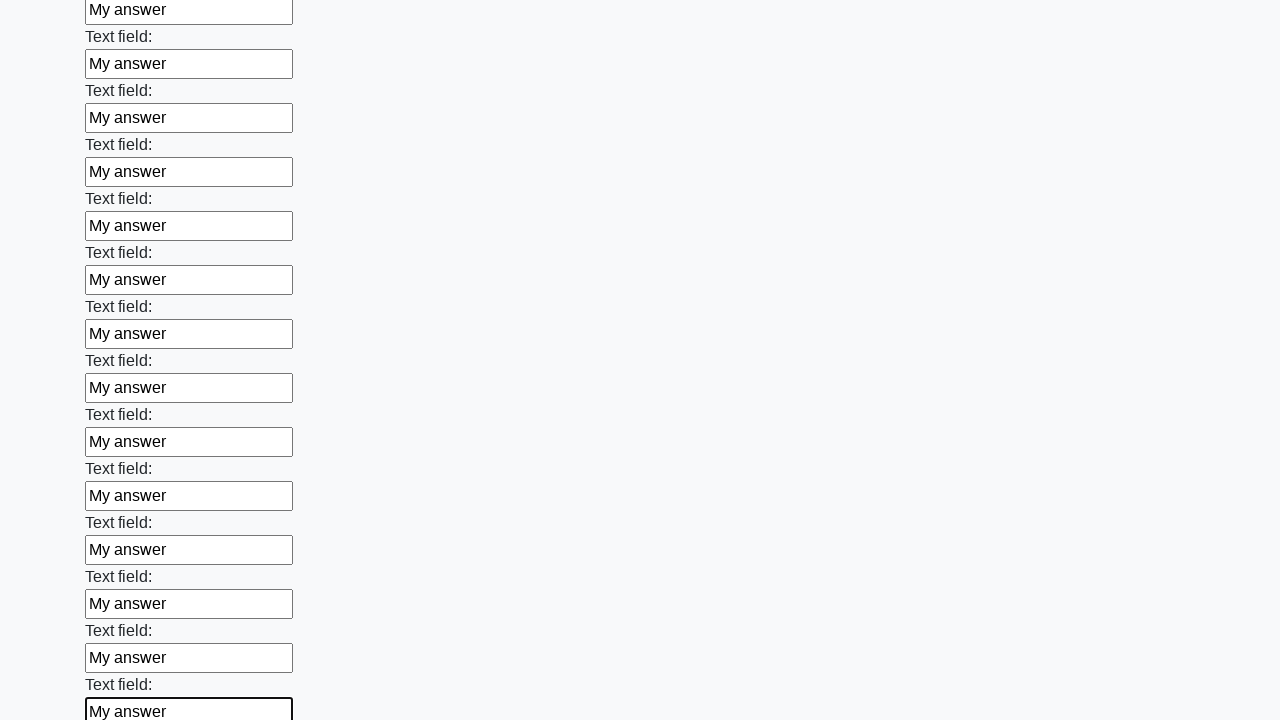

Filled input field with 'My answer' on input >> nth=74
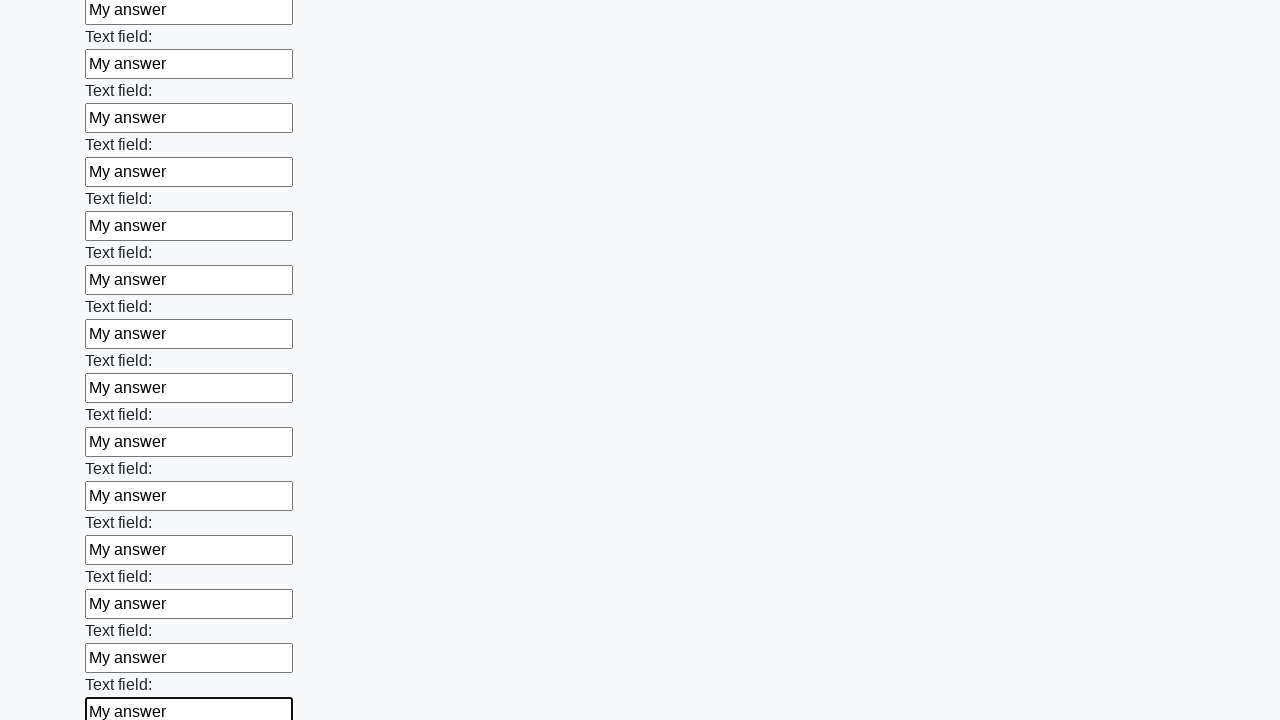

Filled input field with 'My answer' on input >> nth=75
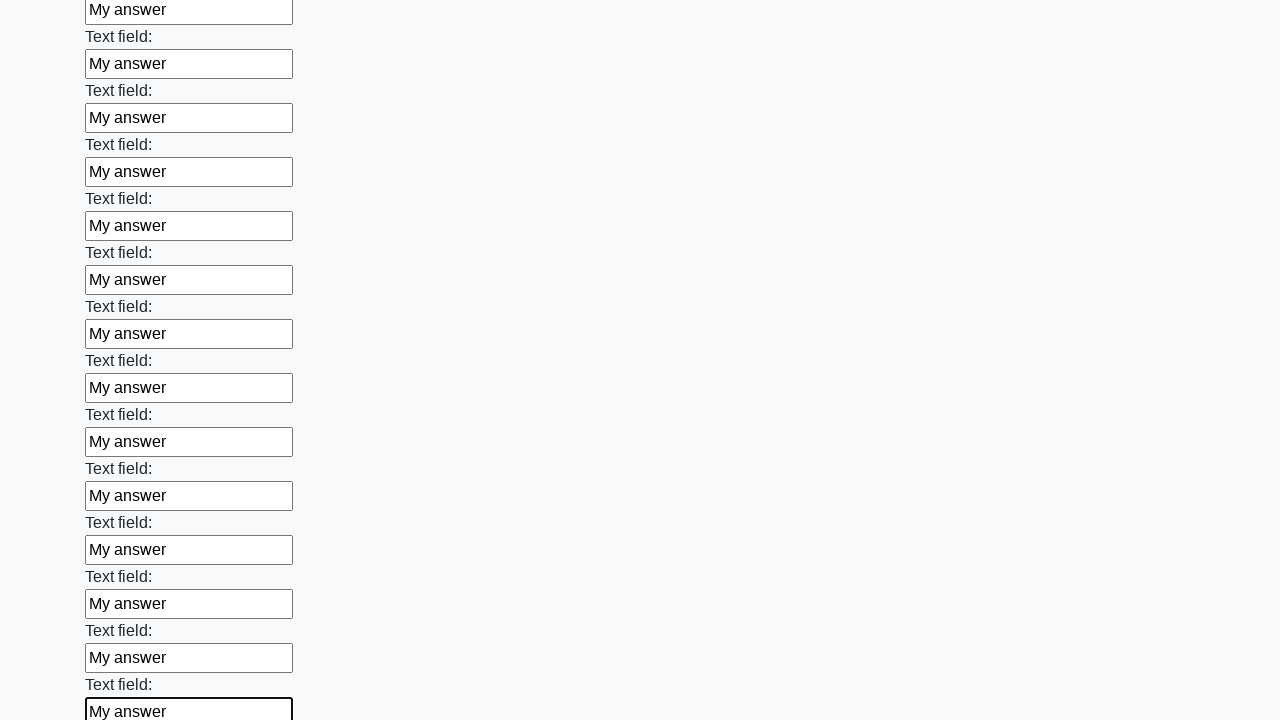

Filled input field with 'My answer' on input >> nth=76
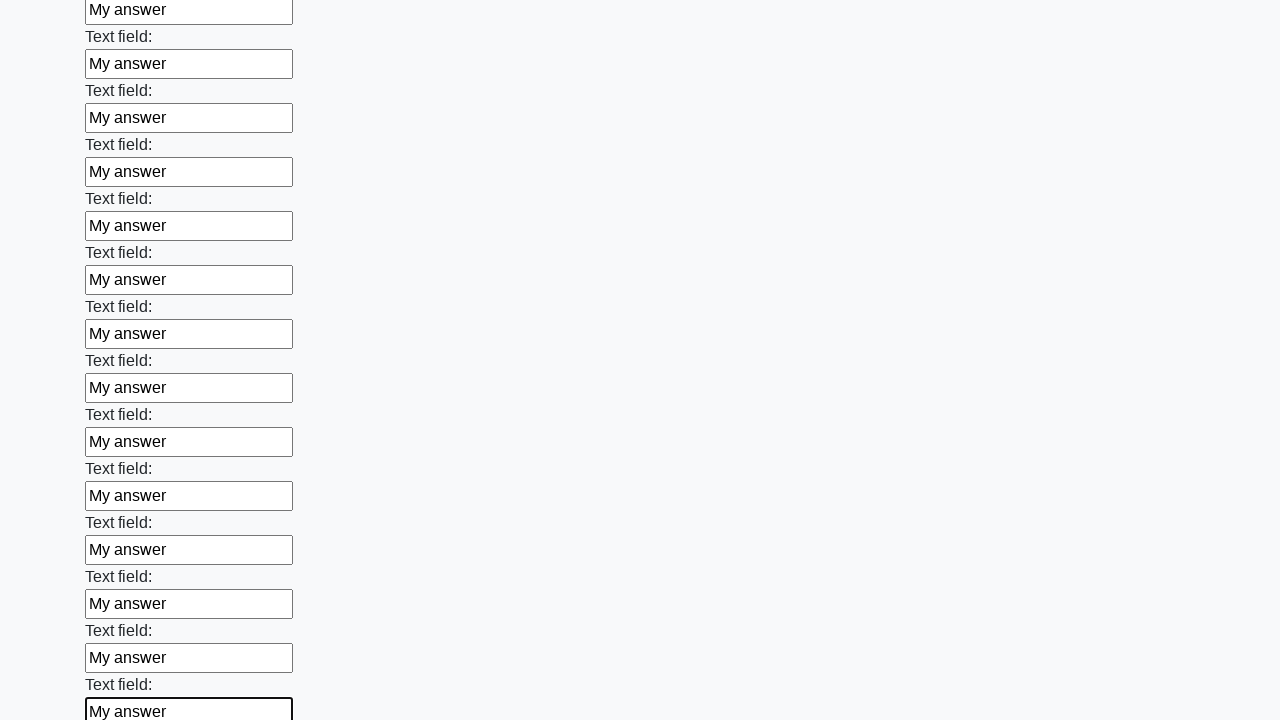

Filled input field with 'My answer' on input >> nth=77
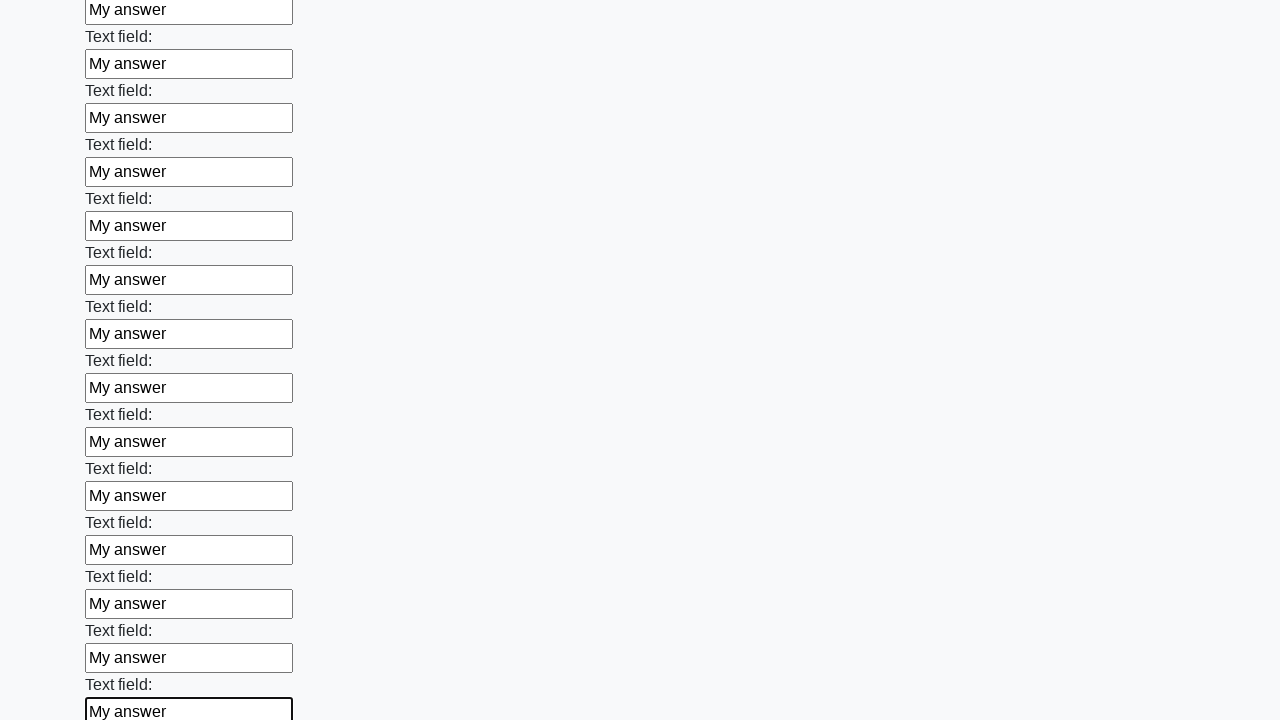

Filled input field with 'My answer' on input >> nth=78
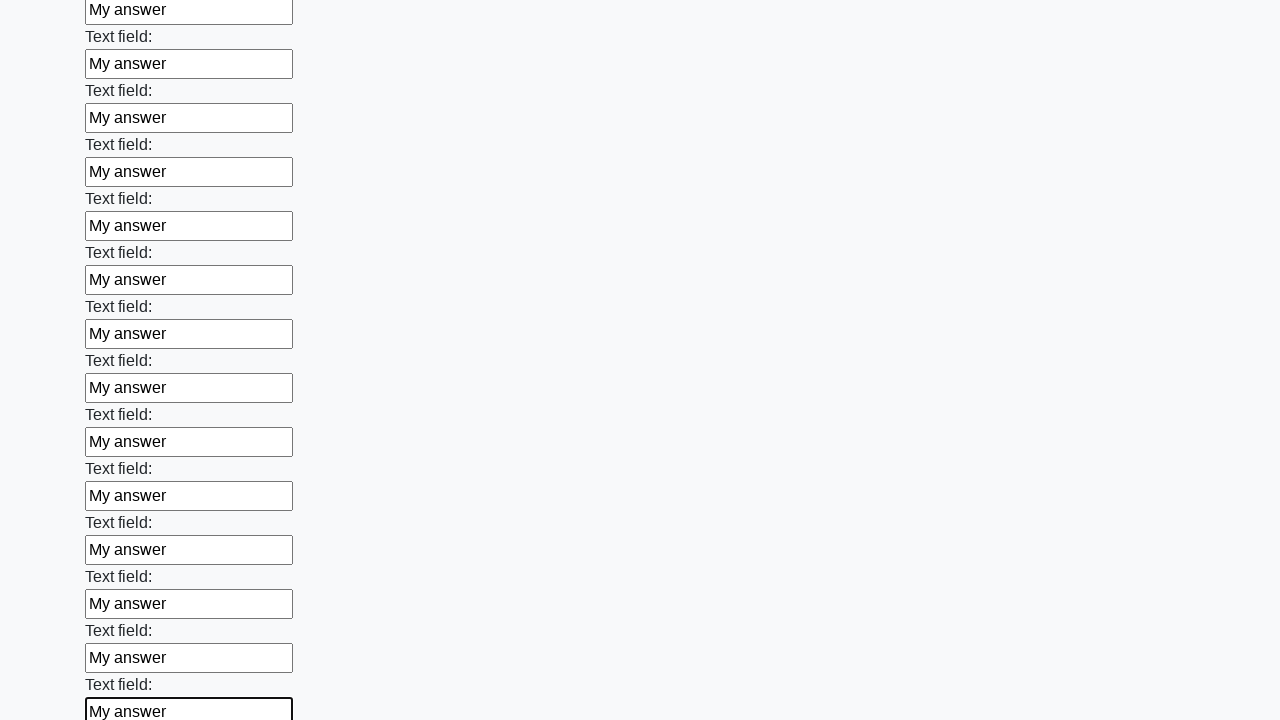

Filled input field with 'My answer' on input >> nth=79
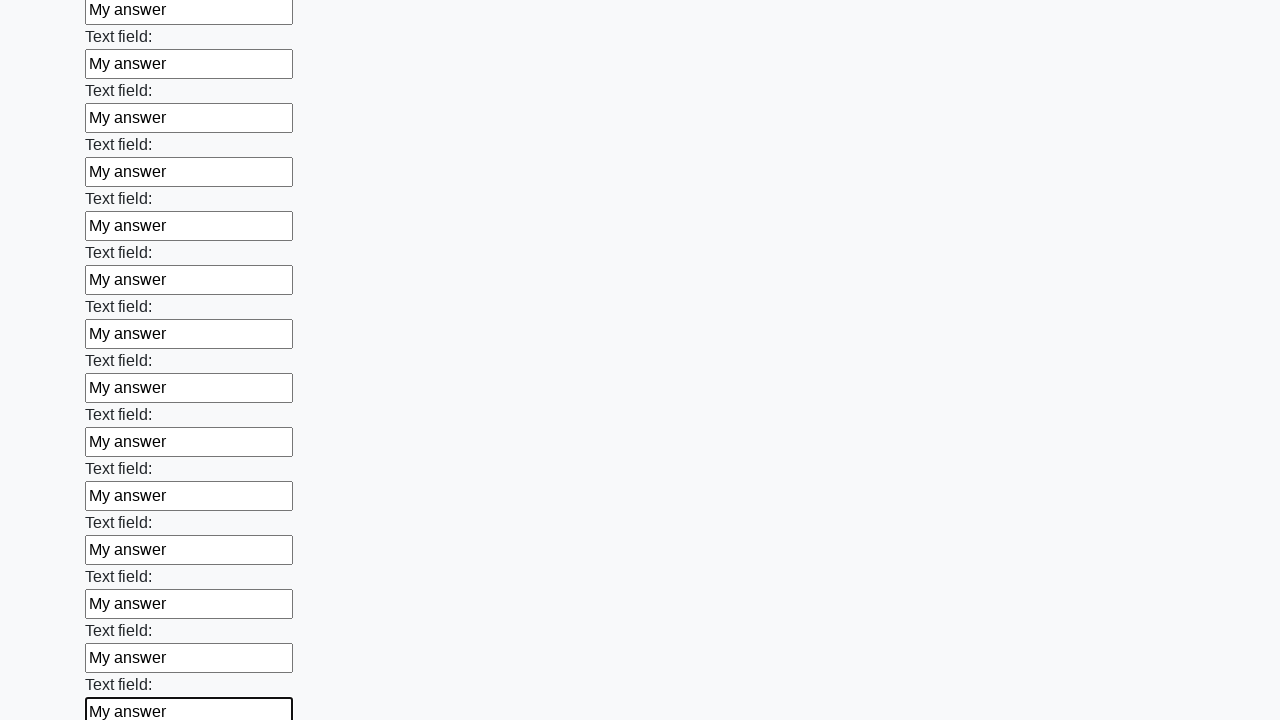

Filled input field with 'My answer' on input >> nth=80
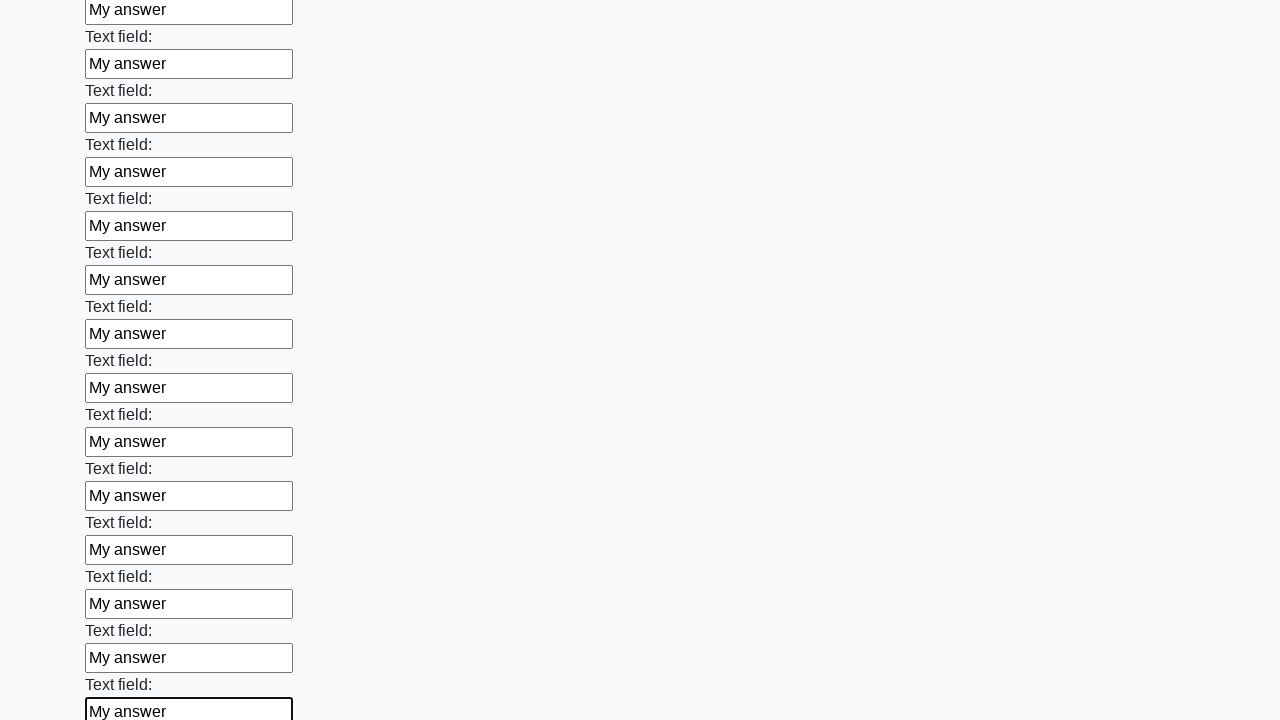

Filled input field with 'My answer' on input >> nth=81
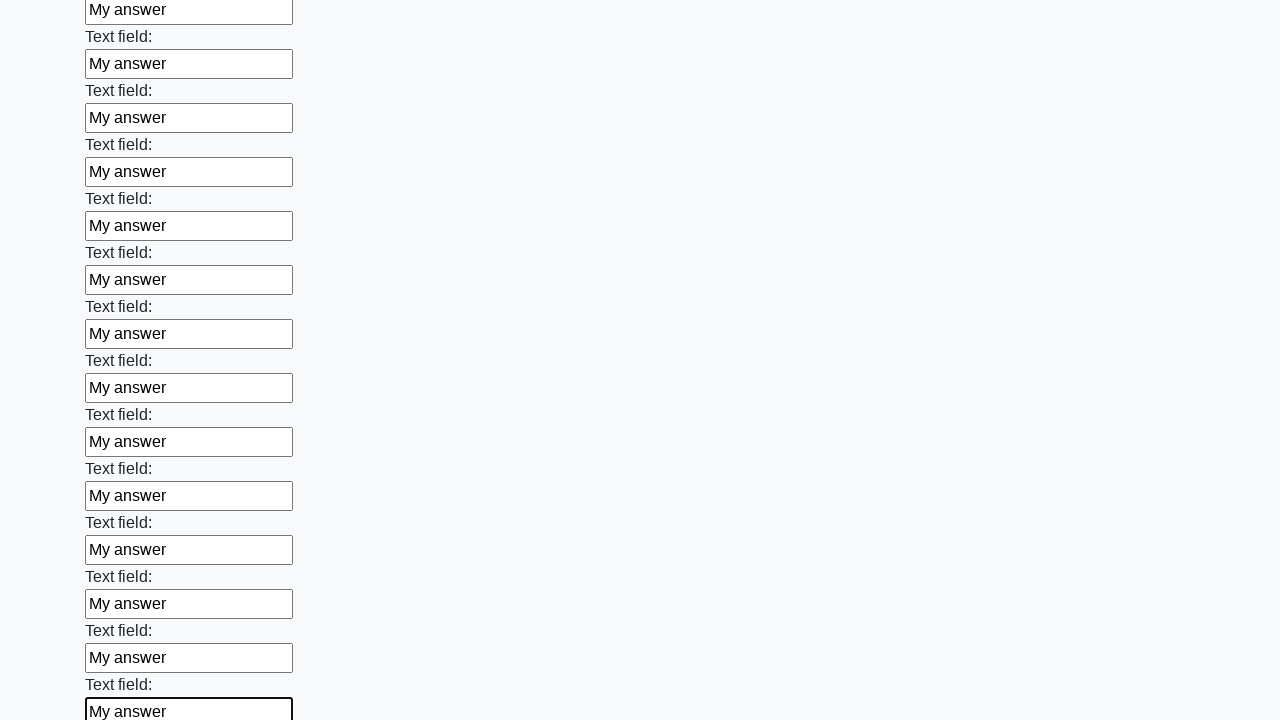

Filled input field with 'My answer' on input >> nth=82
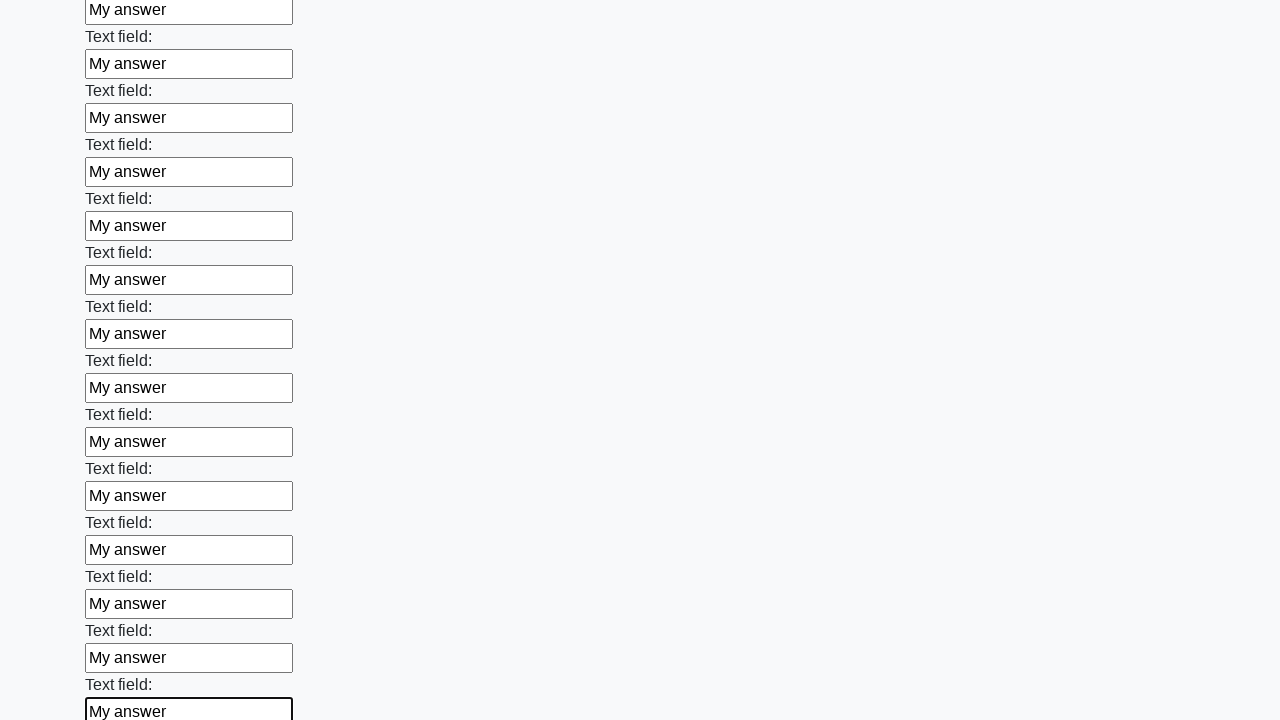

Filled input field with 'My answer' on input >> nth=83
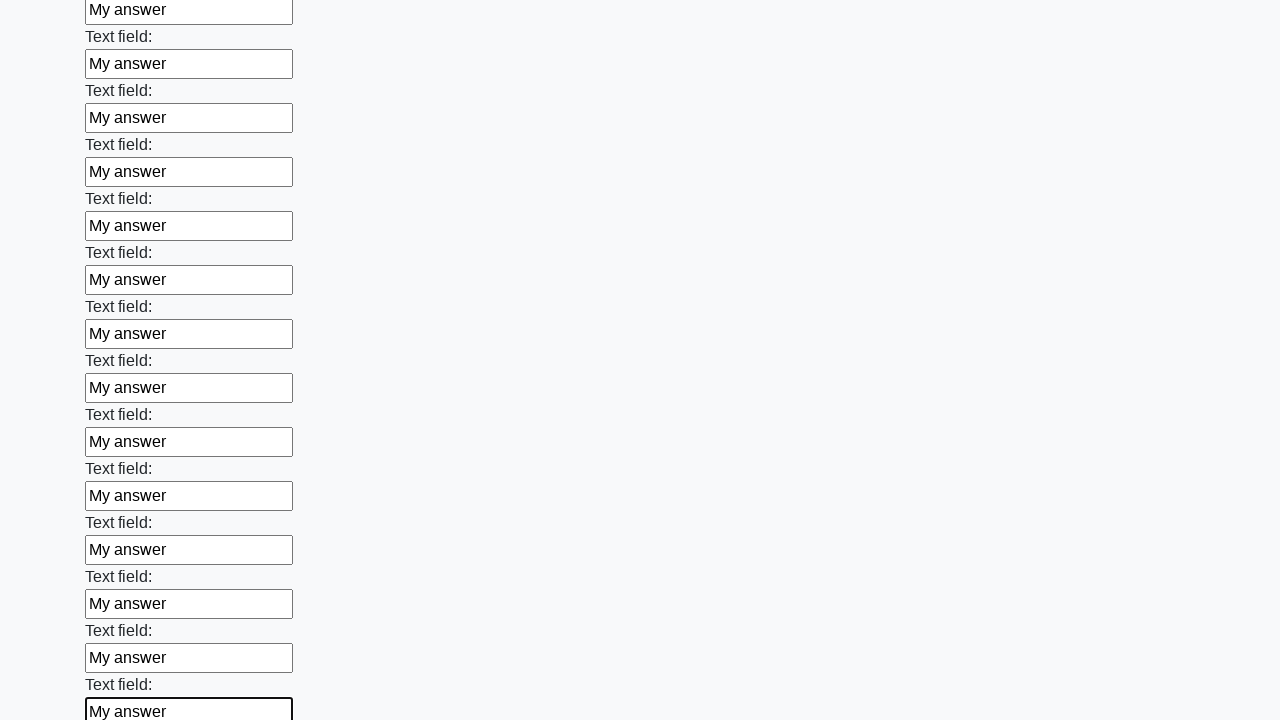

Filled input field with 'My answer' on input >> nth=84
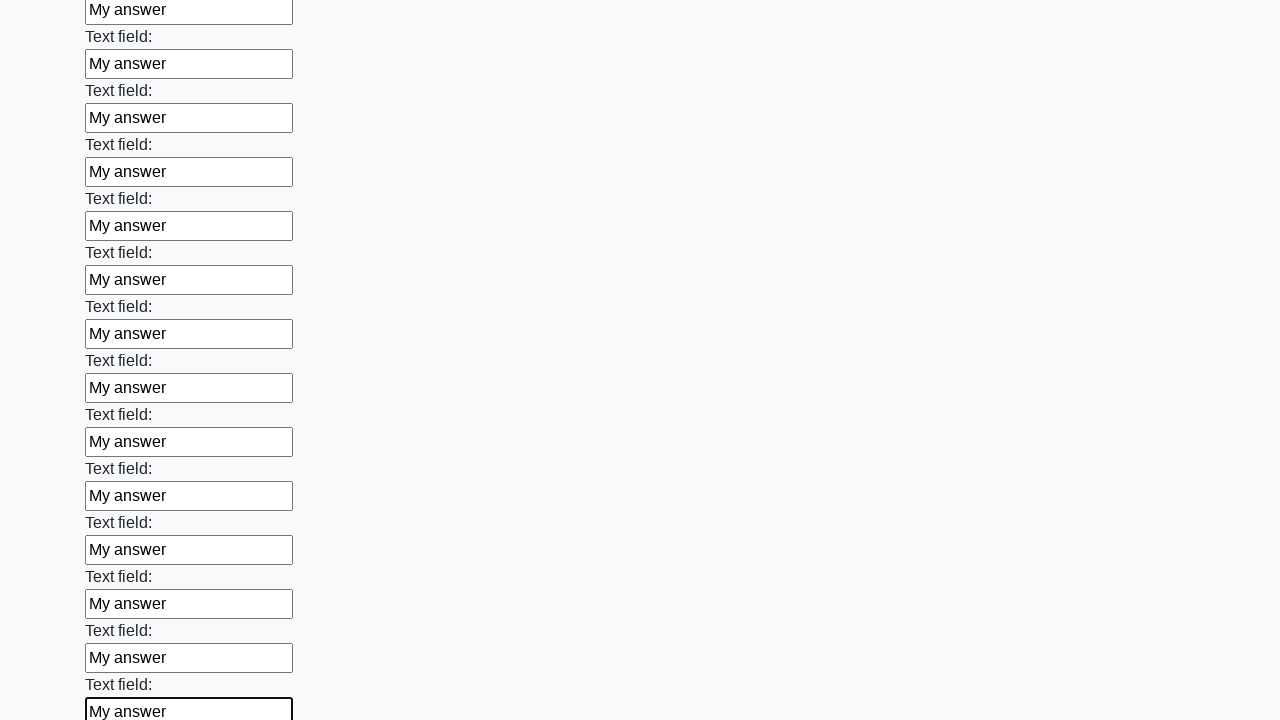

Filled input field with 'My answer' on input >> nth=85
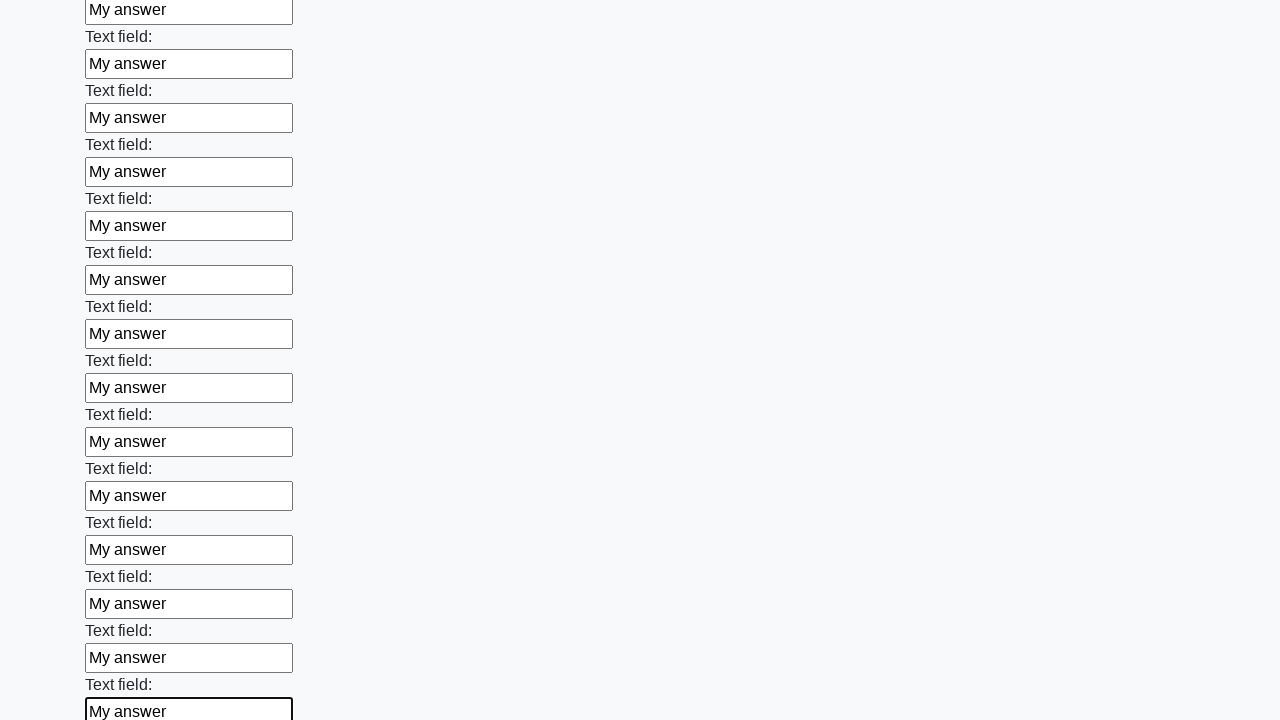

Filled input field with 'My answer' on input >> nth=86
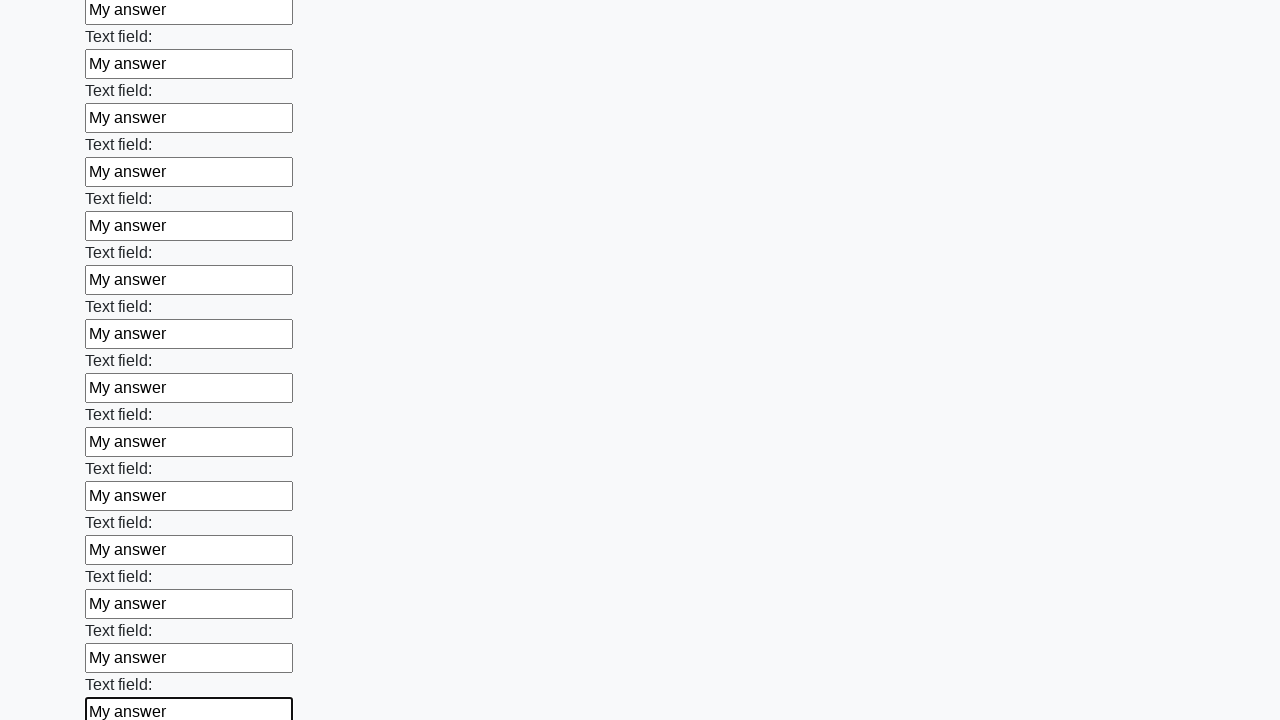

Filled input field with 'My answer' on input >> nth=87
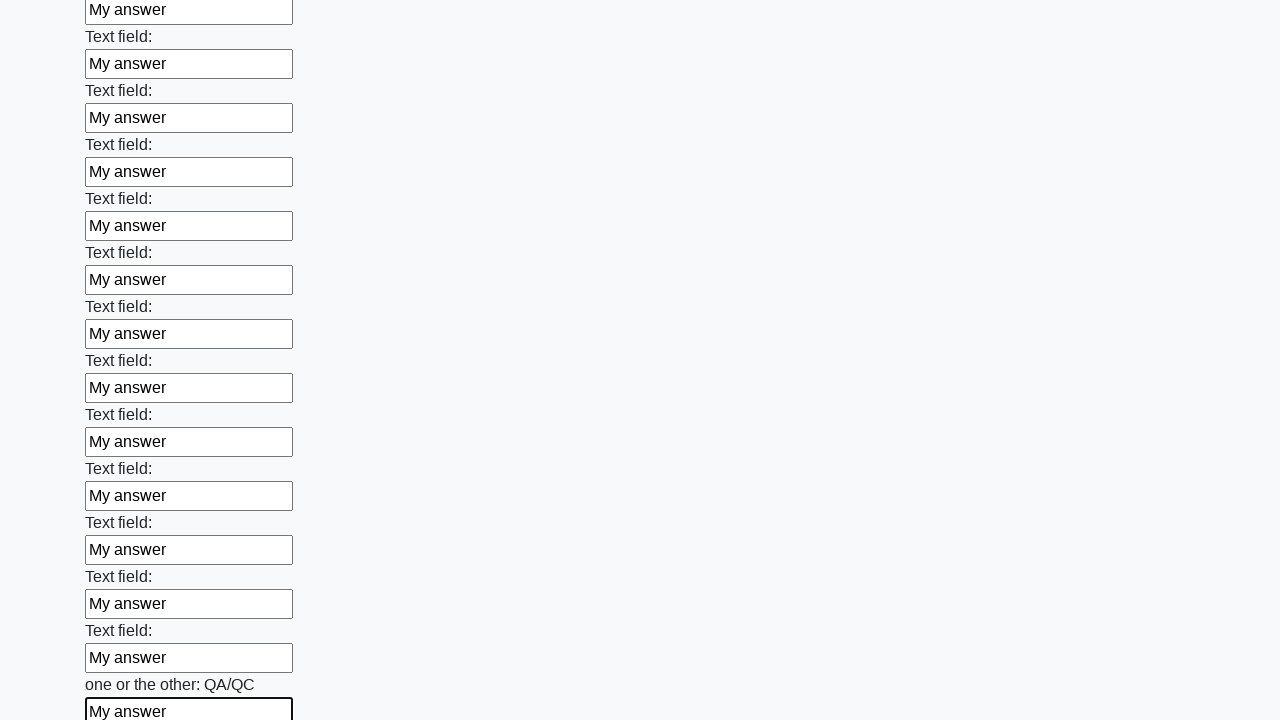

Filled input field with 'My answer' on input >> nth=88
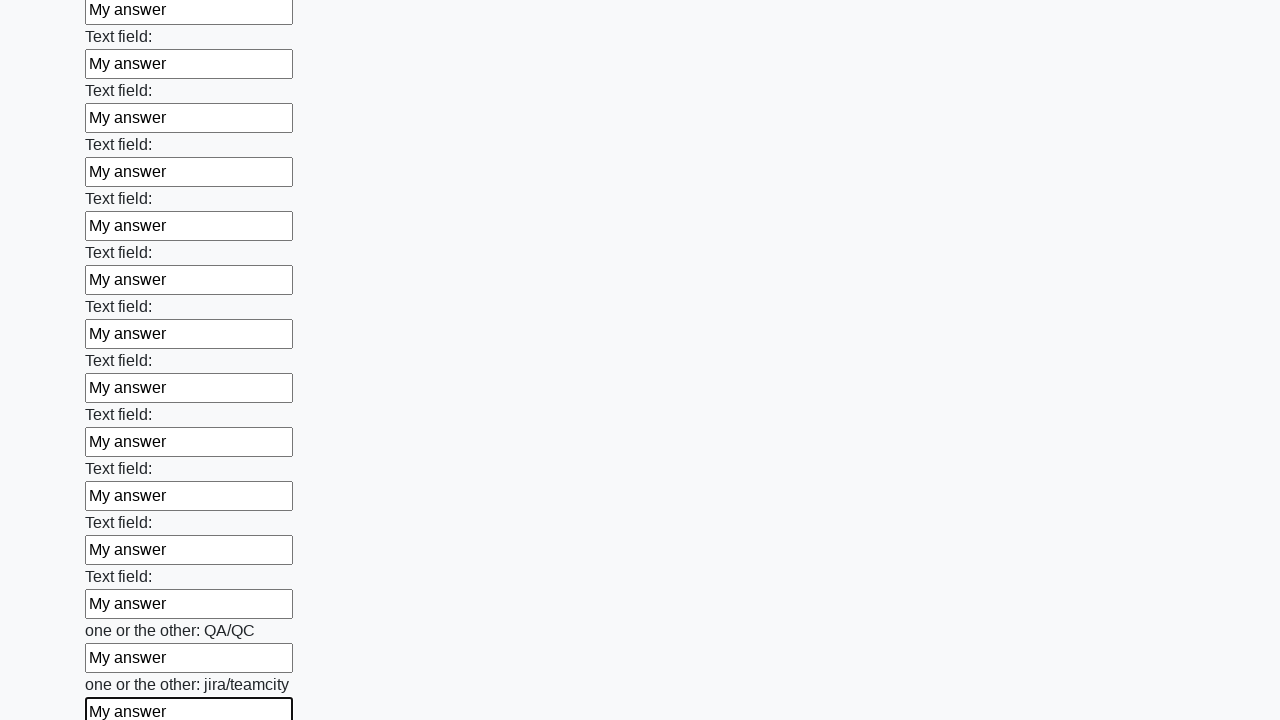

Filled input field with 'My answer' on input >> nth=89
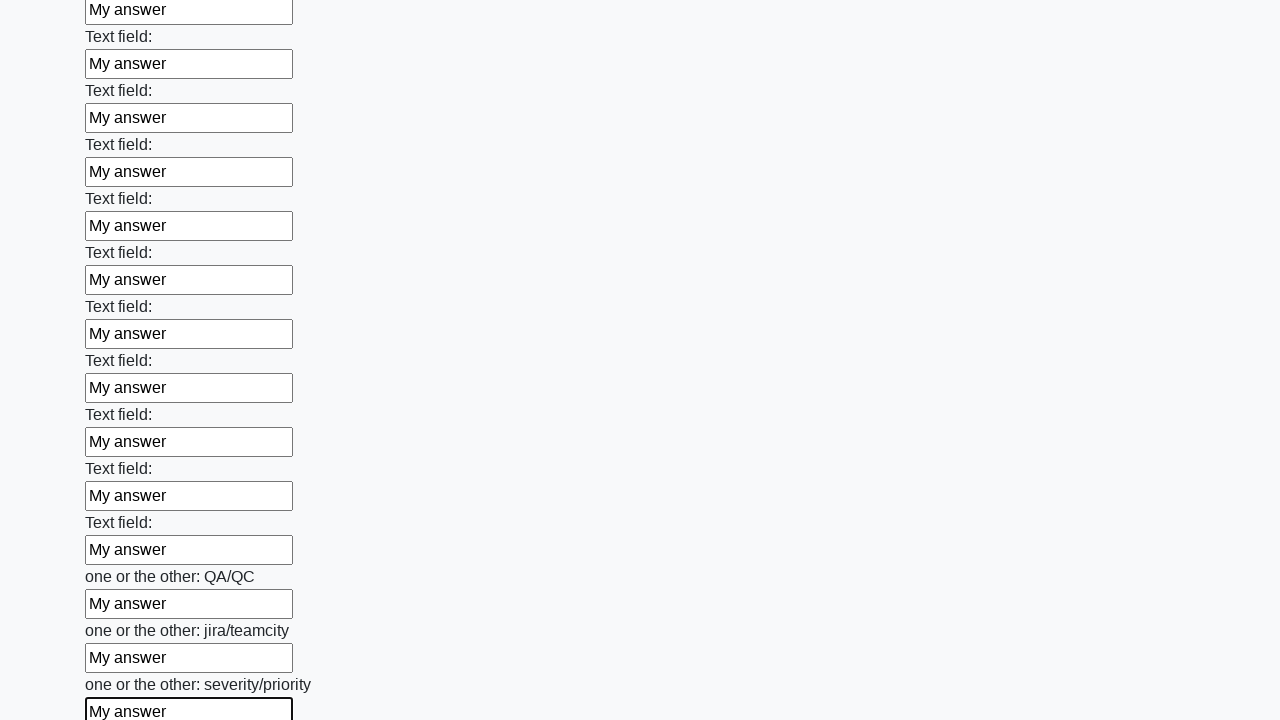

Filled input field with 'My answer' on input >> nth=90
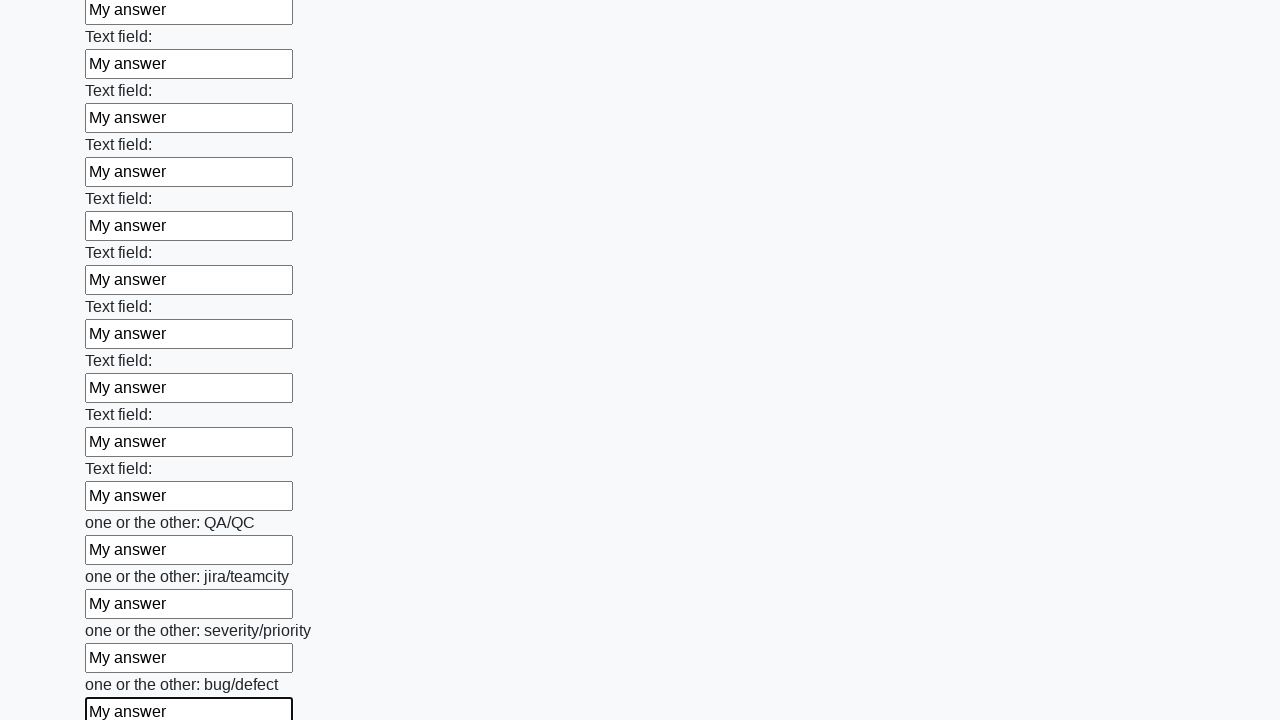

Filled input field with 'My answer' on input >> nth=91
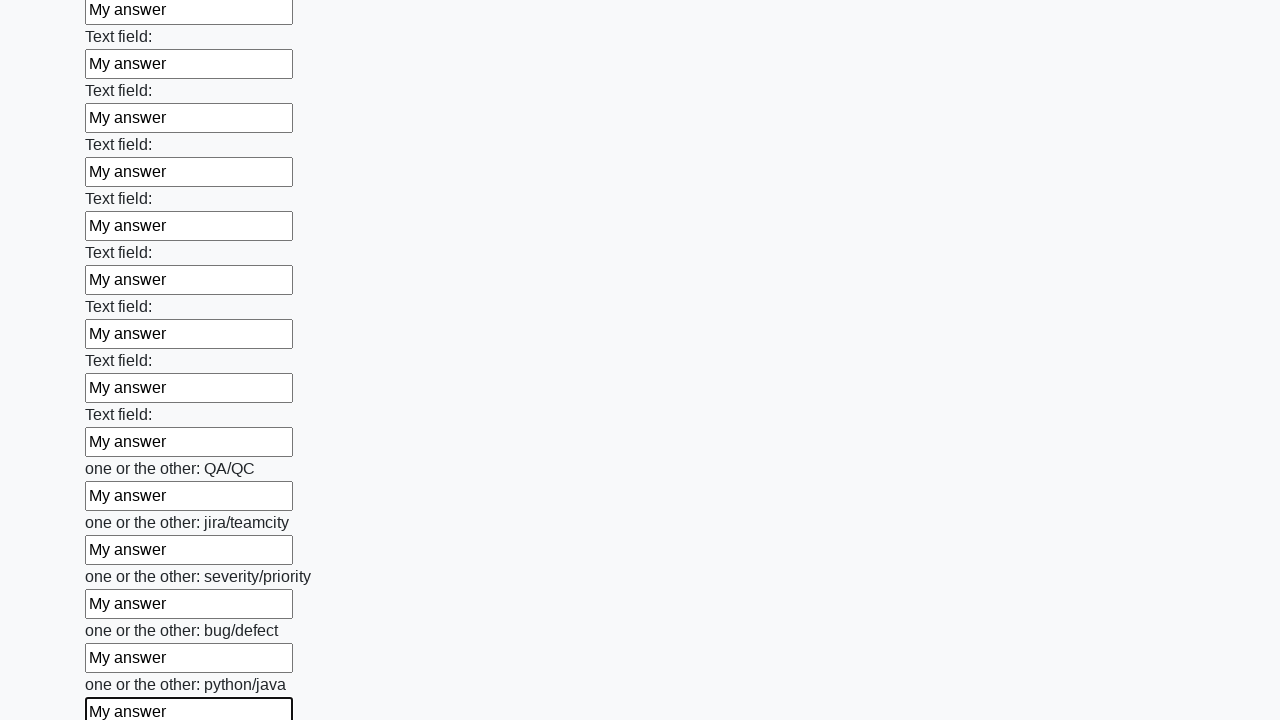

Filled input field with 'My answer' on input >> nth=92
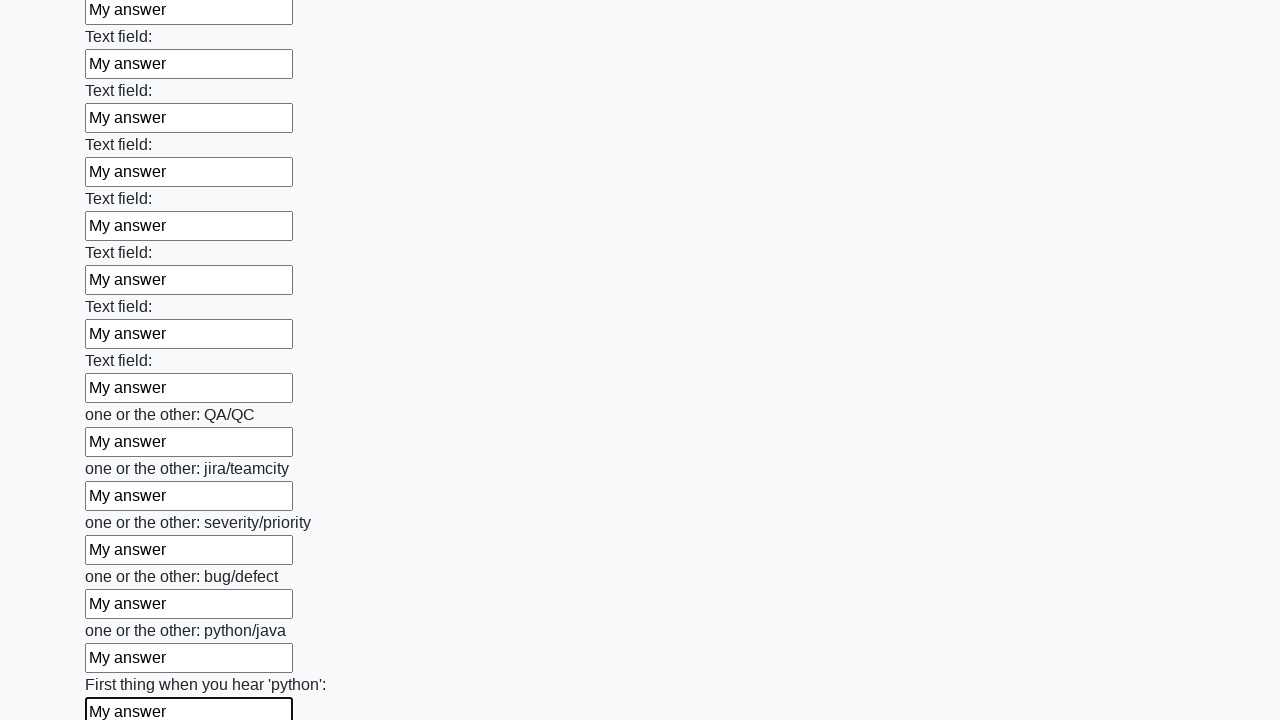

Filled input field with 'My answer' on input >> nth=93
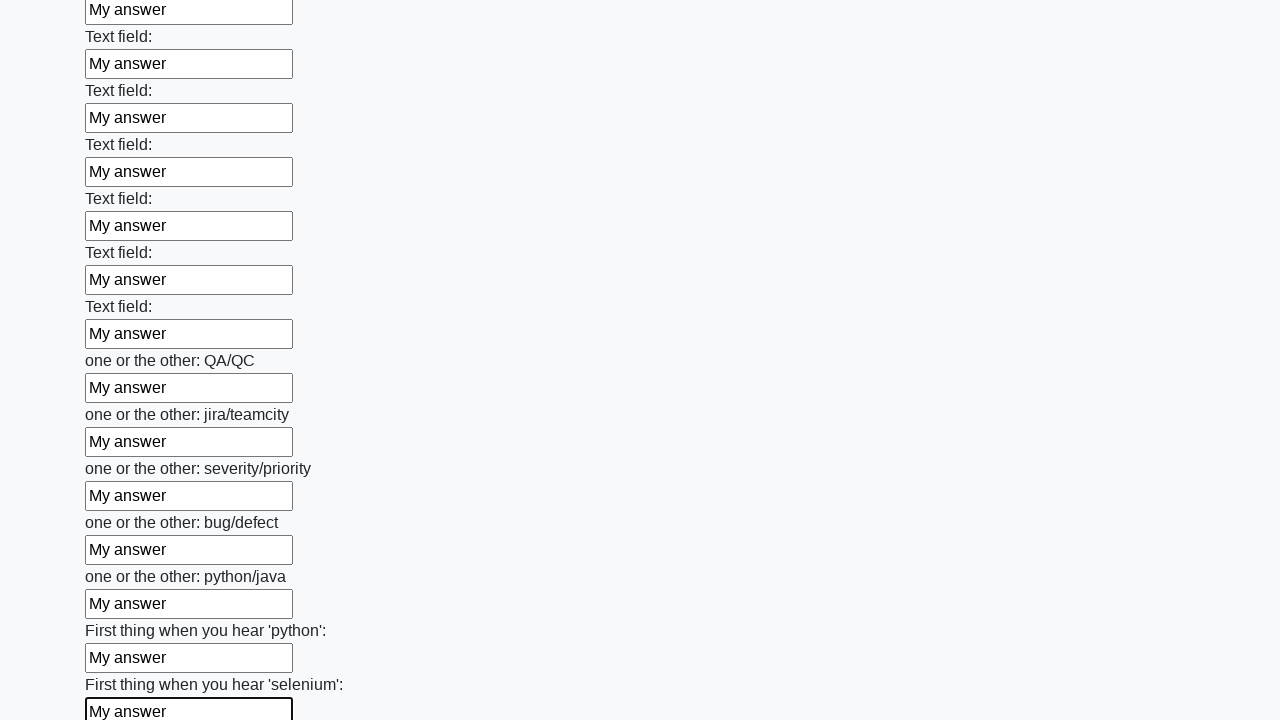

Filled input field with 'My answer' on input >> nth=94
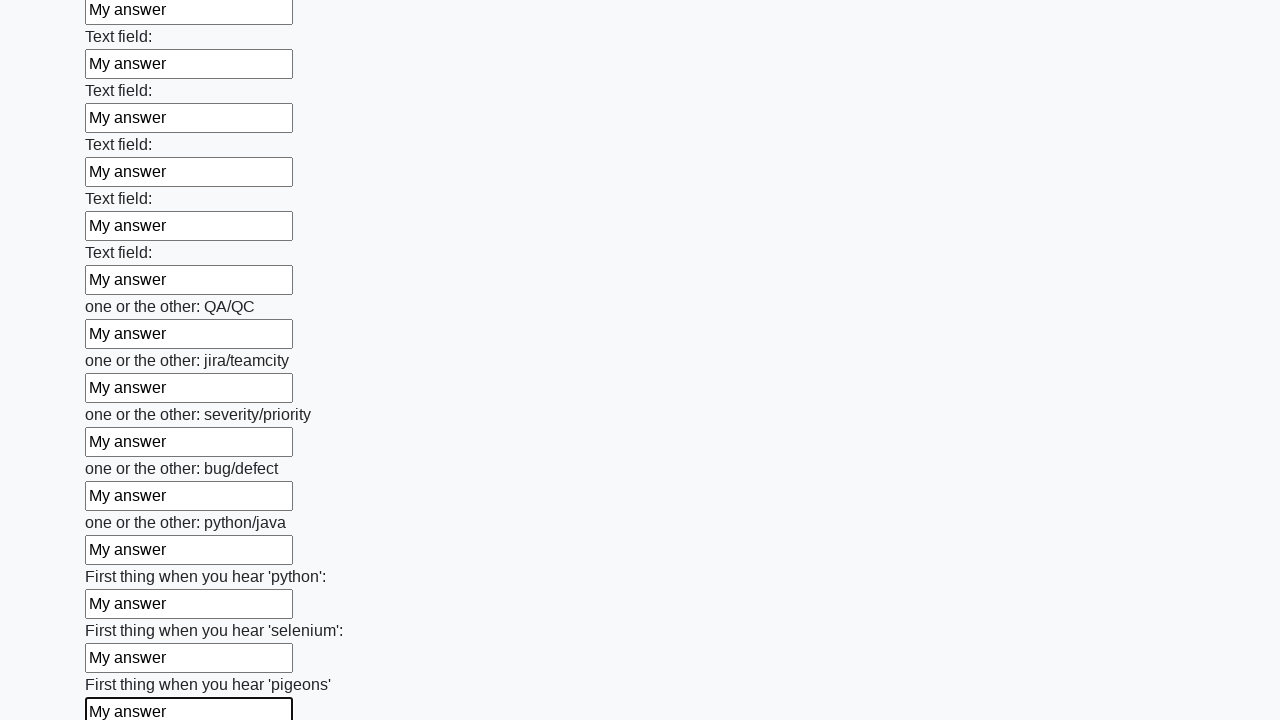

Filled input field with 'My answer' on input >> nth=95
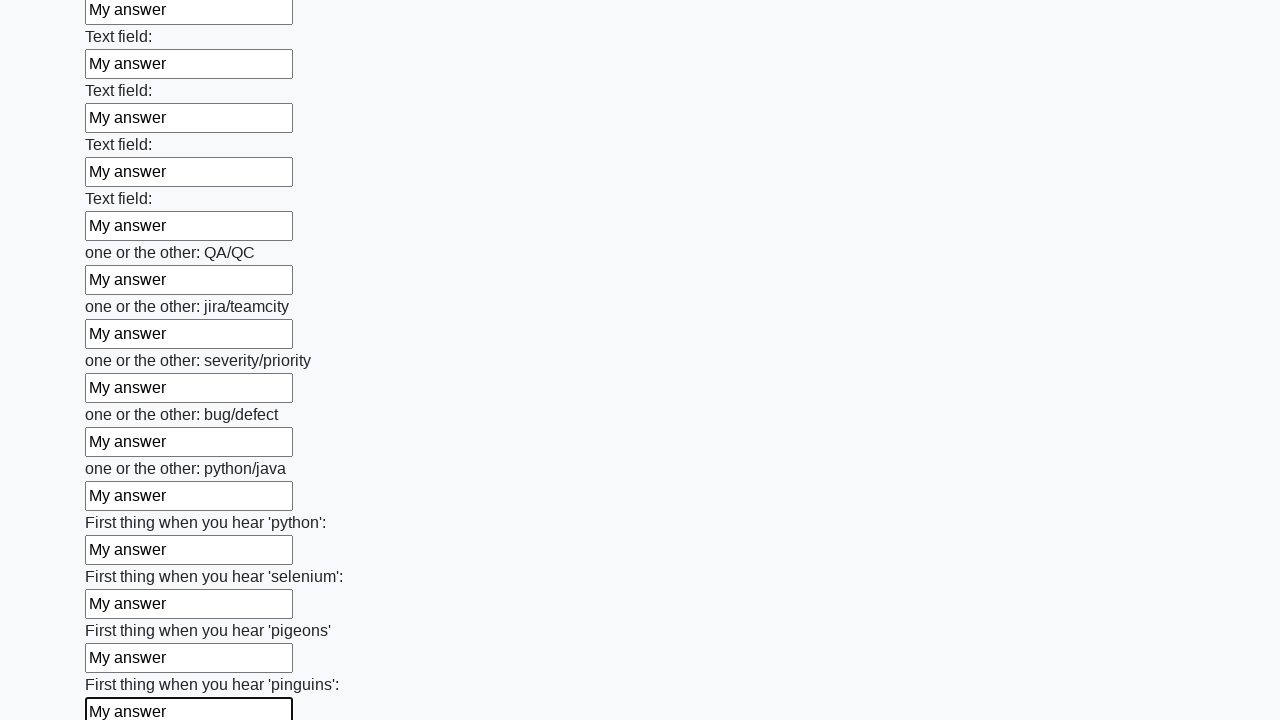

Filled input field with 'My answer' on input >> nth=96
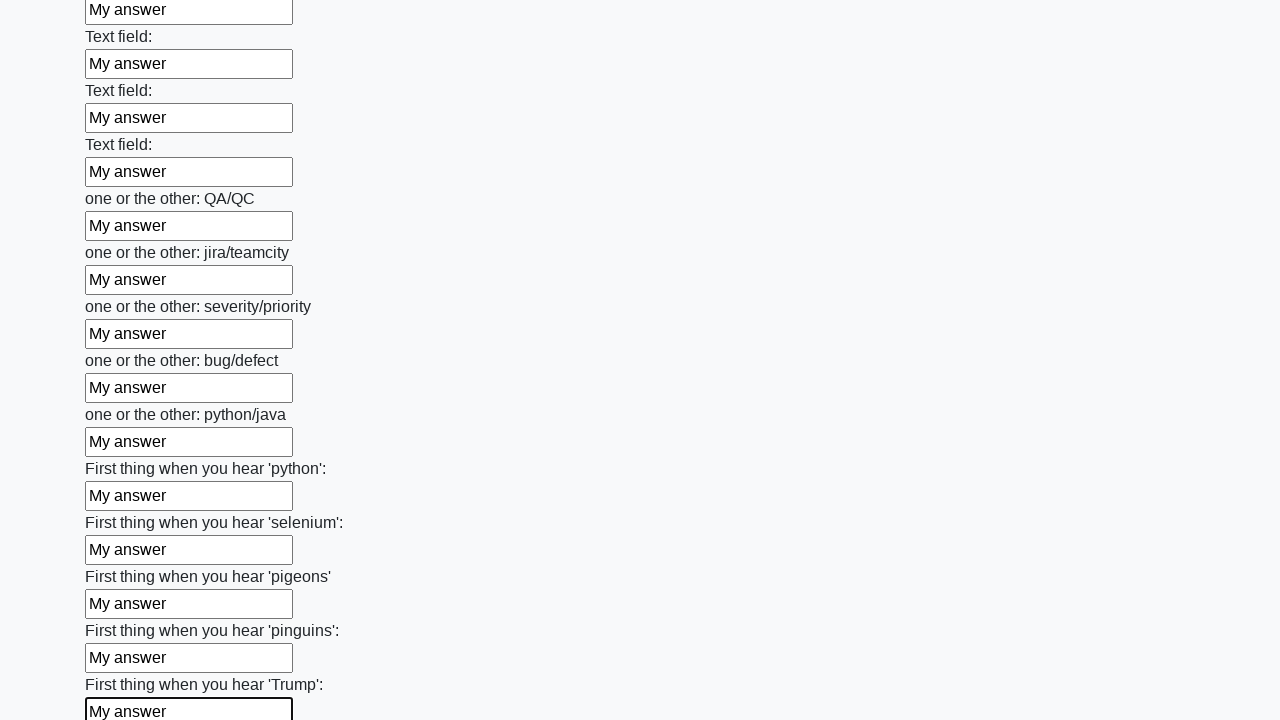

Filled input field with 'My answer' on input >> nth=97
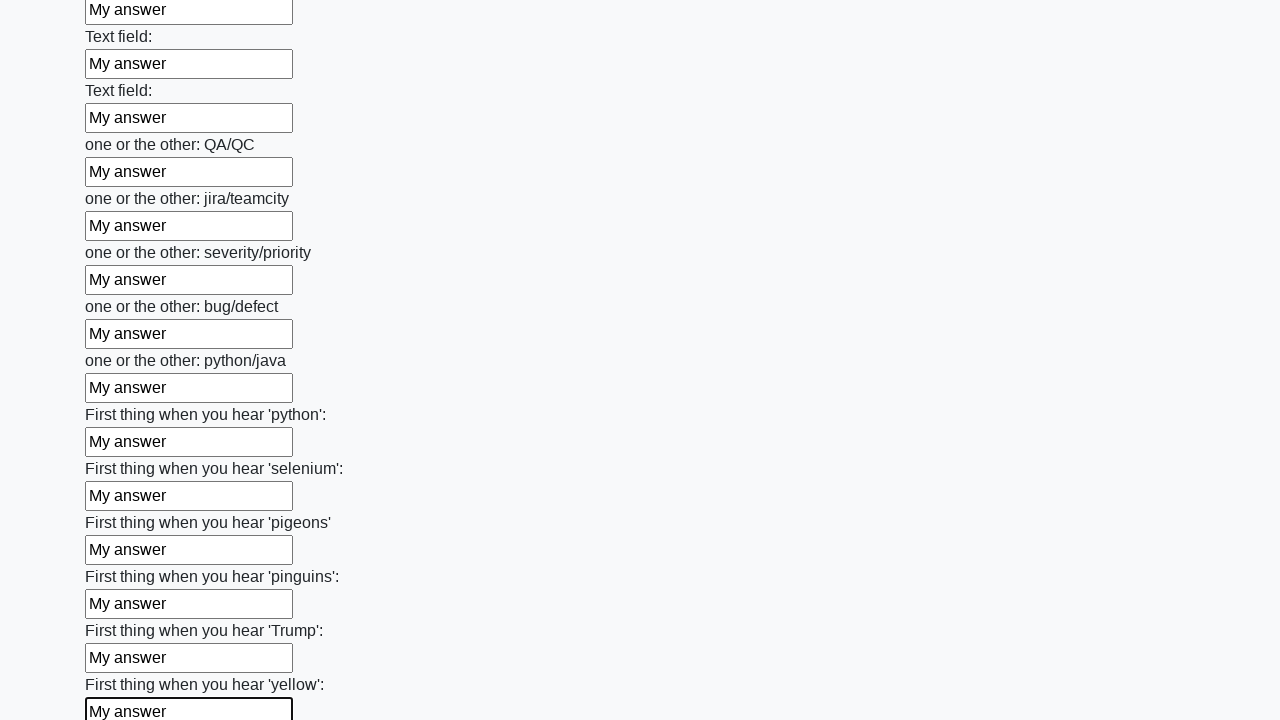

Filled input field with 'My answer' on input >> nth=98
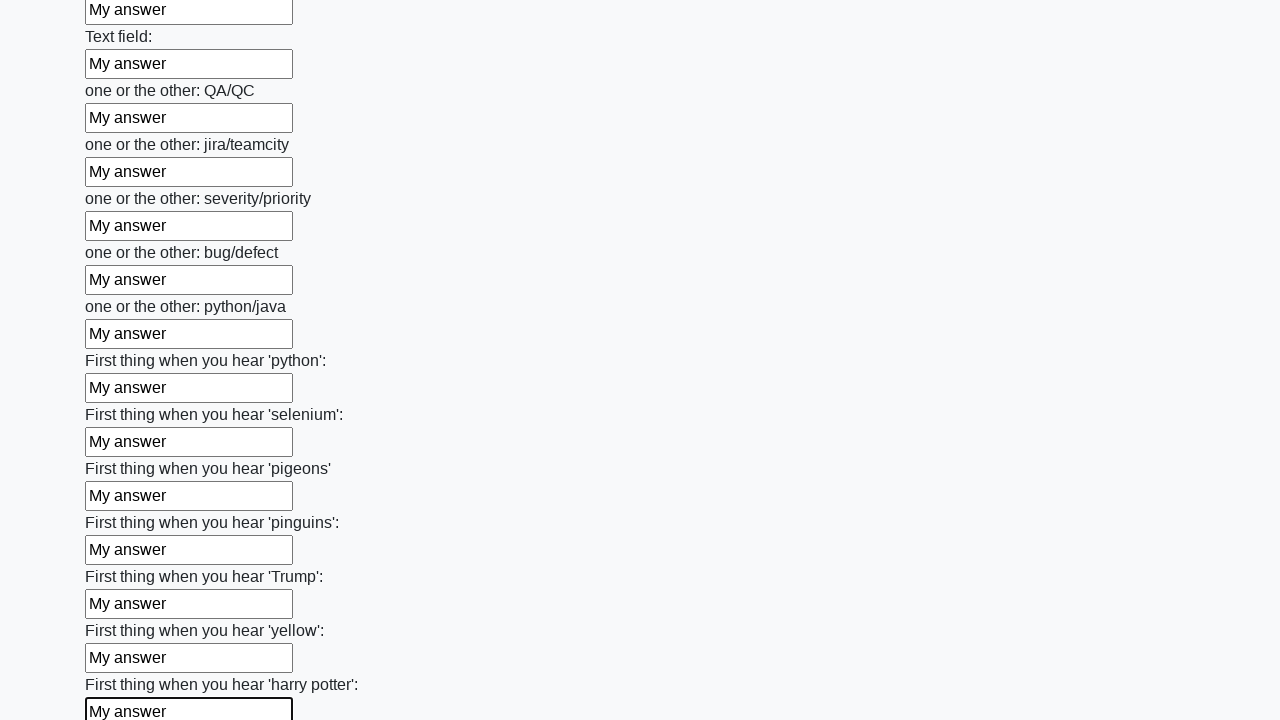

Filled input field with 'My answer' on input >> nth=99
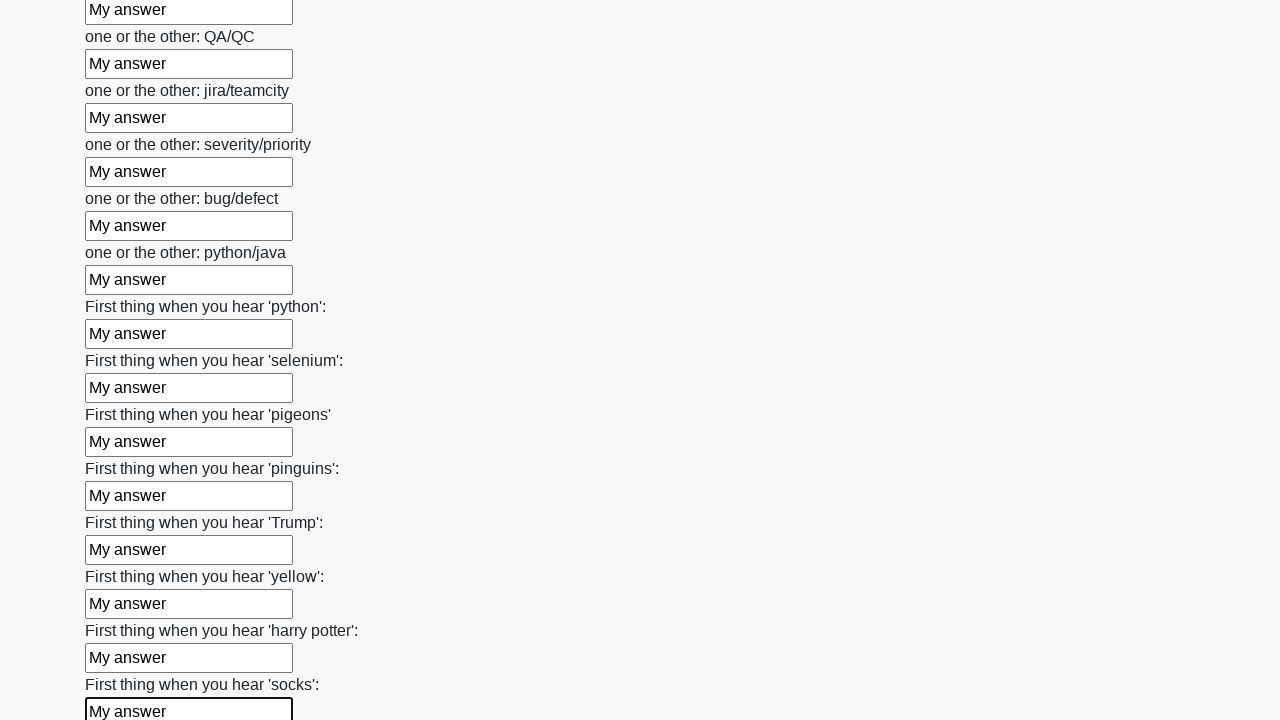

Clicked submit button to submit the form at (123, 611) on button.btn
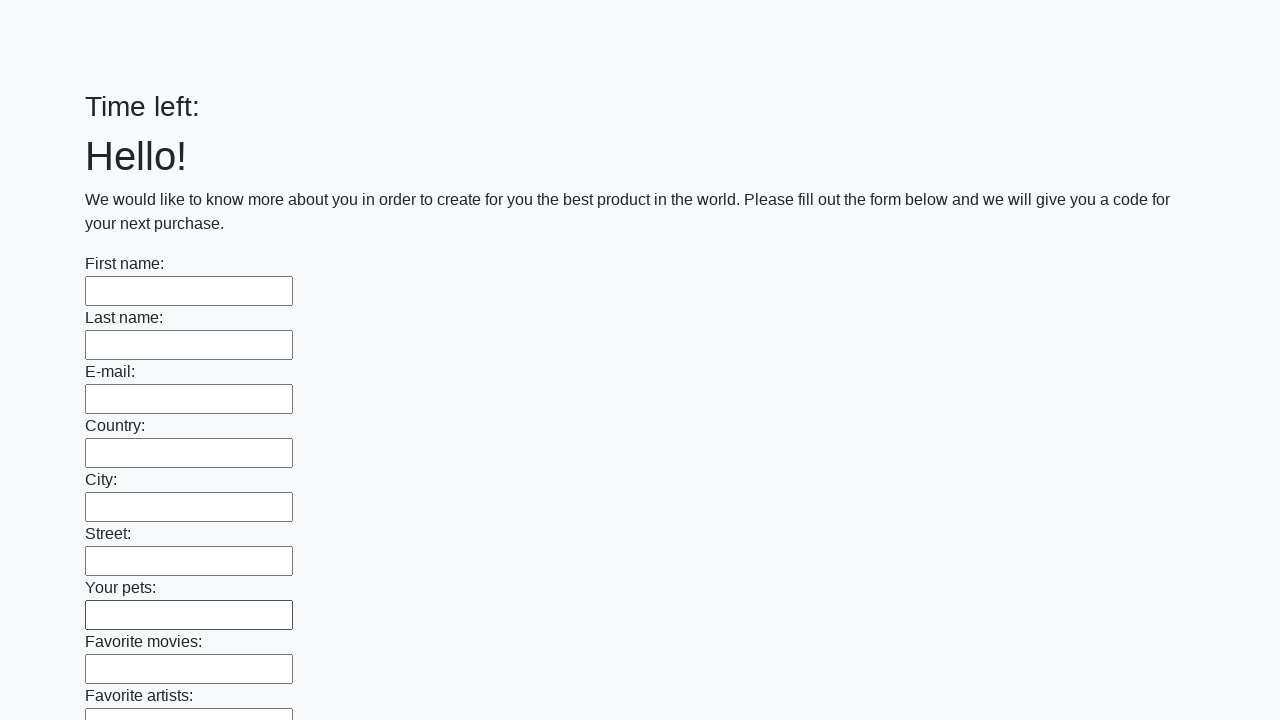

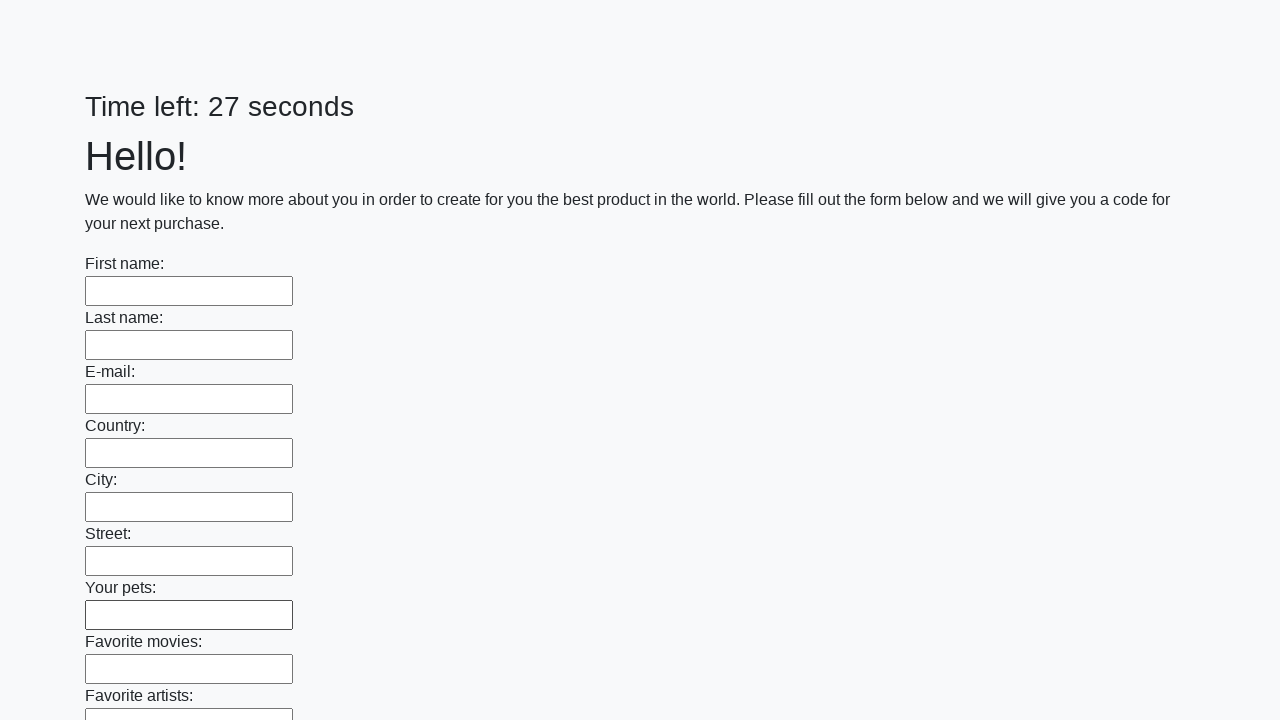